Tests scrolling functionality and window resize operations on cnblogs.com homepage

Starting URL: https://www.cnblogs.com/

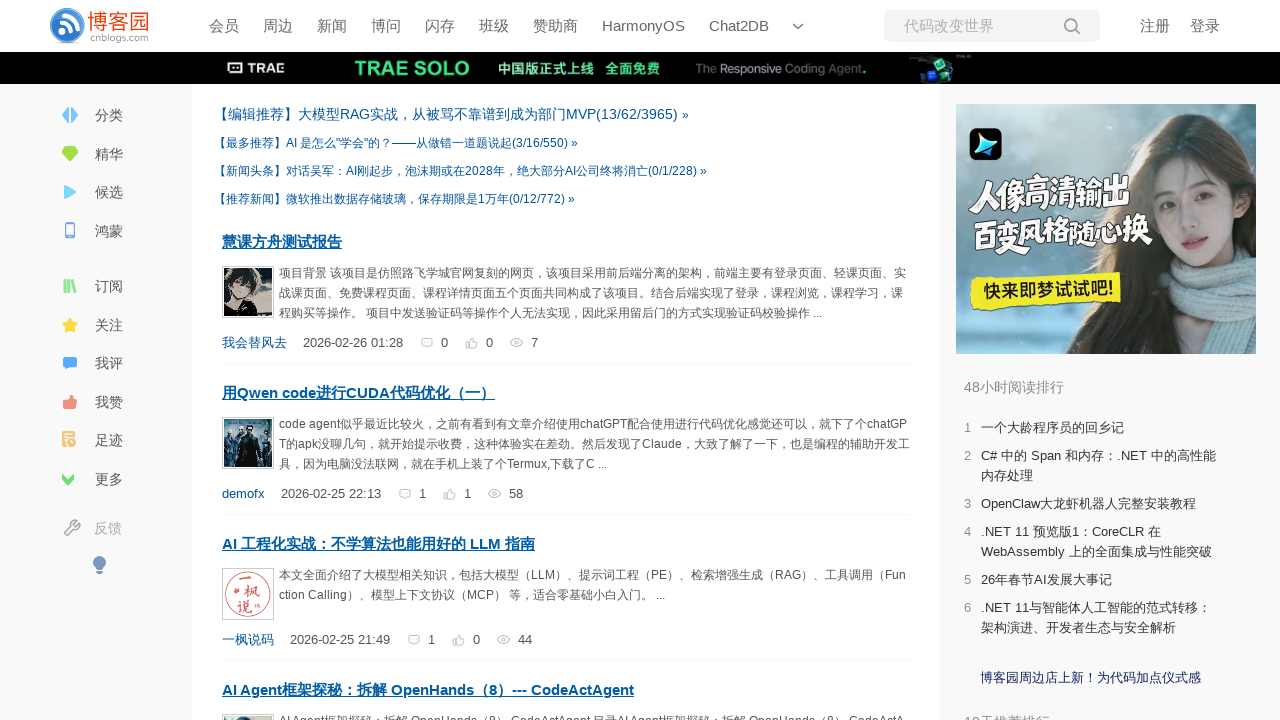

Scrolled down to position 100px
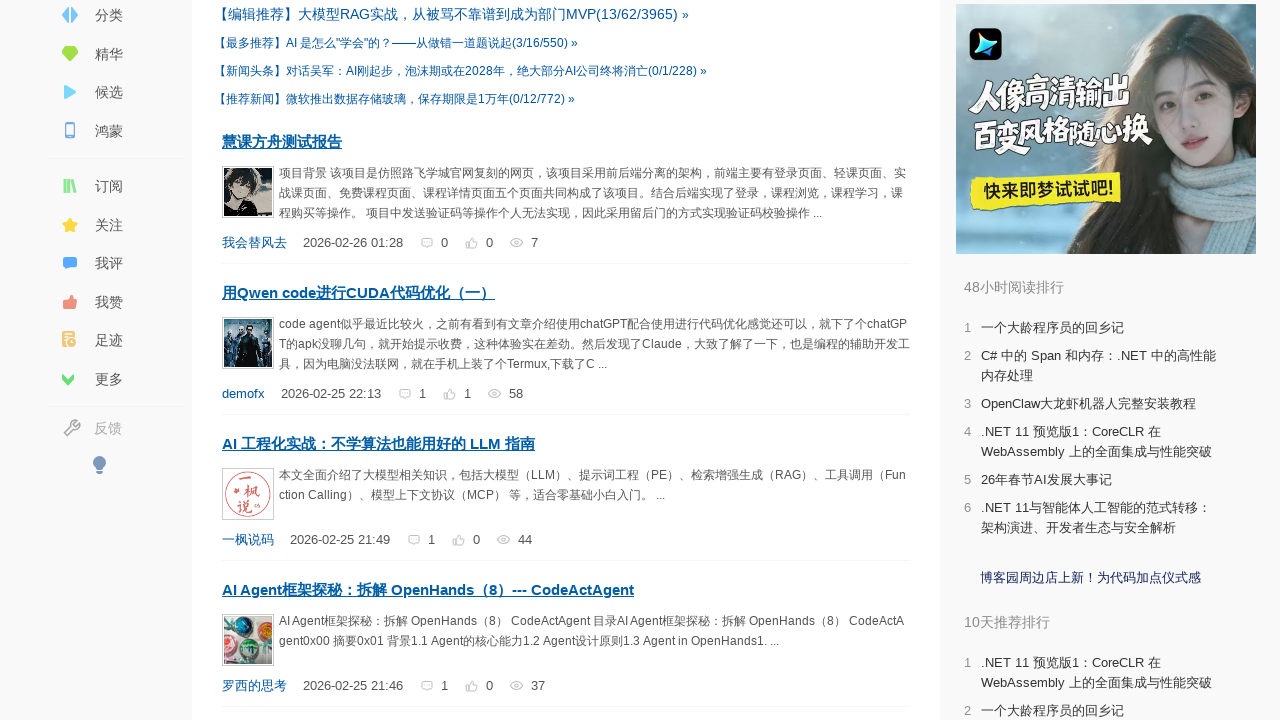

Scrolled down to position 200px
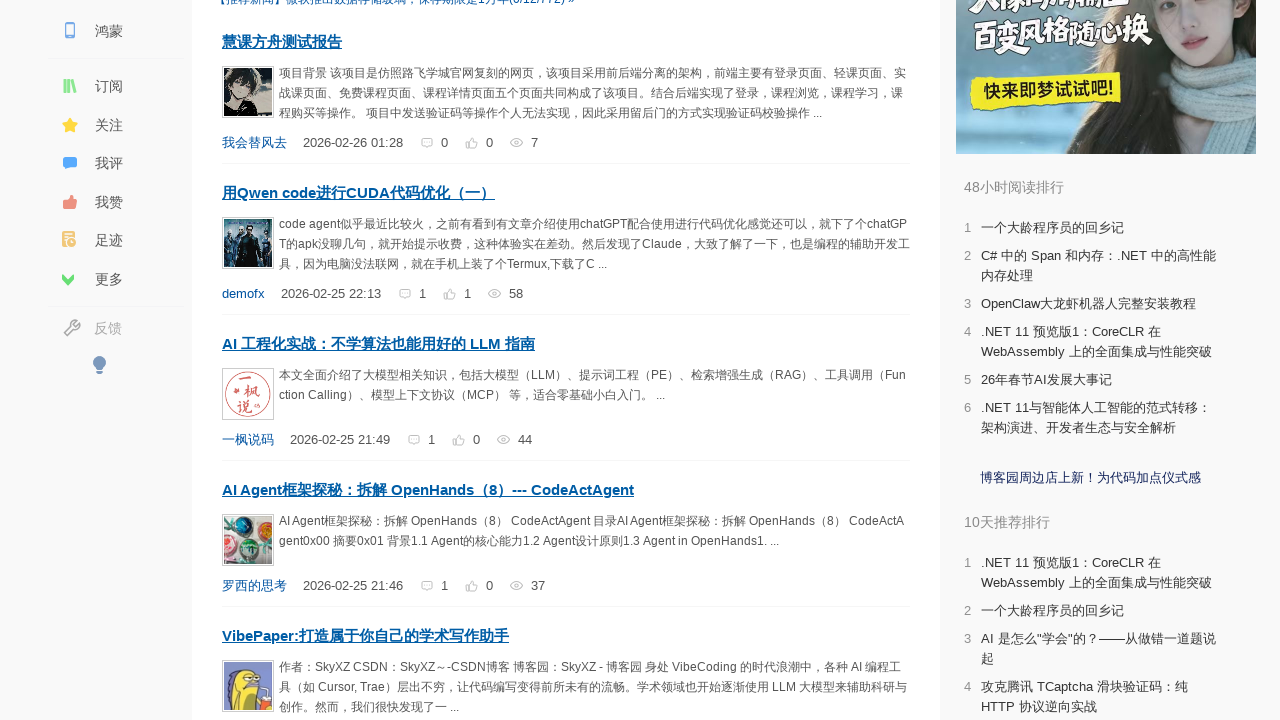

Scrolled down to position 300px
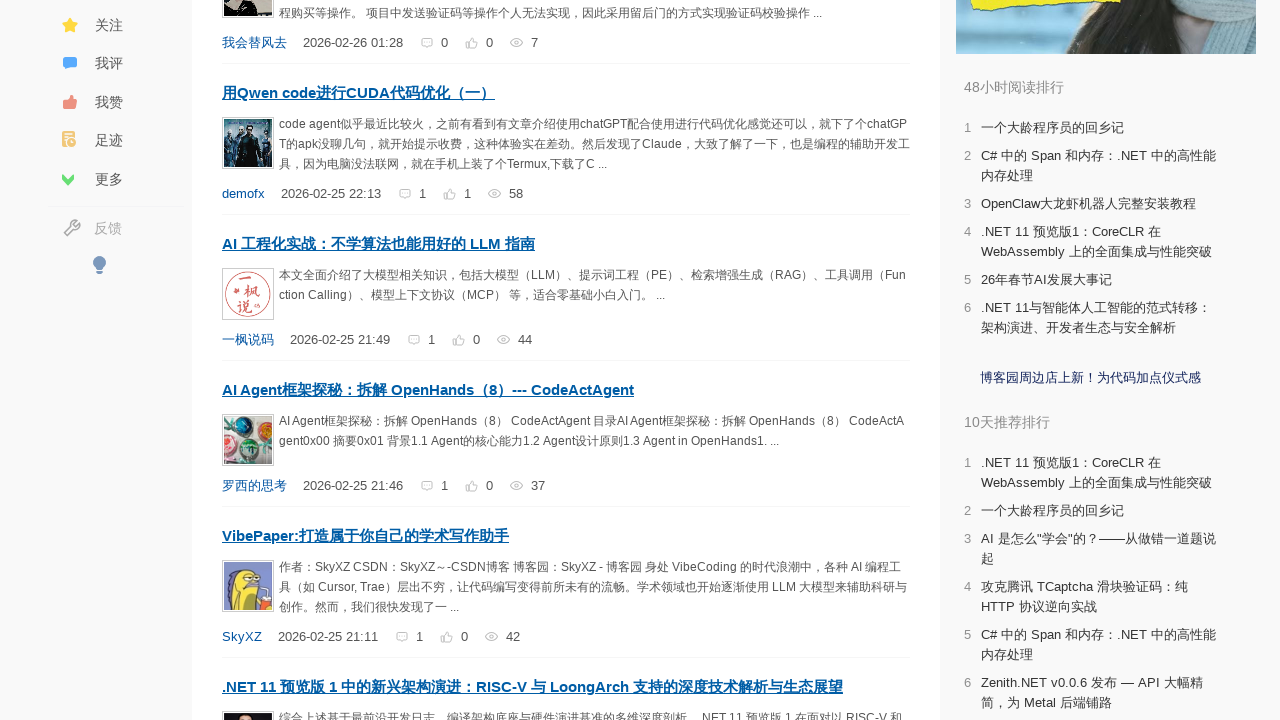

Scrolled down to position 400px
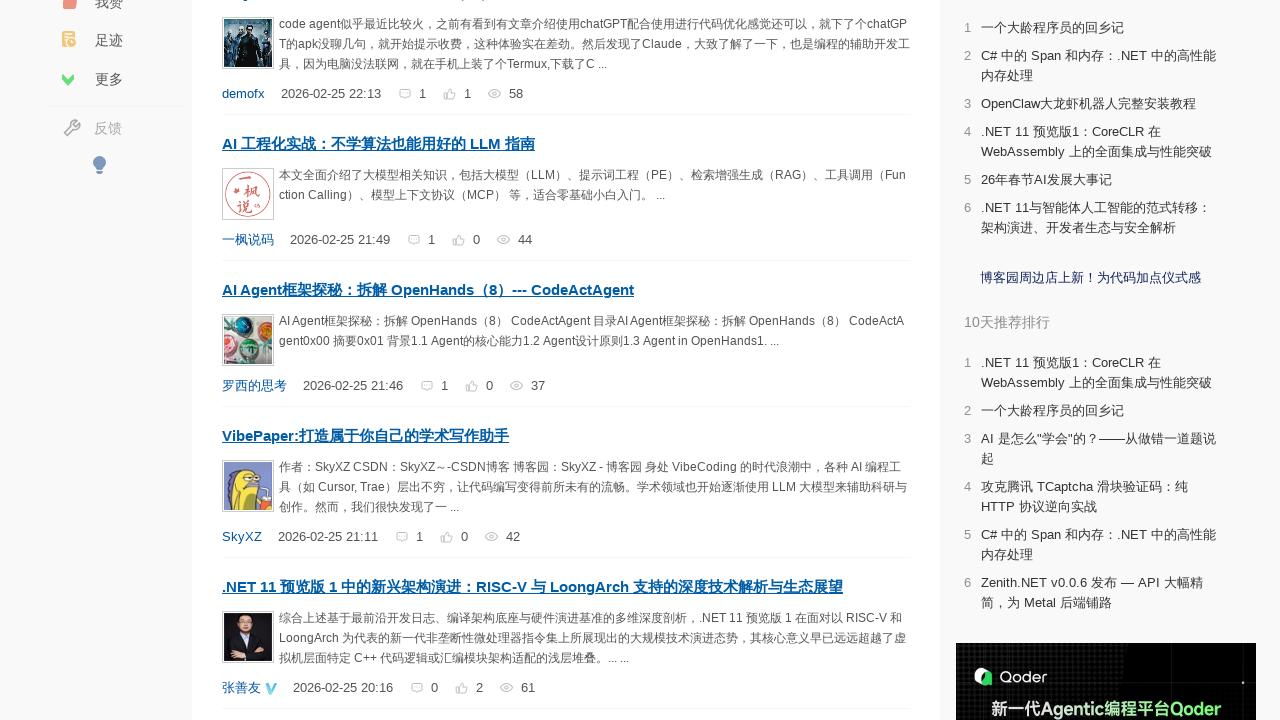

Scrolled down to position 500px
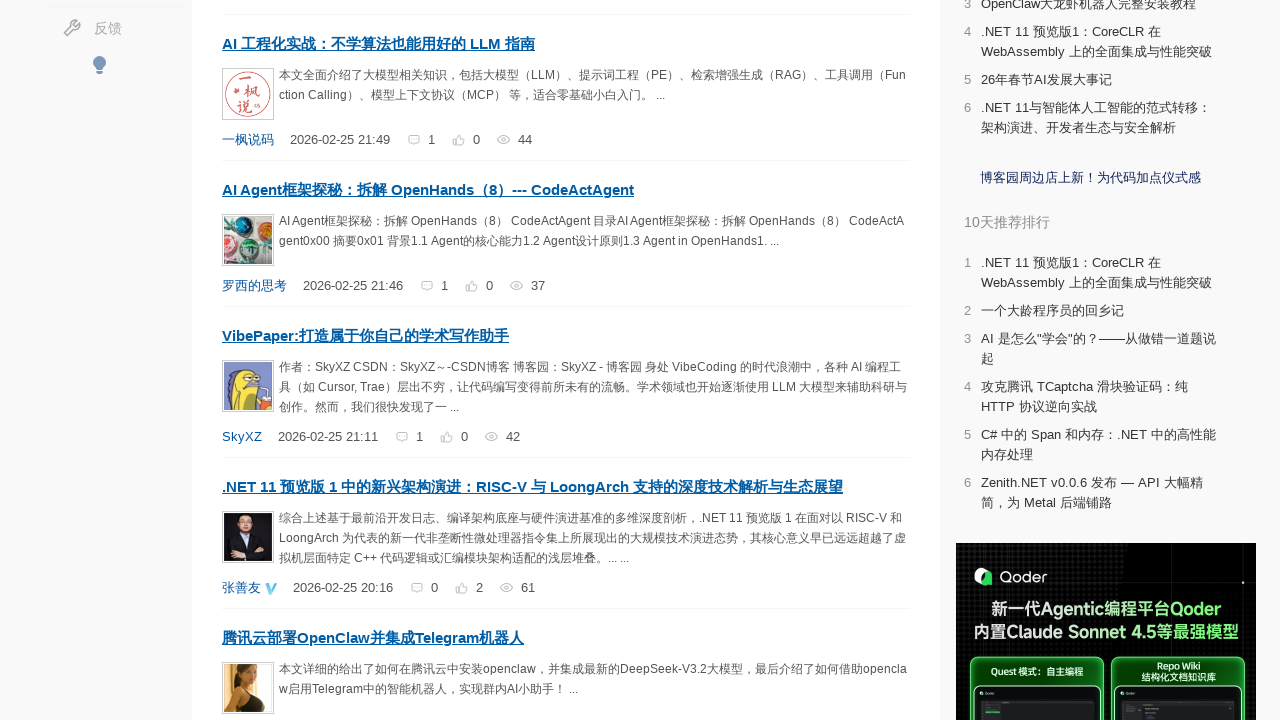

Scrolled down to position 600px
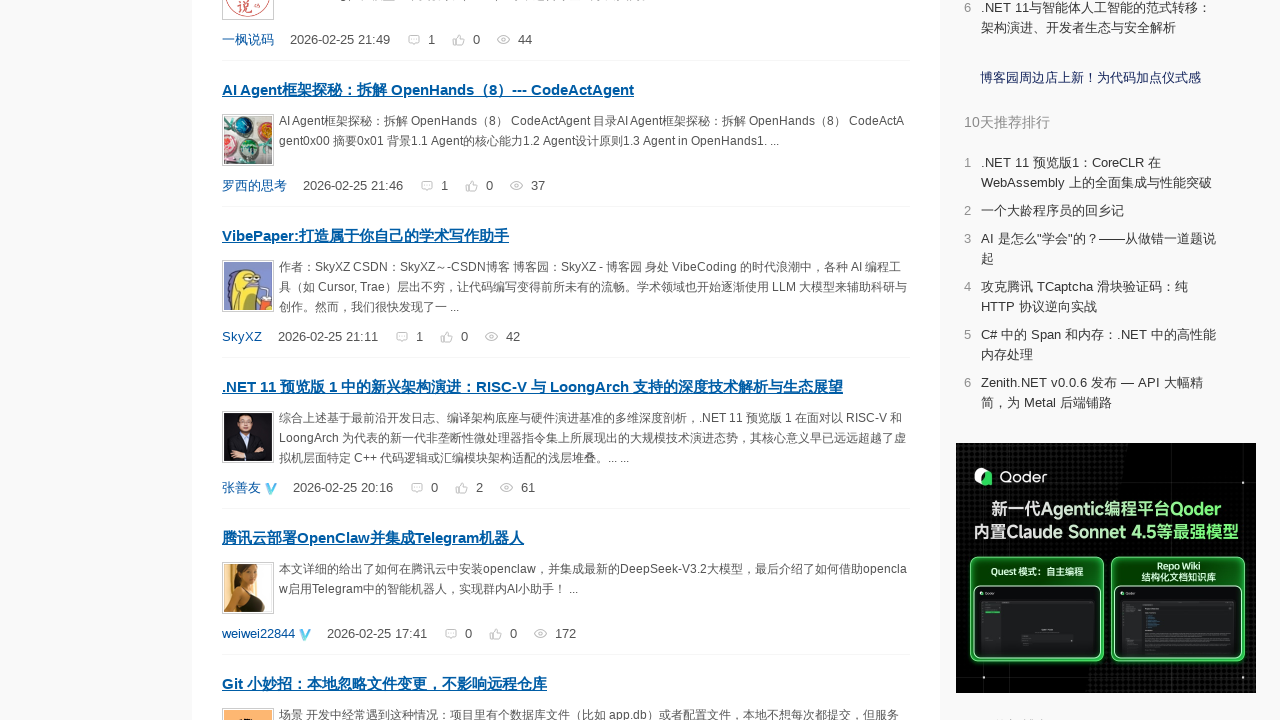

Scrolled down to position 700px
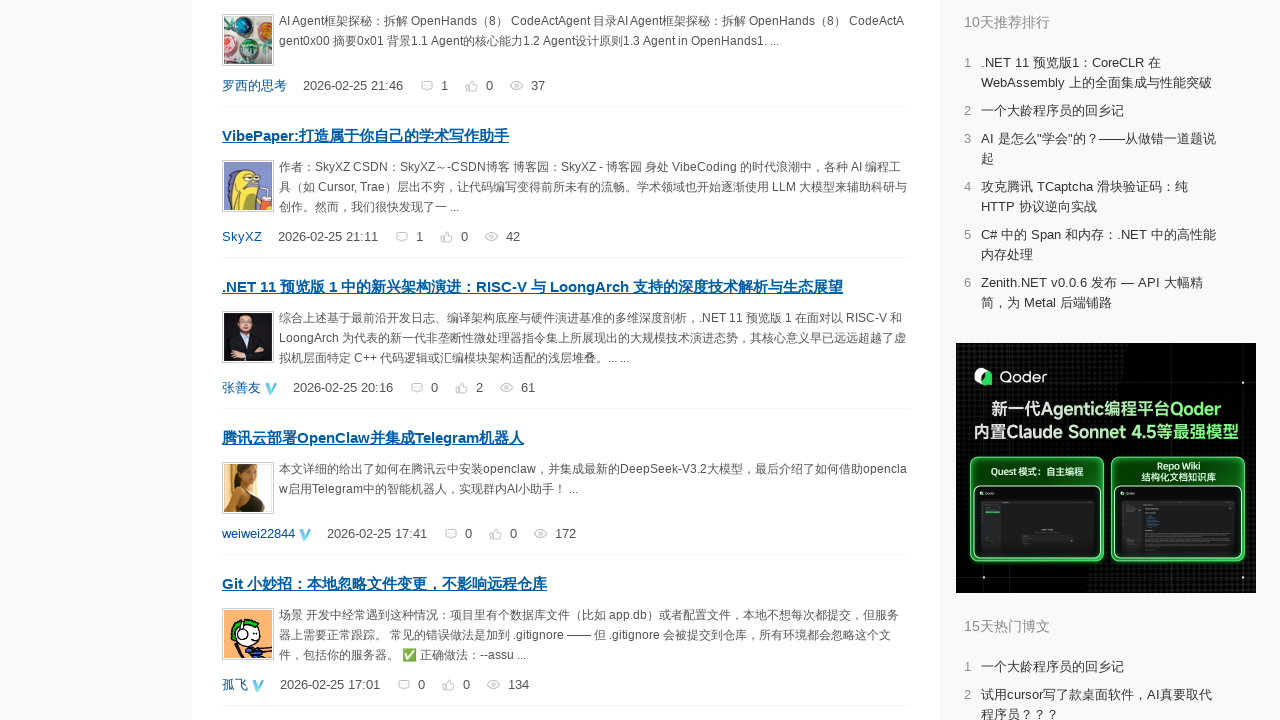

Scrolled down to position 800px
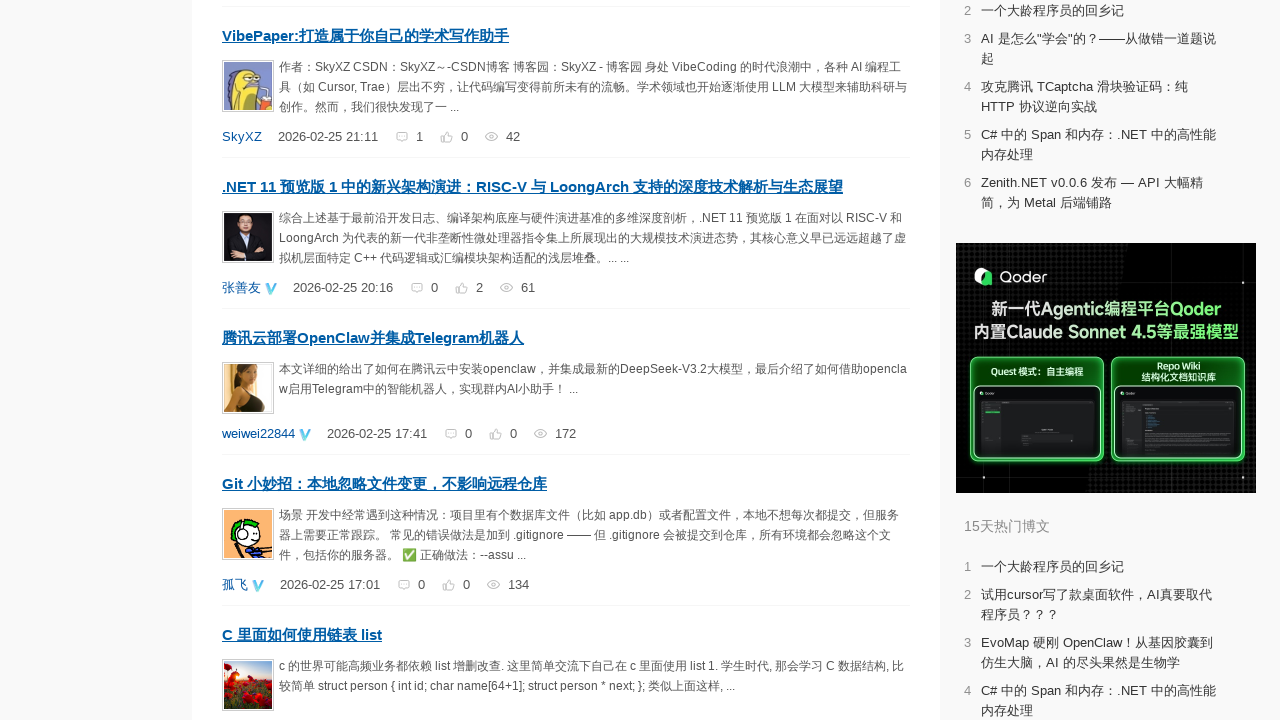

Scrolled down to position 900px
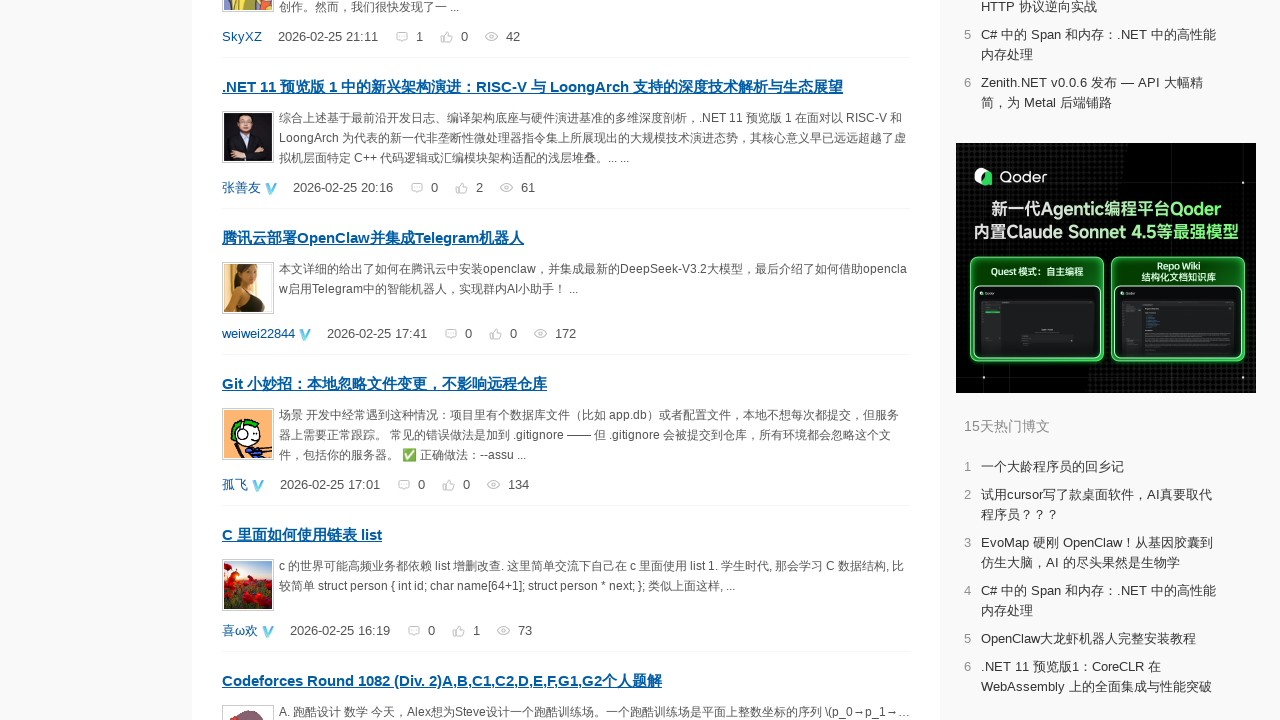

Scrolled down to position 1000px
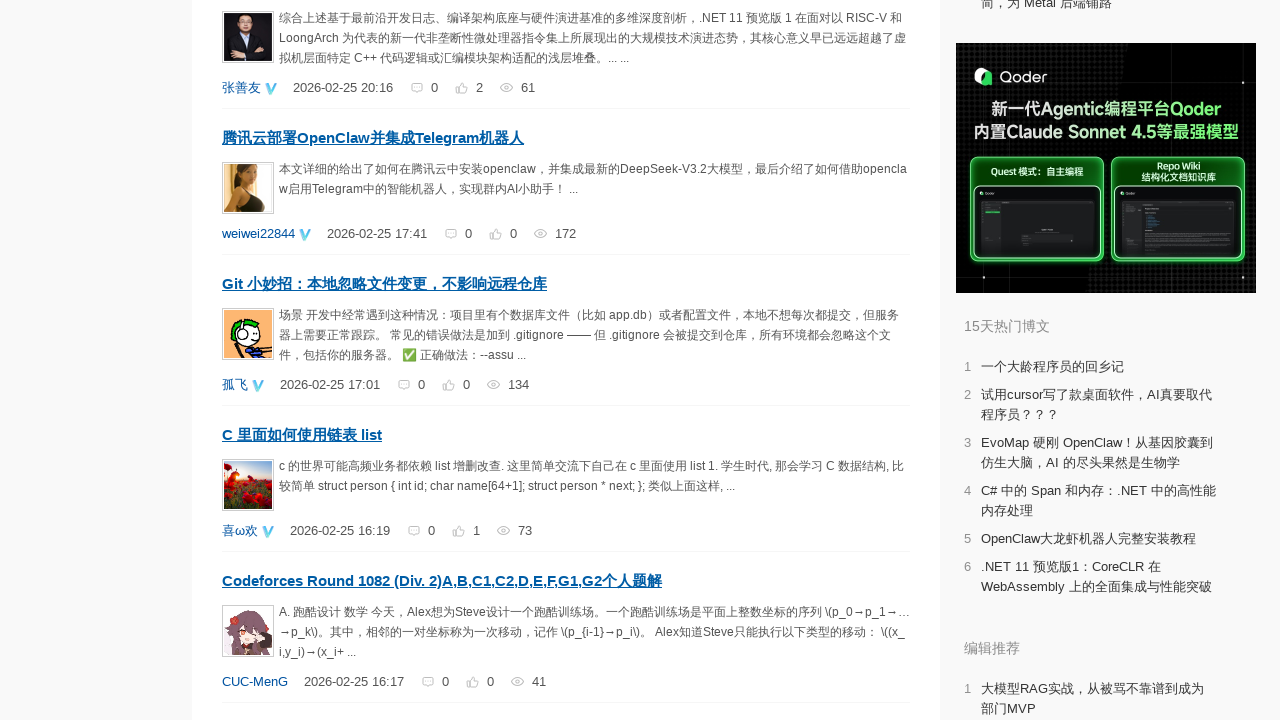

Scrolled down to position 1100px
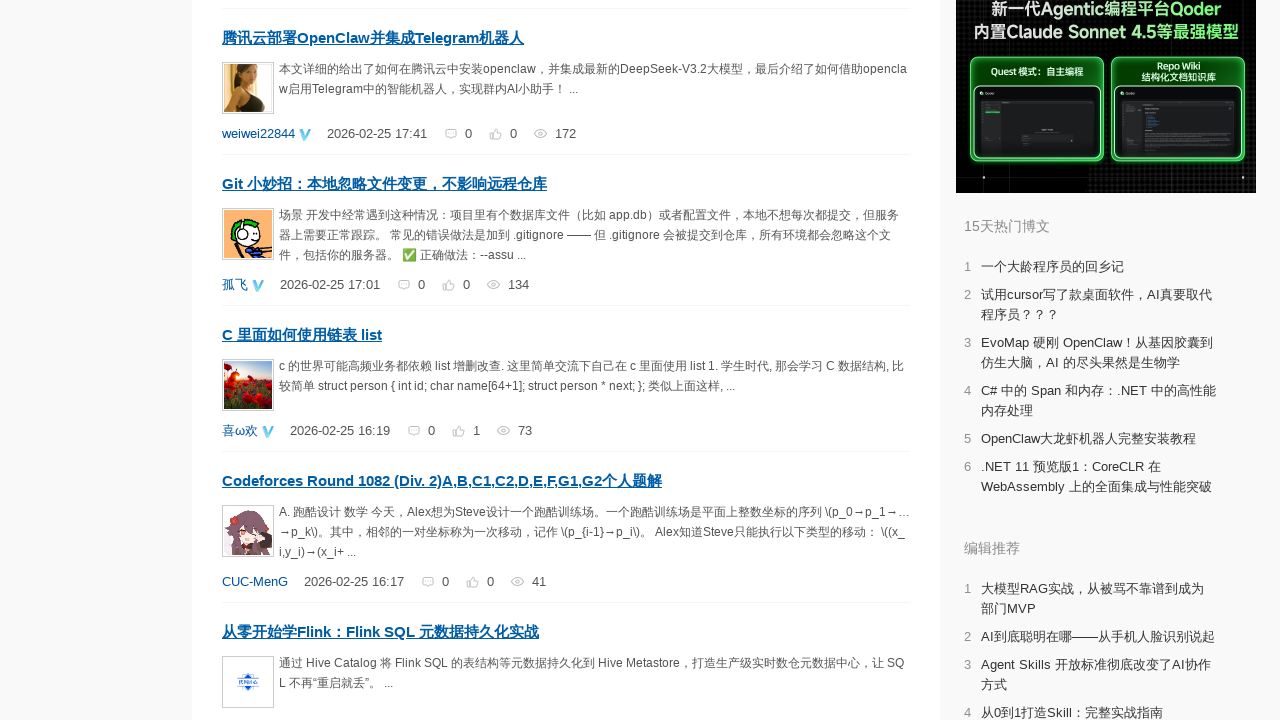

Scrolled down to position 1200px
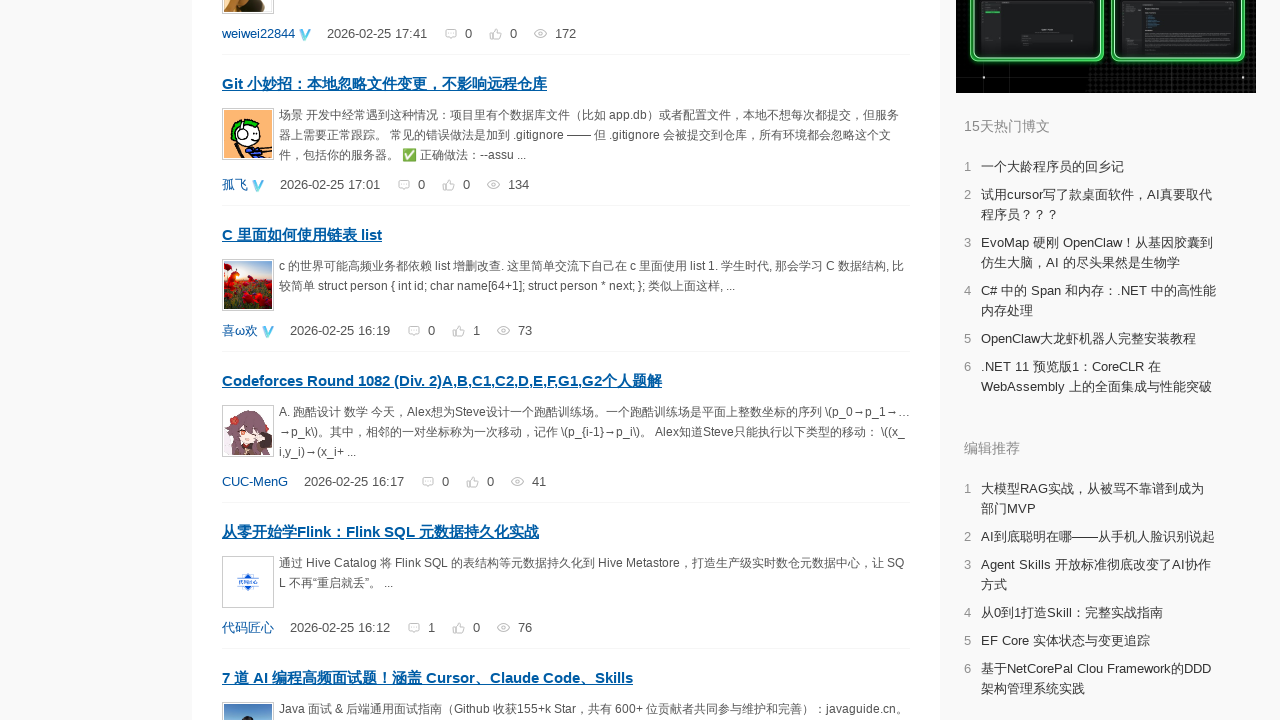

Scrolled down to position 1300px
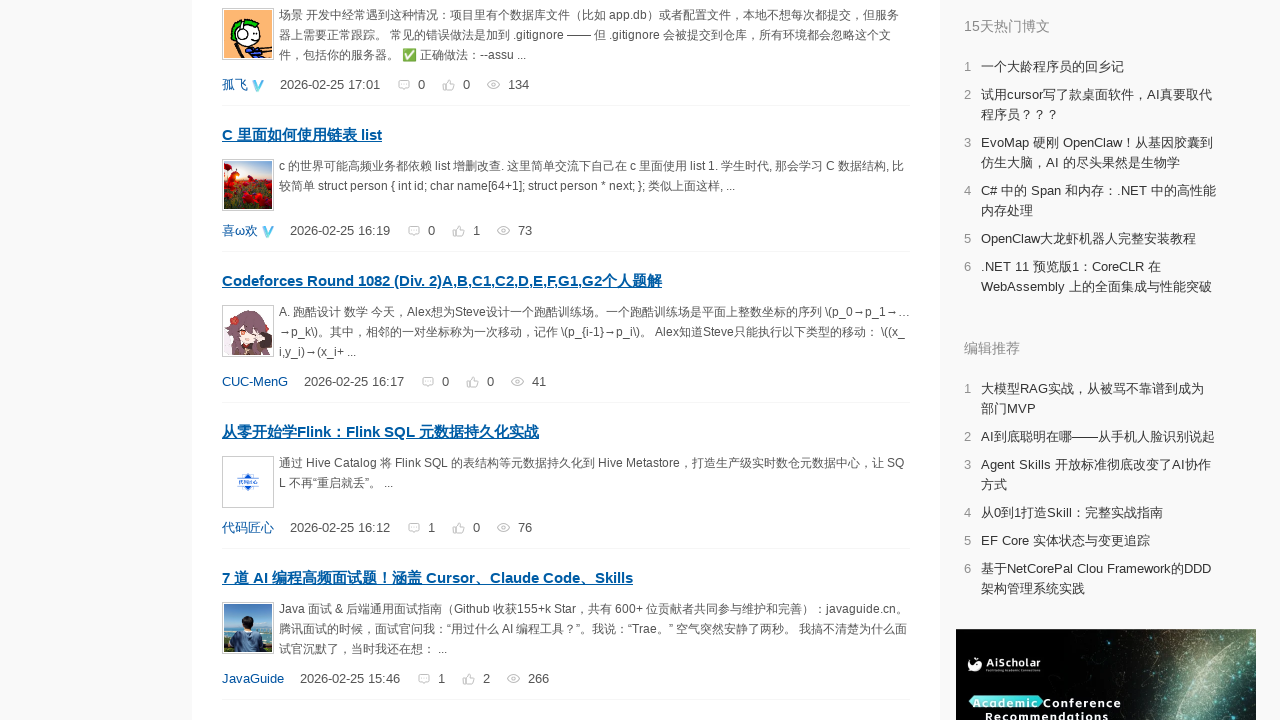

Scrolled down to position 1400px
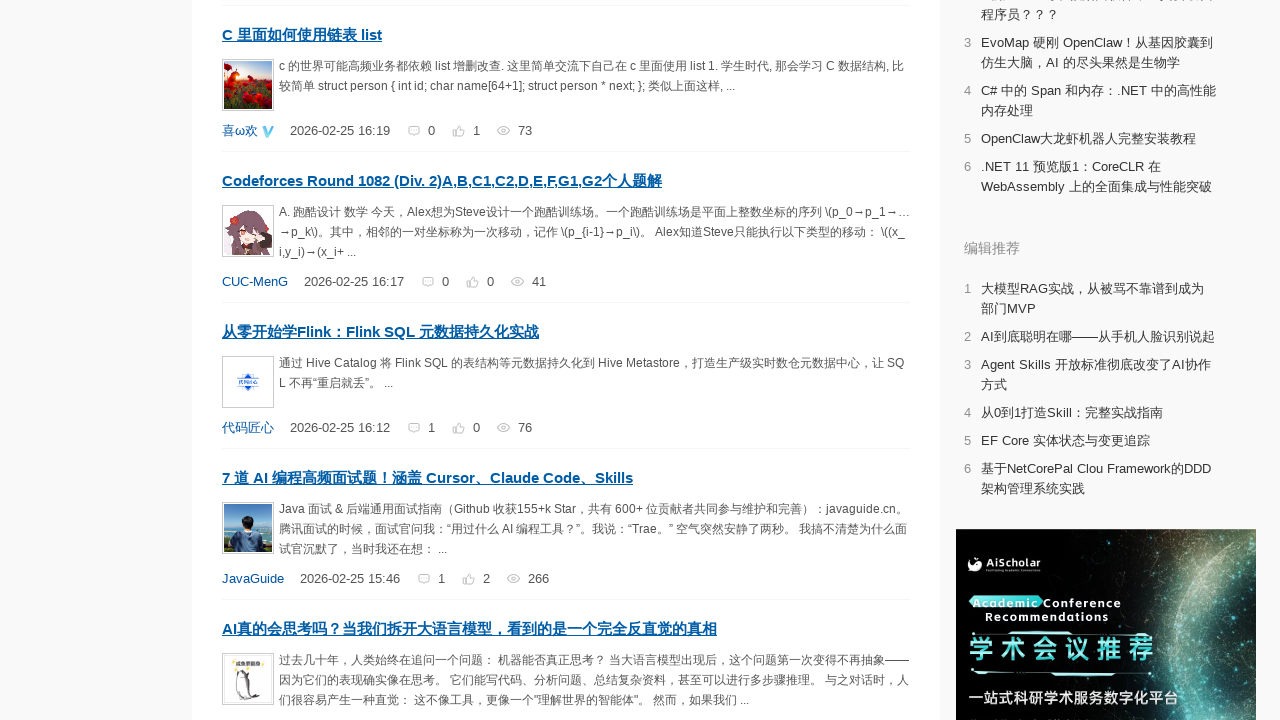

Scrolled down to position 1500px
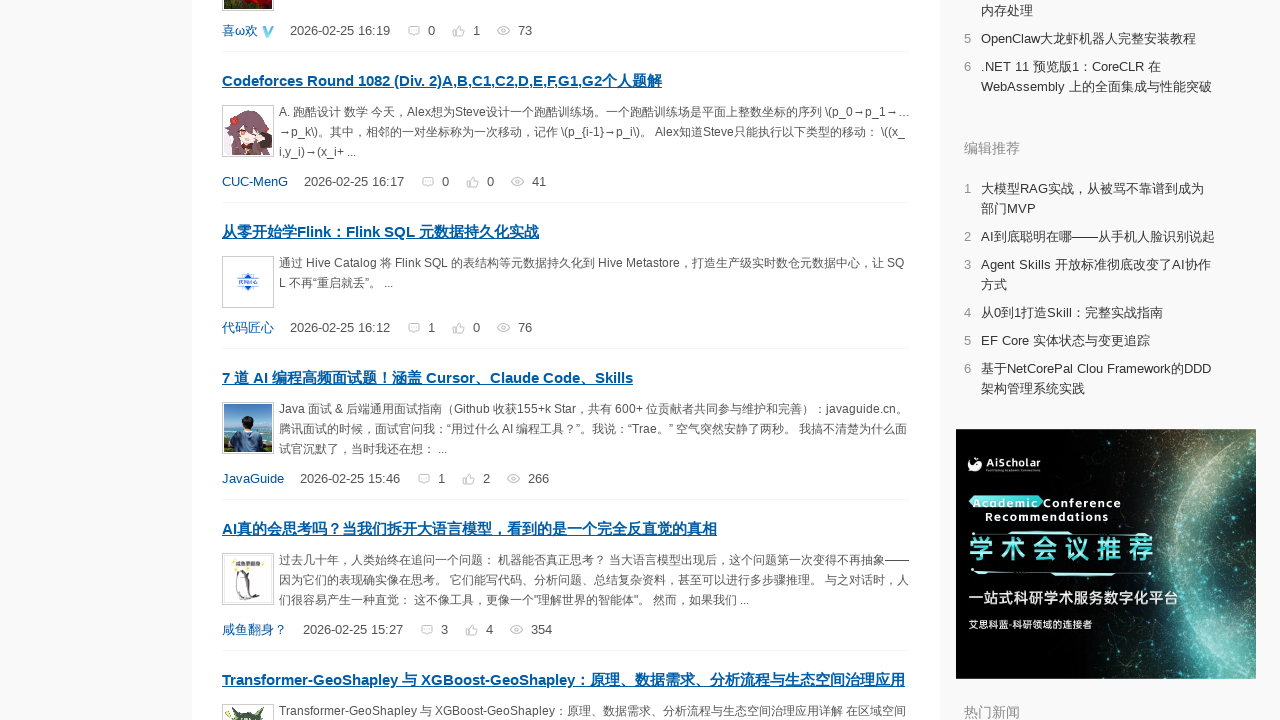

Scrolled down to position 1600px
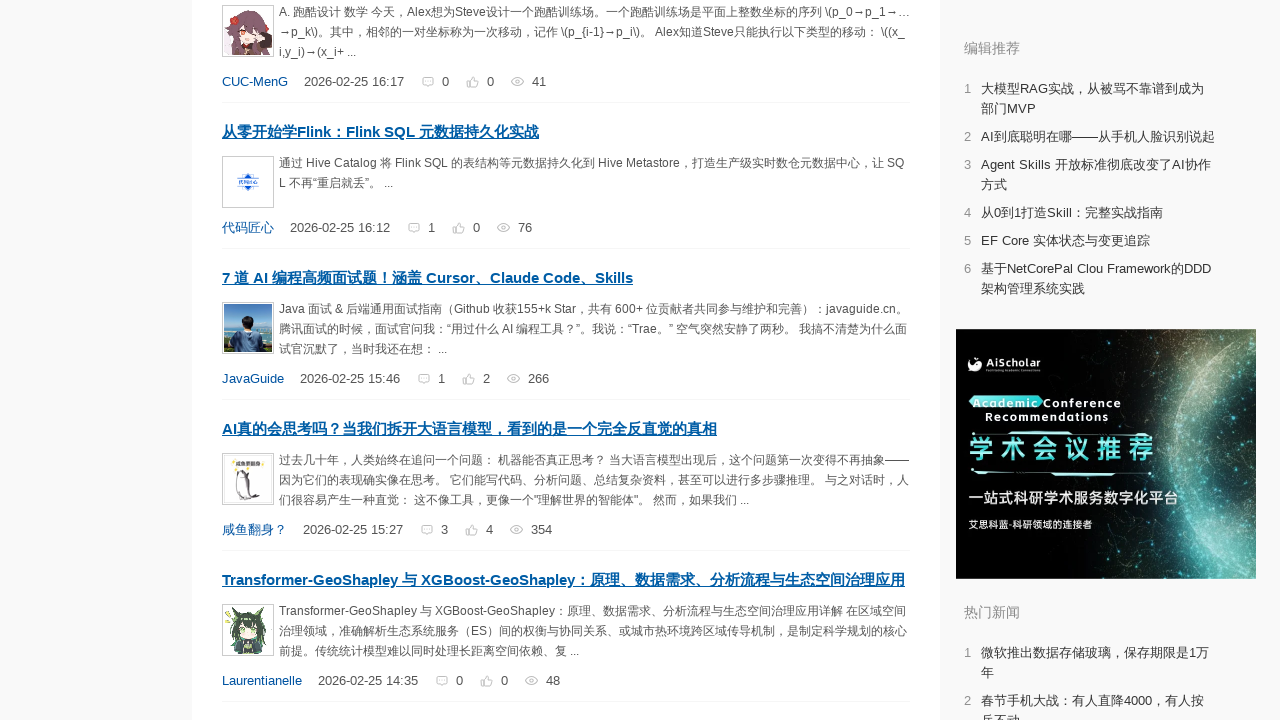

Scrolled down to position 1700px
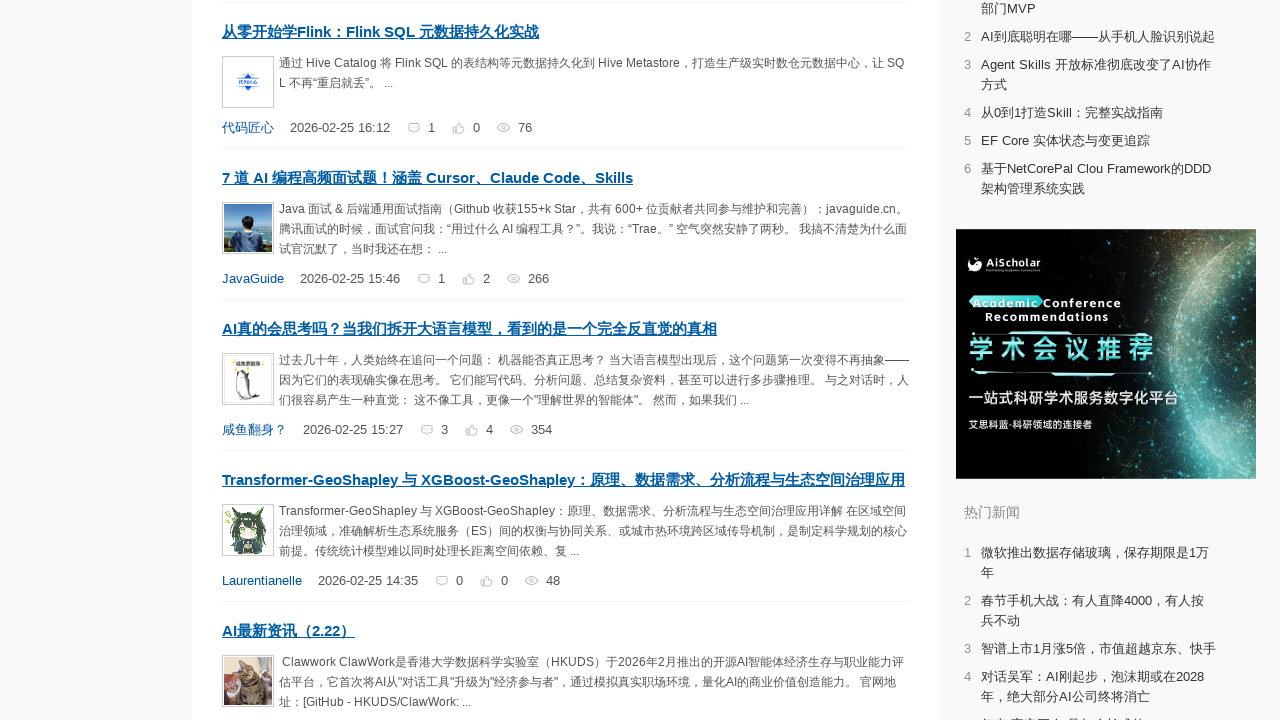

Scrolled down to position 1800px
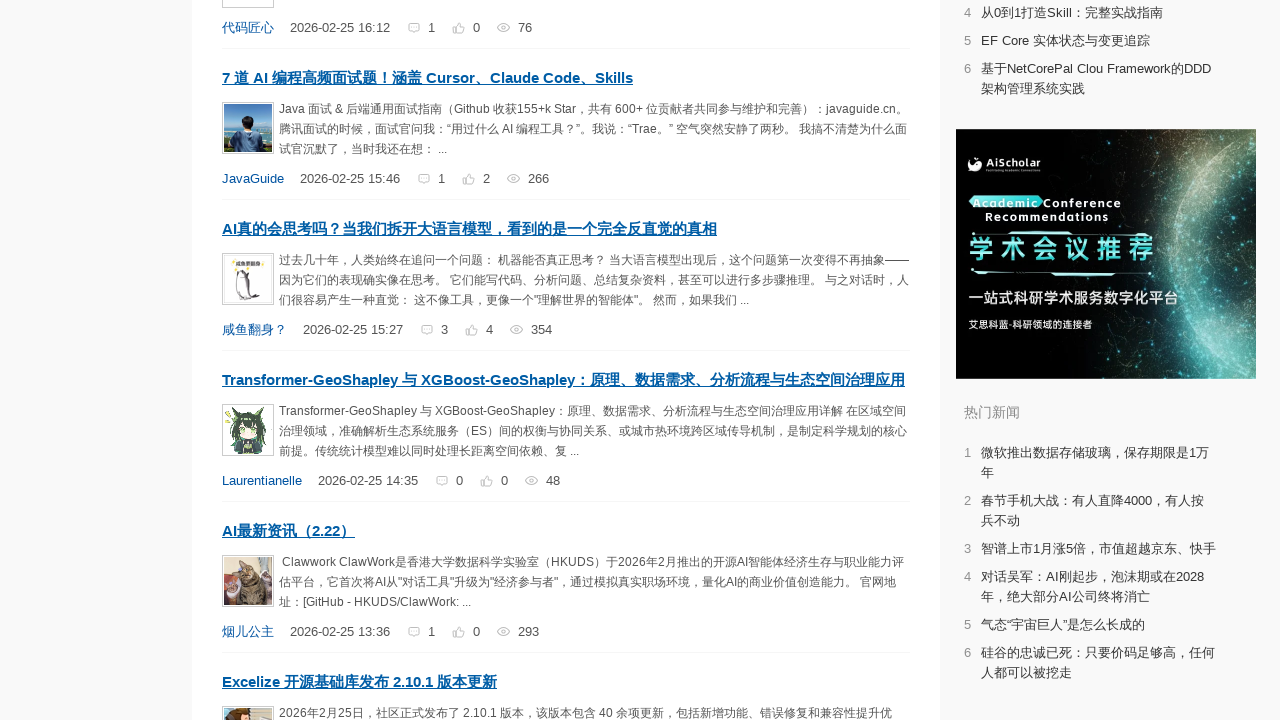

Scrolled down to position 1900px
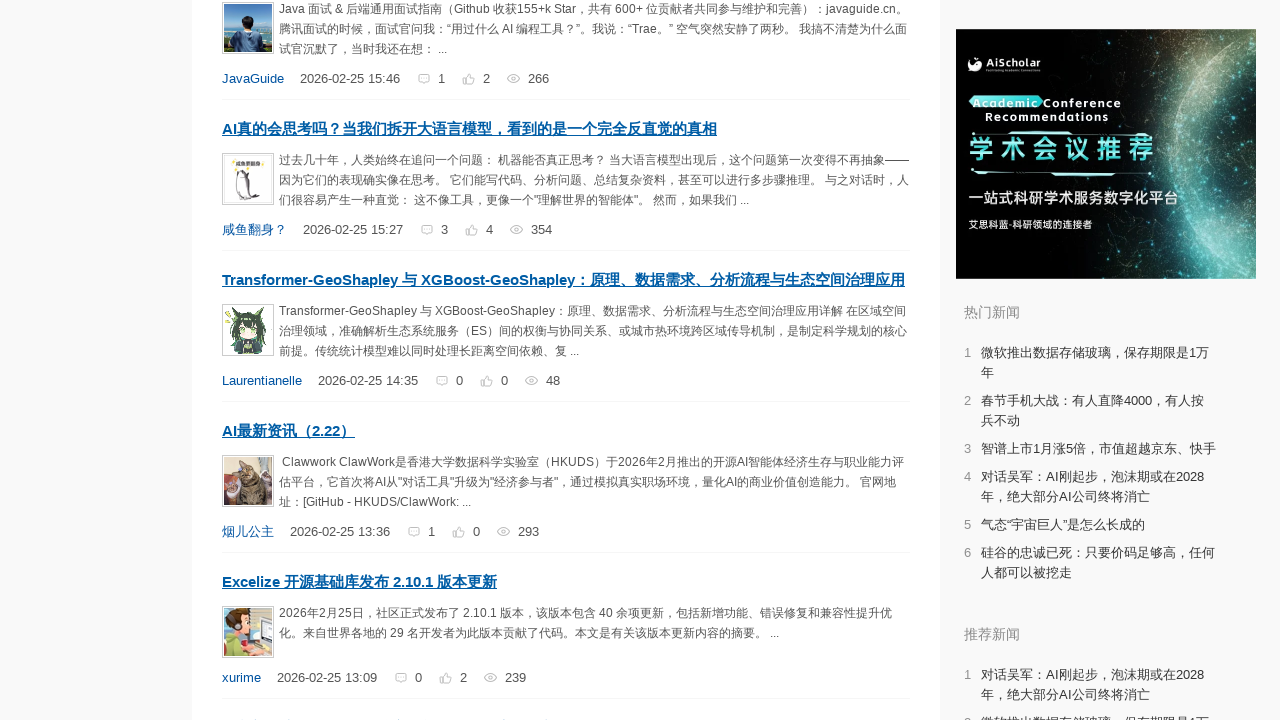

Scrolled down to position 2000px
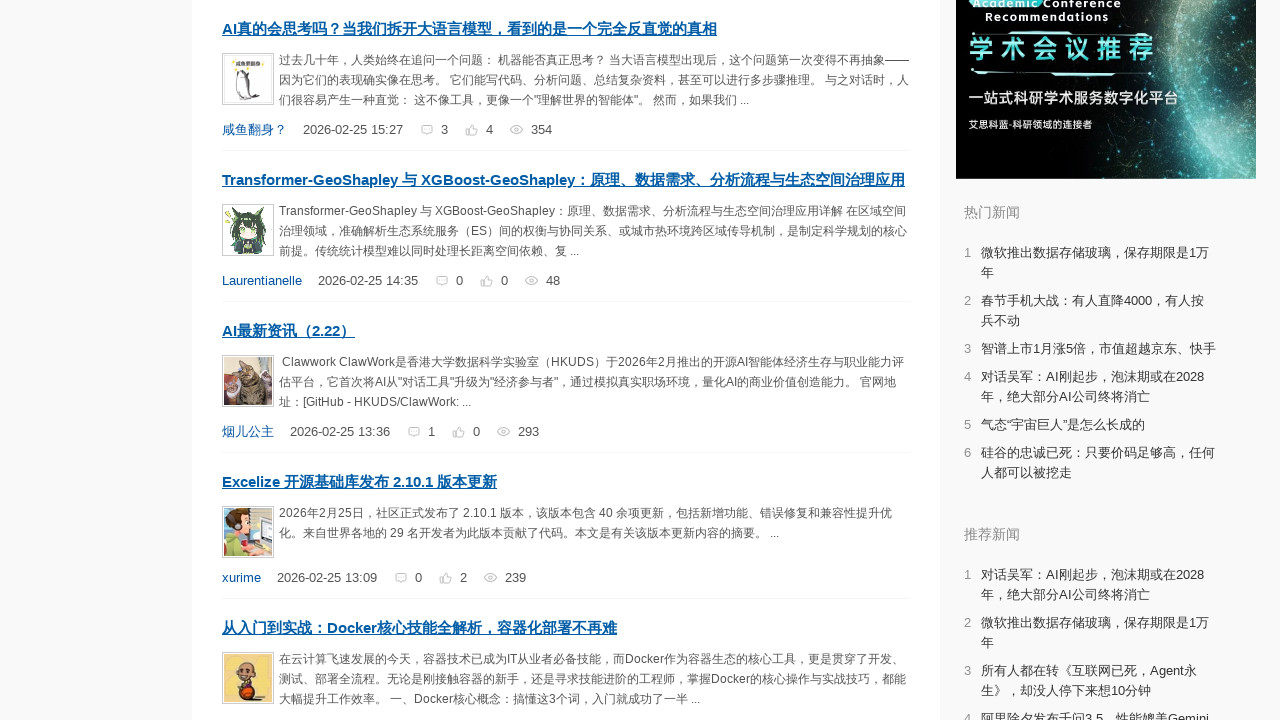

Scrolled down to position 2100px
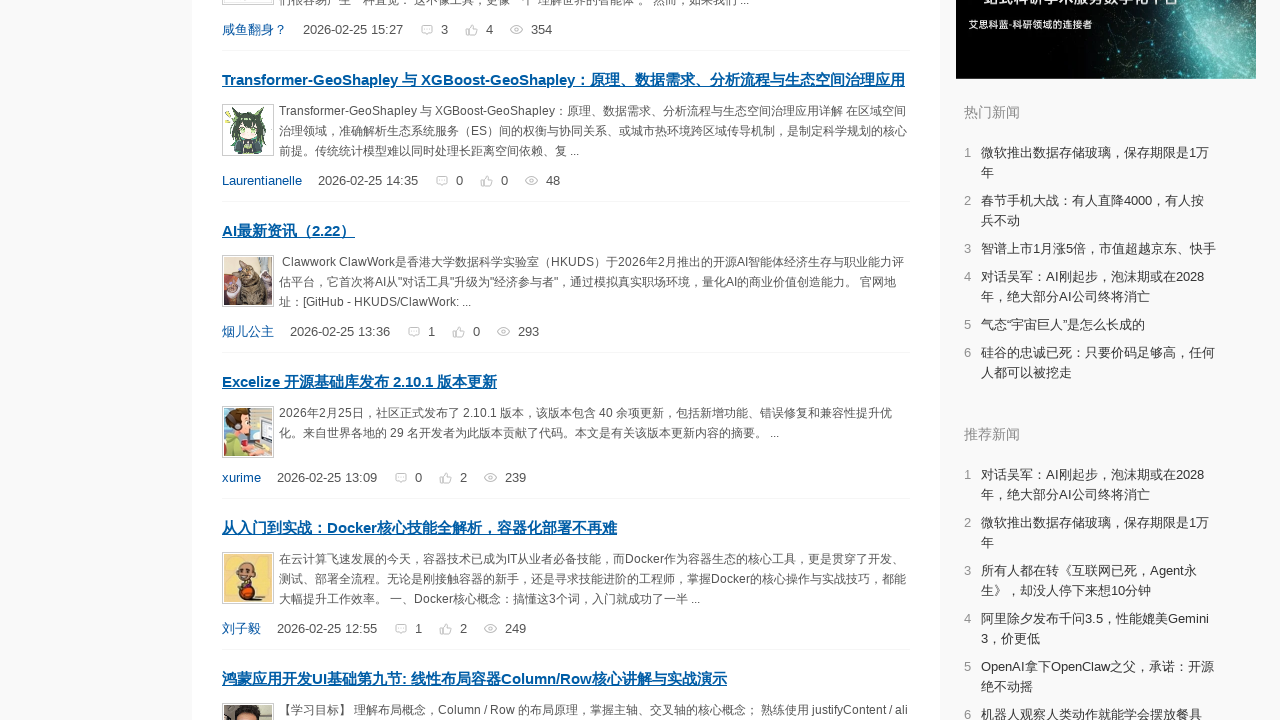

Scrolled down to position 2200px
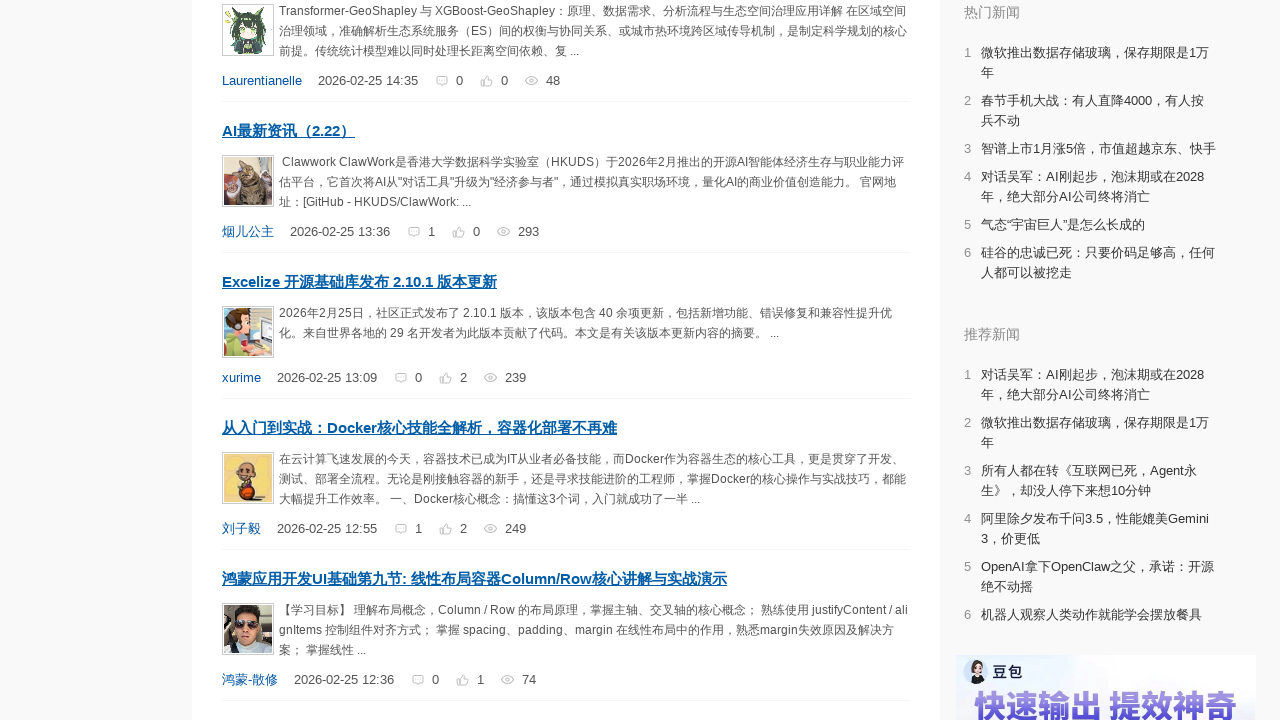

Scrolled down to position 2300px
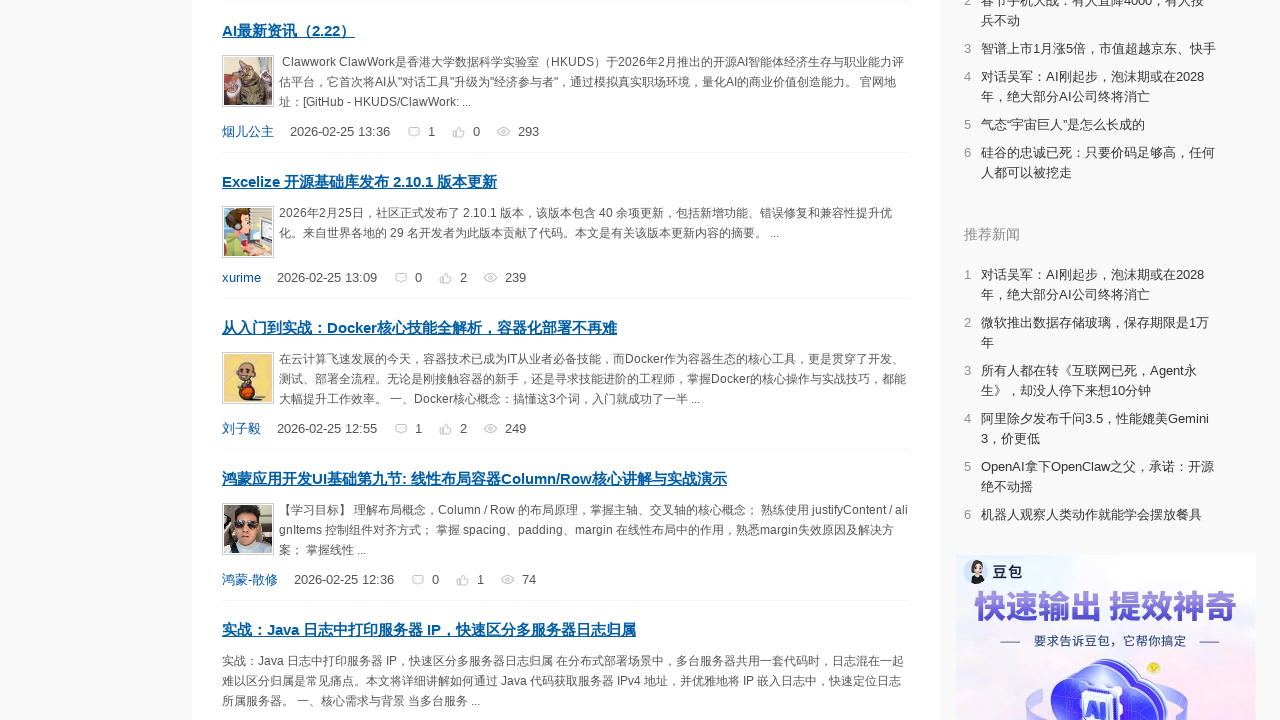

Scrolled down to position 2400px
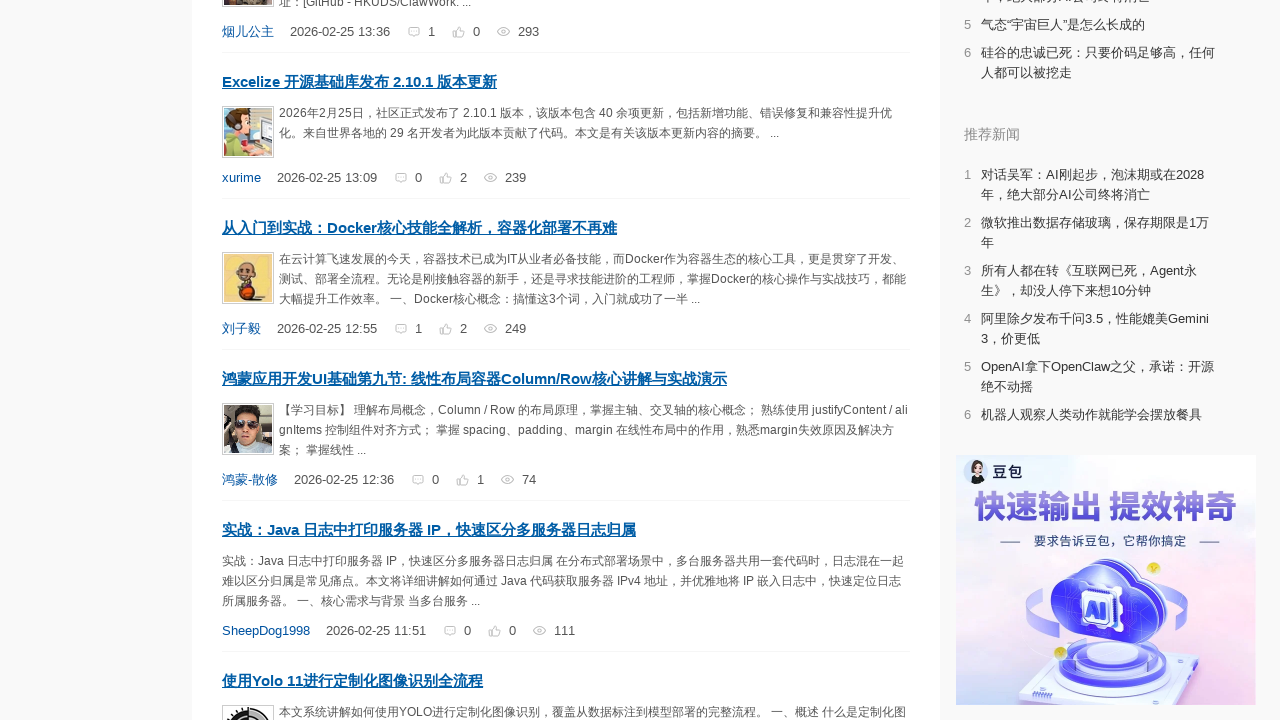

Scrolled down to position 2500px
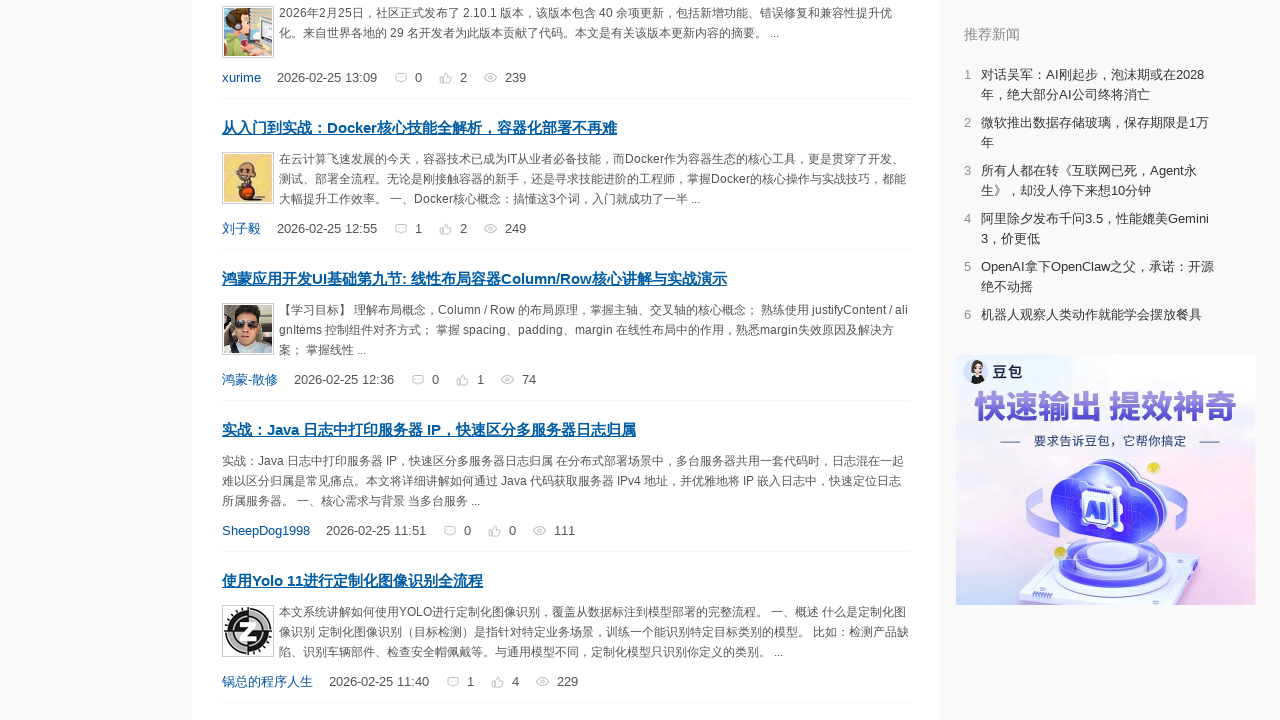

Scrolled down to position 2600px
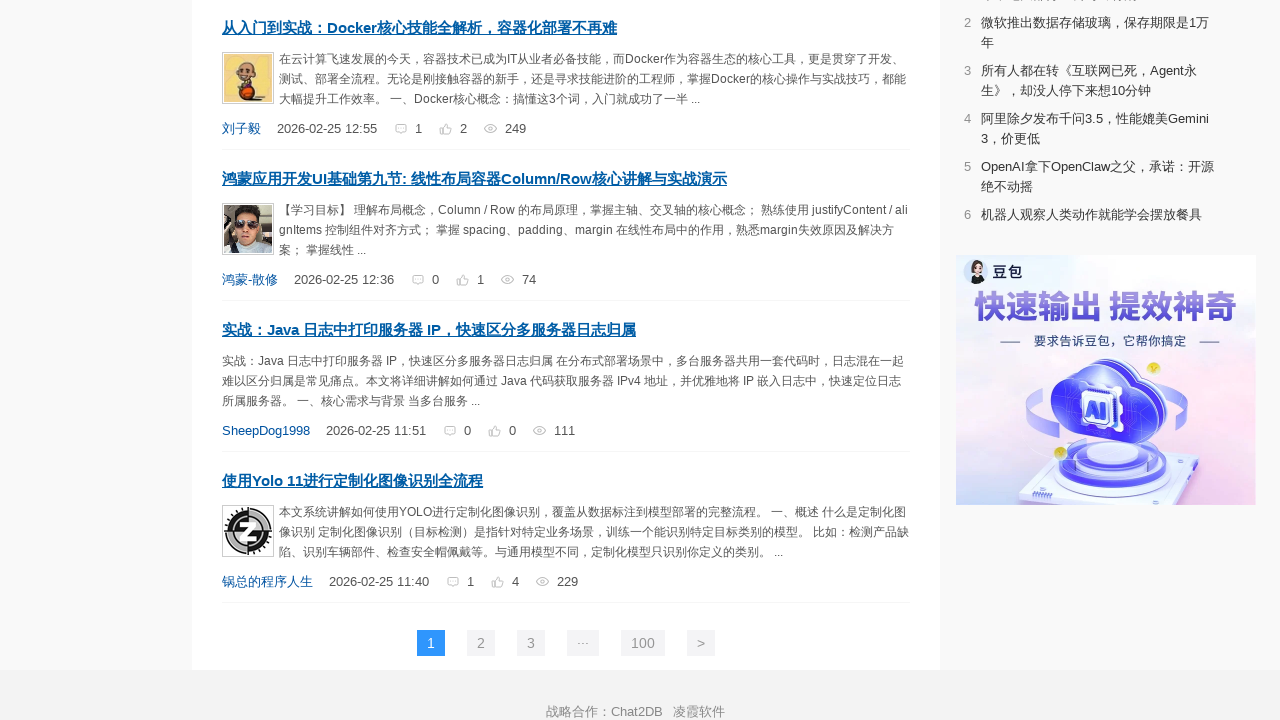

Scrolled down to position 2700px
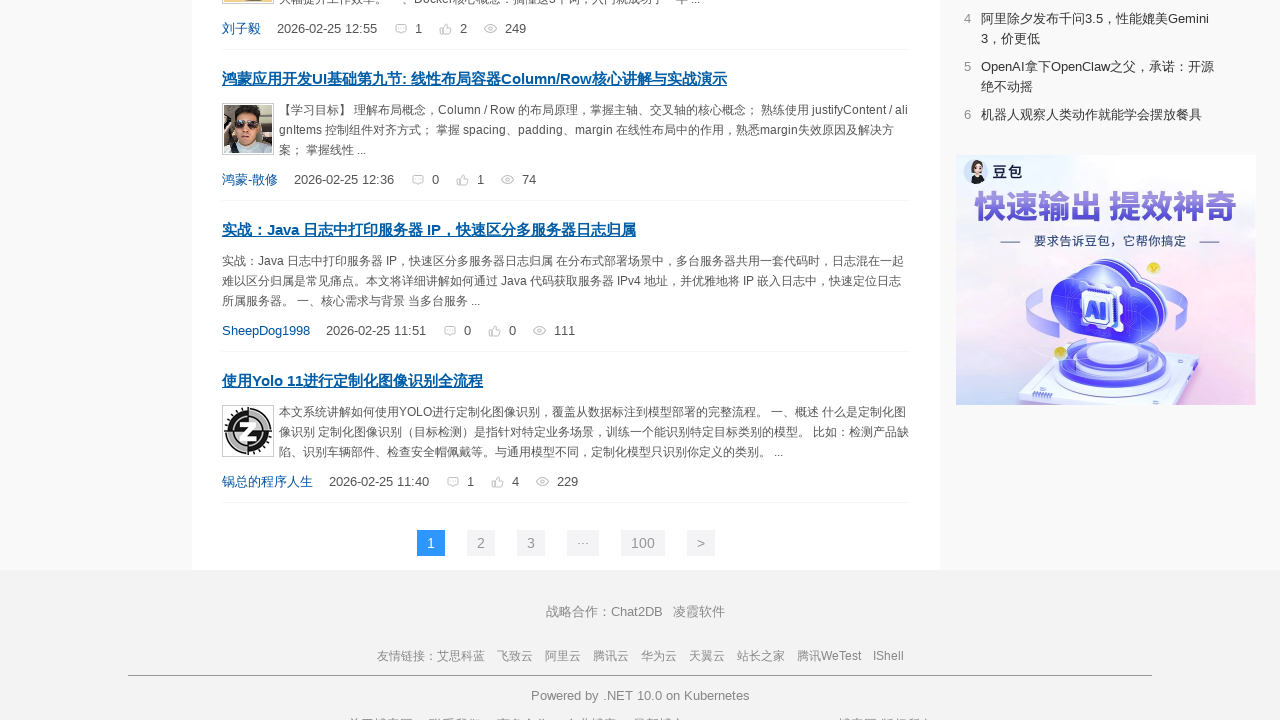

Scrolled down to position 2800px
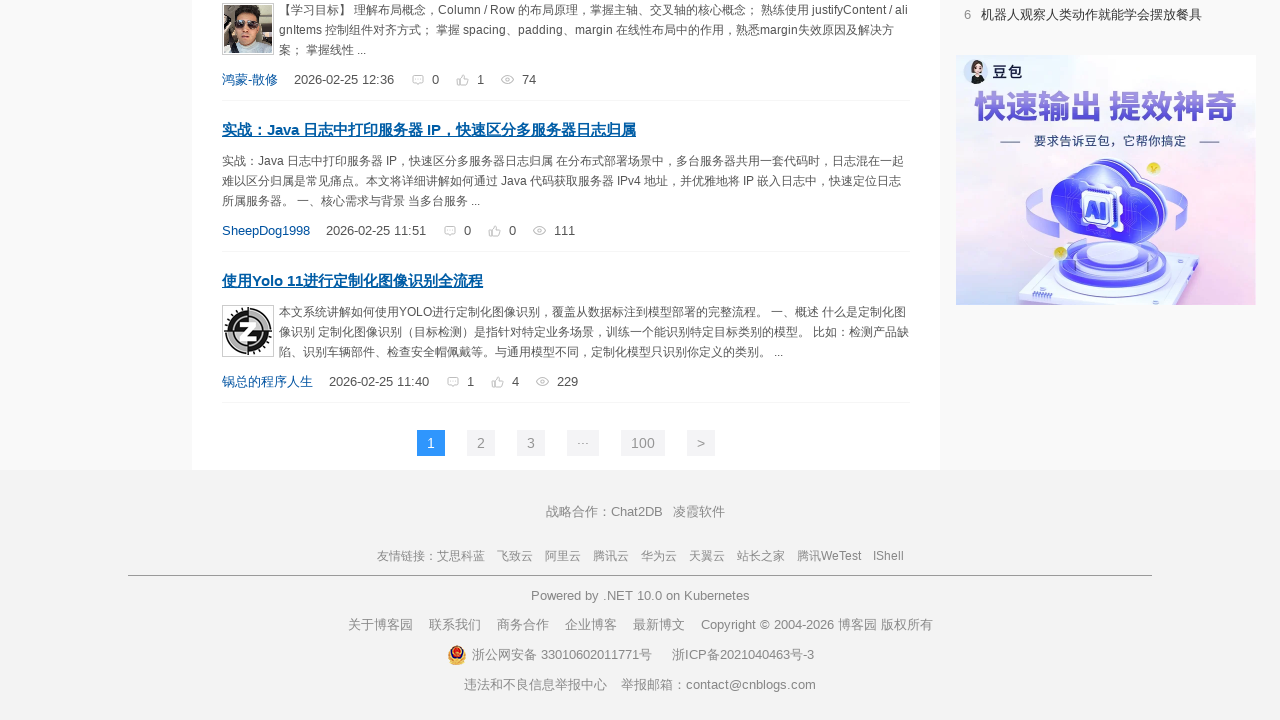

Scrolled down to position 2900px
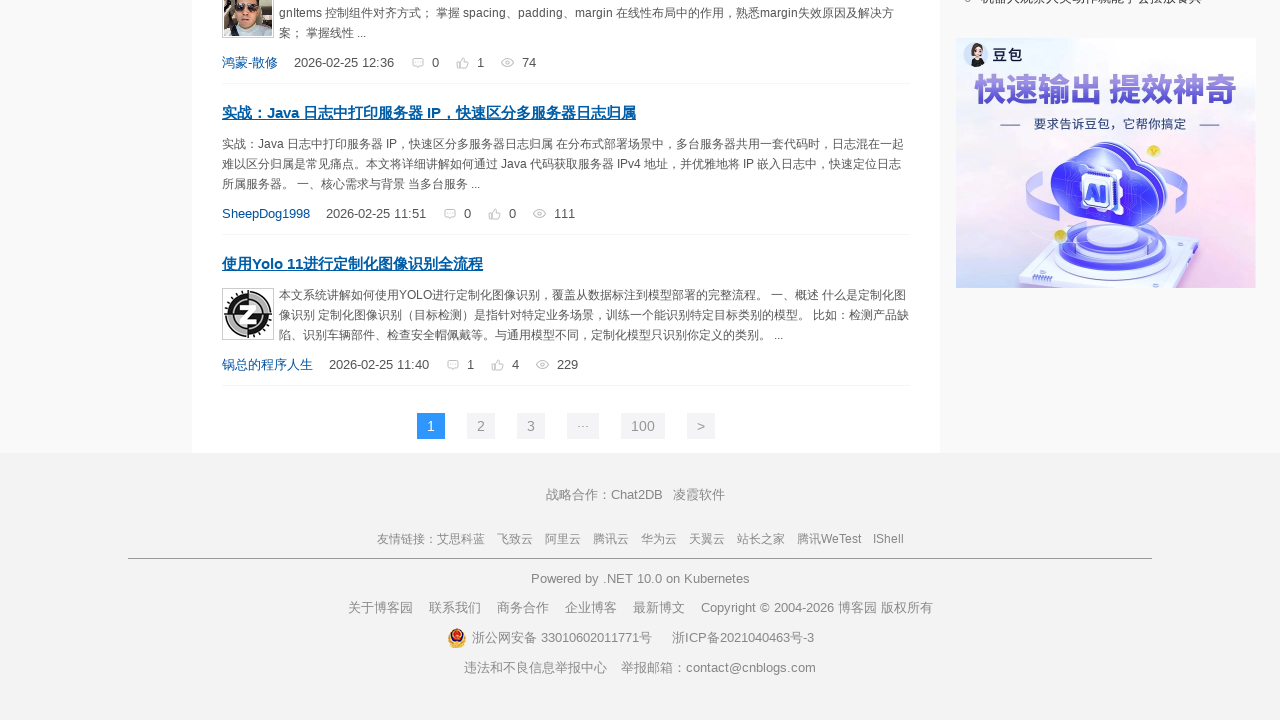

Scrolled down to position 3000px
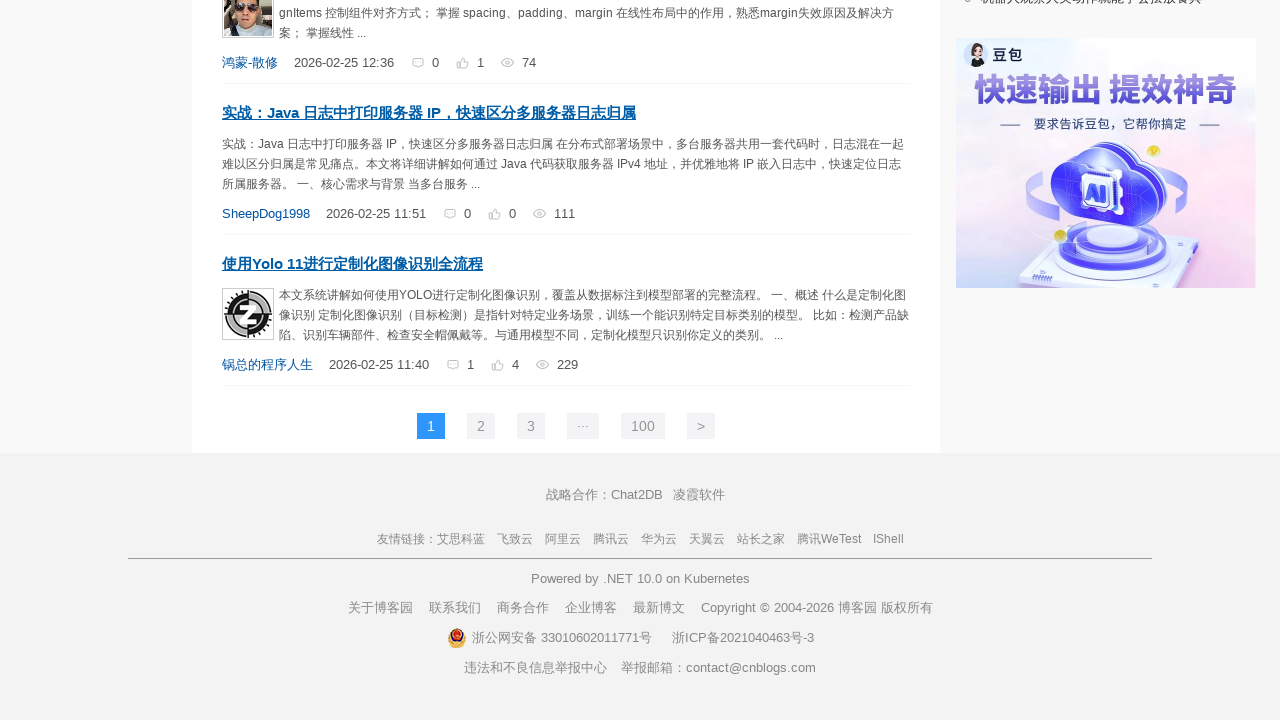

Scrolled down to position 3100px
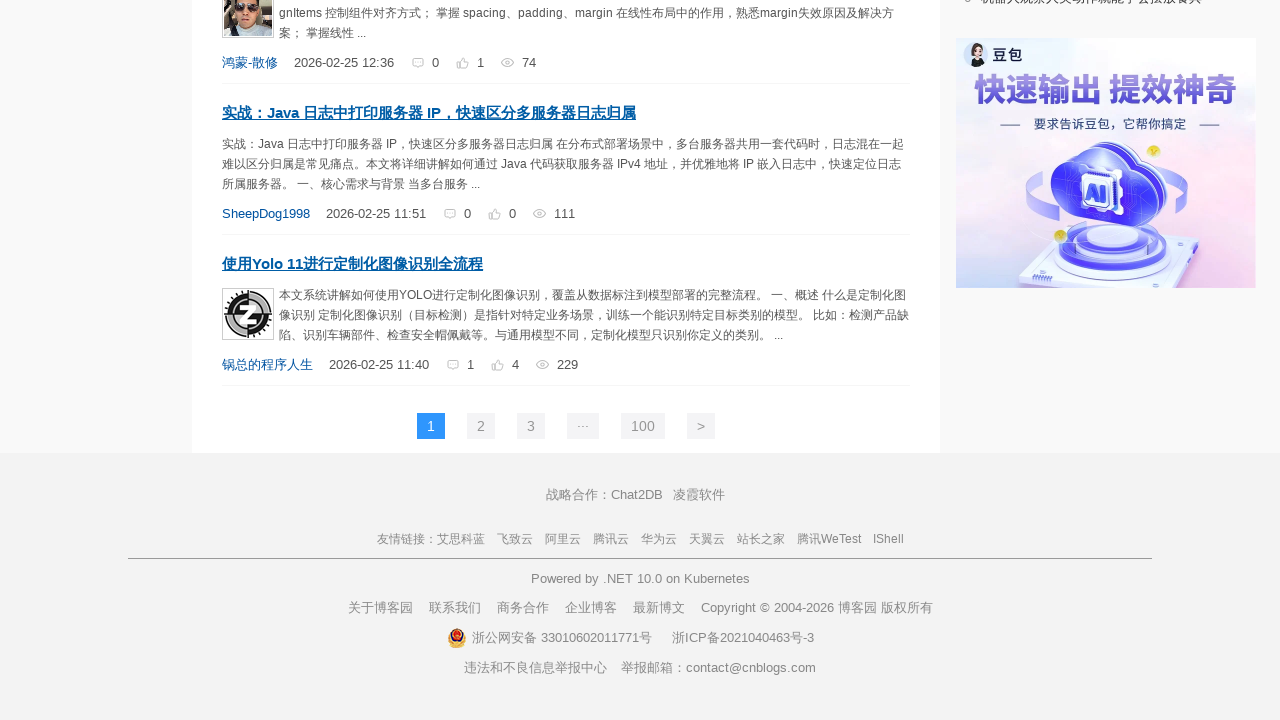

Scrolled down to position 3200px
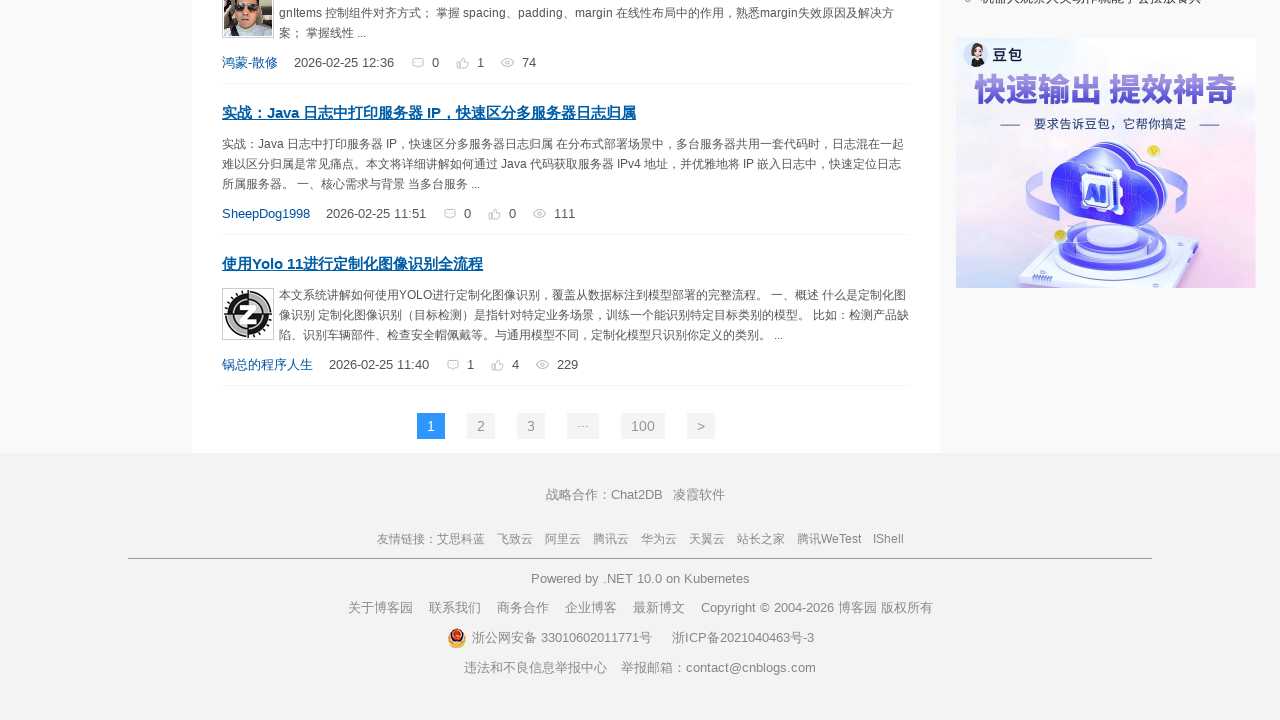

Scrolled down to position 3300px
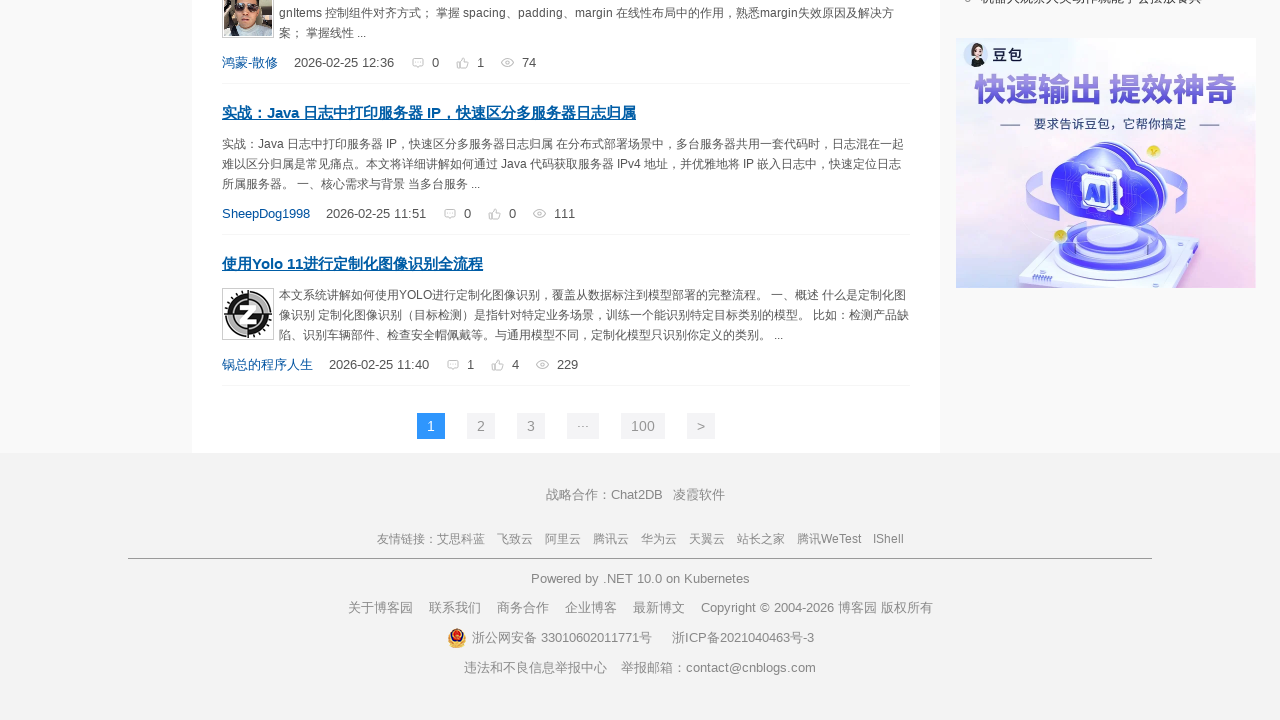

Scrolled down to position 3400px
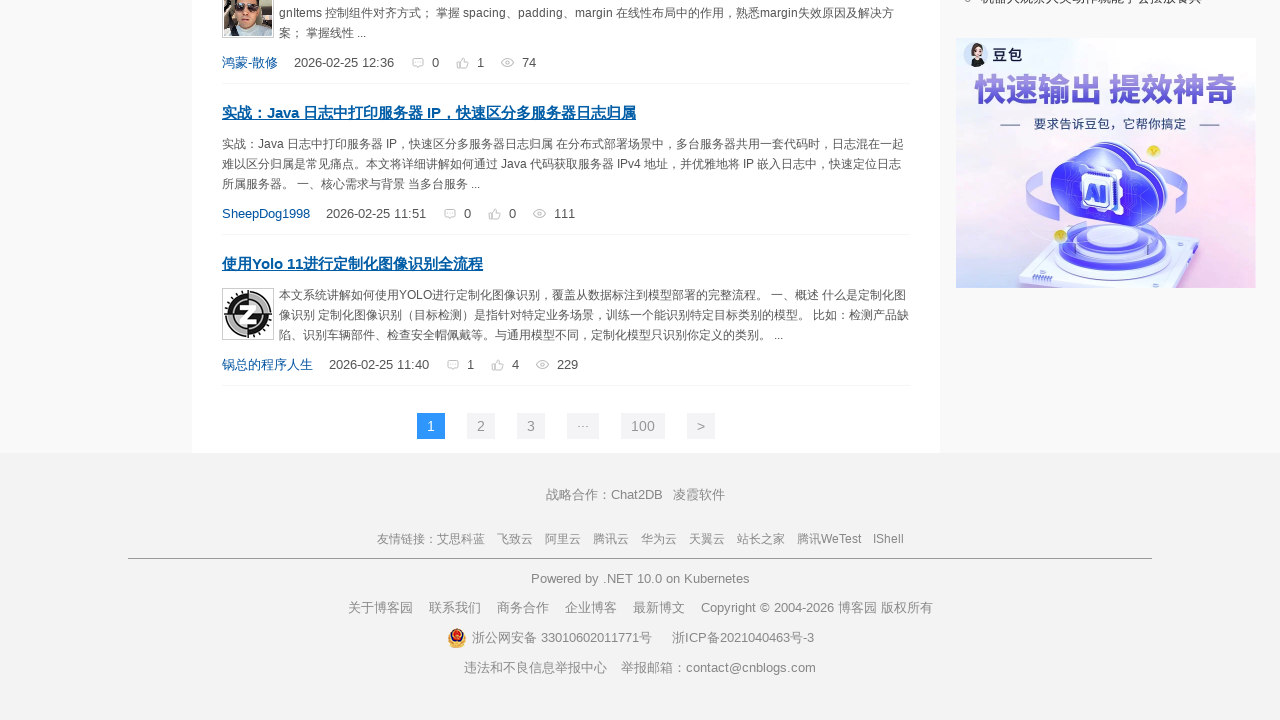

Scrolled down to position 3500px
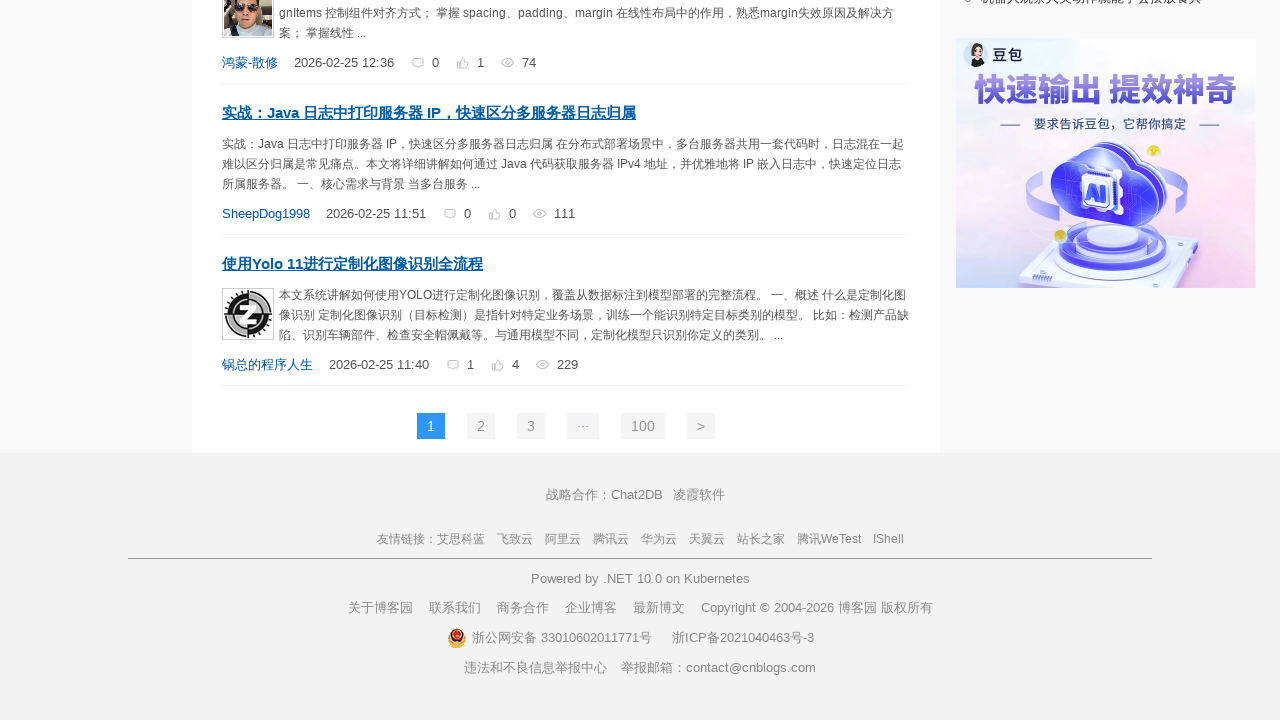

Scrolled down to position 3600px
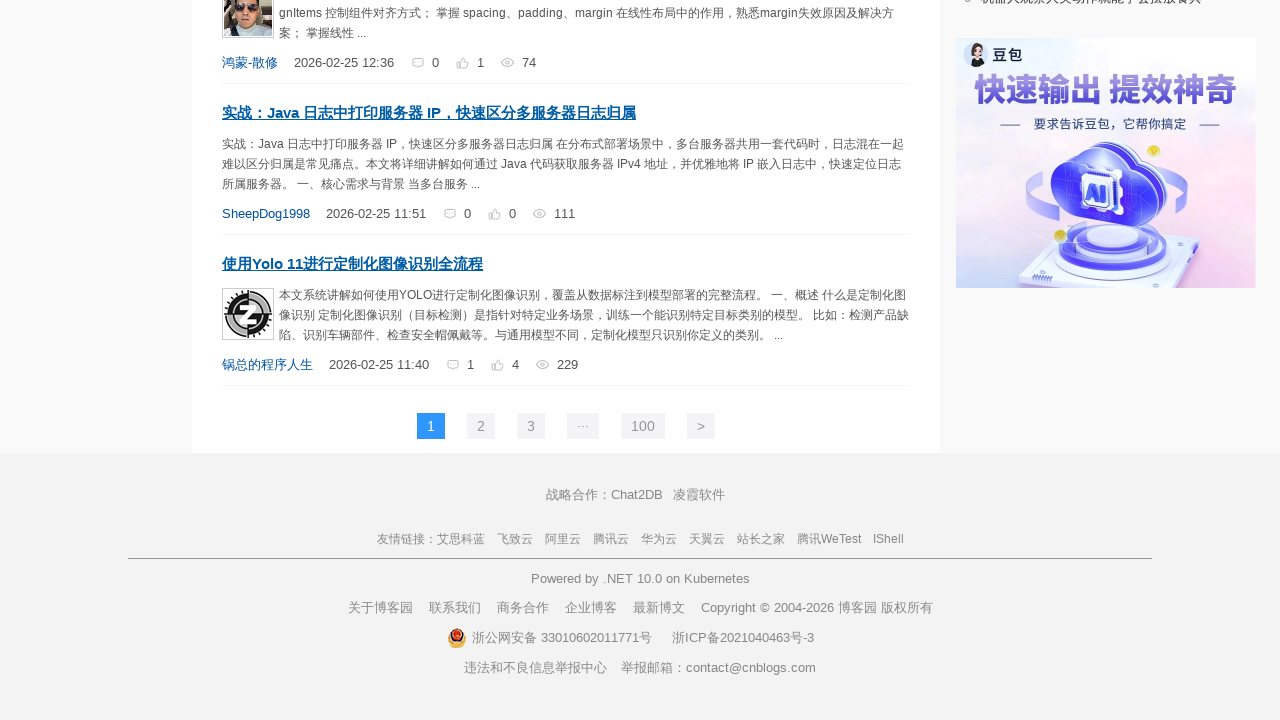

Scrolled down to position 3700px
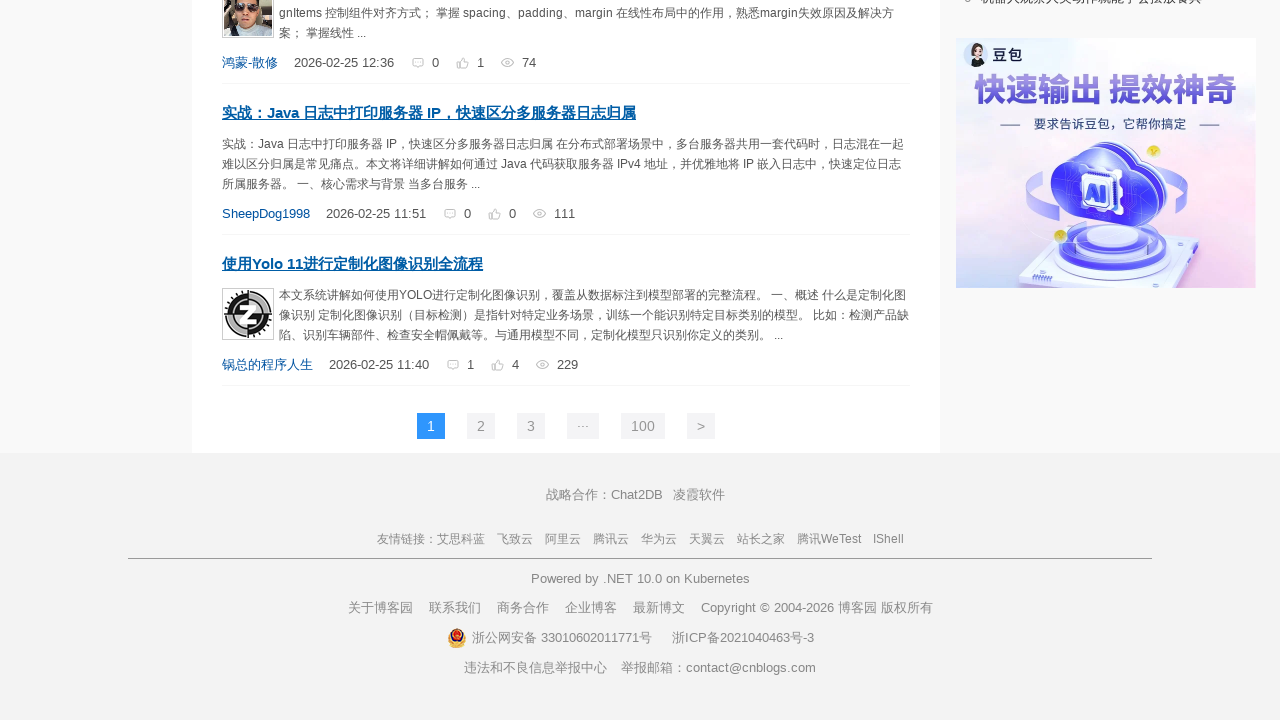

Scrolled down to position 3800px
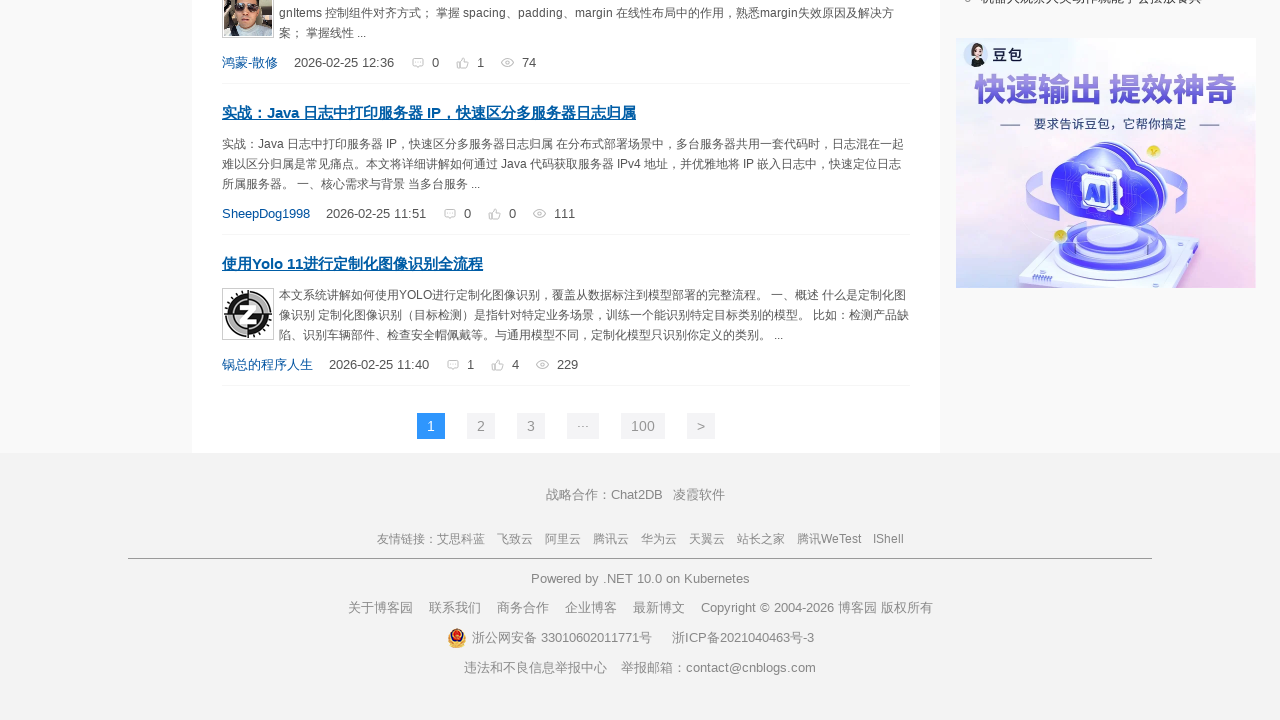

Scrolled down to position 3900px
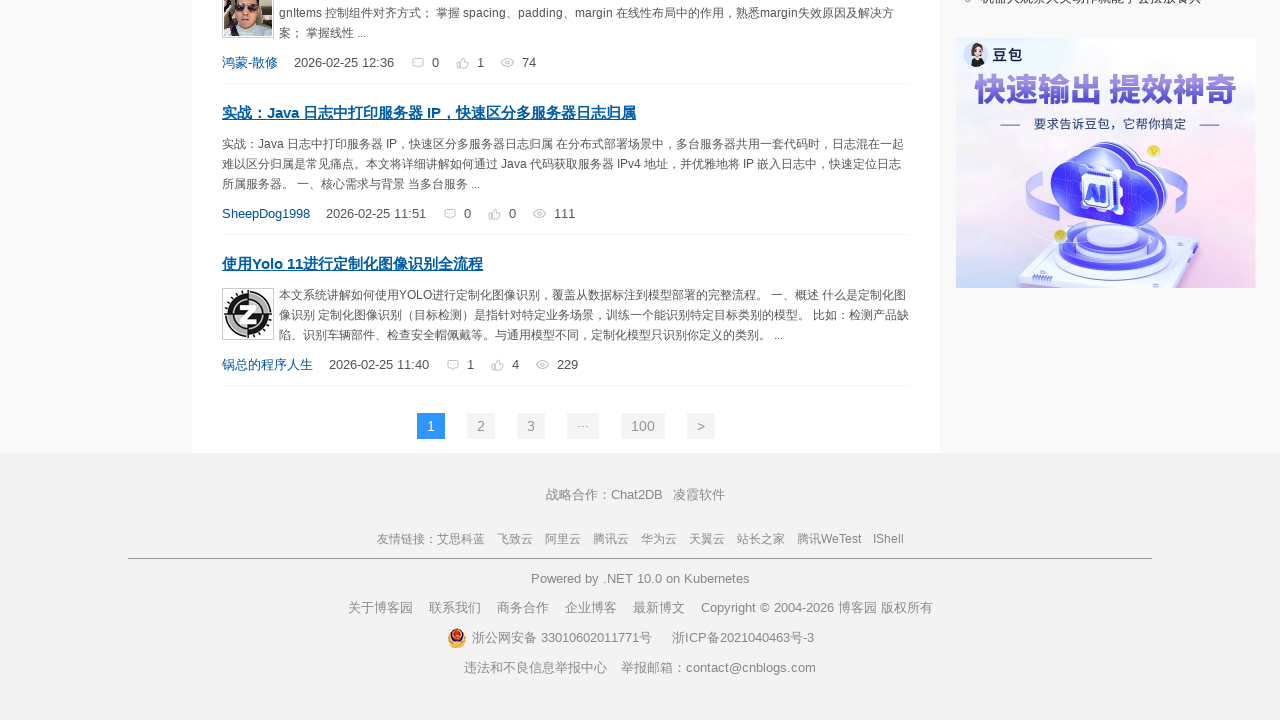

Scrolled down to position 4000px
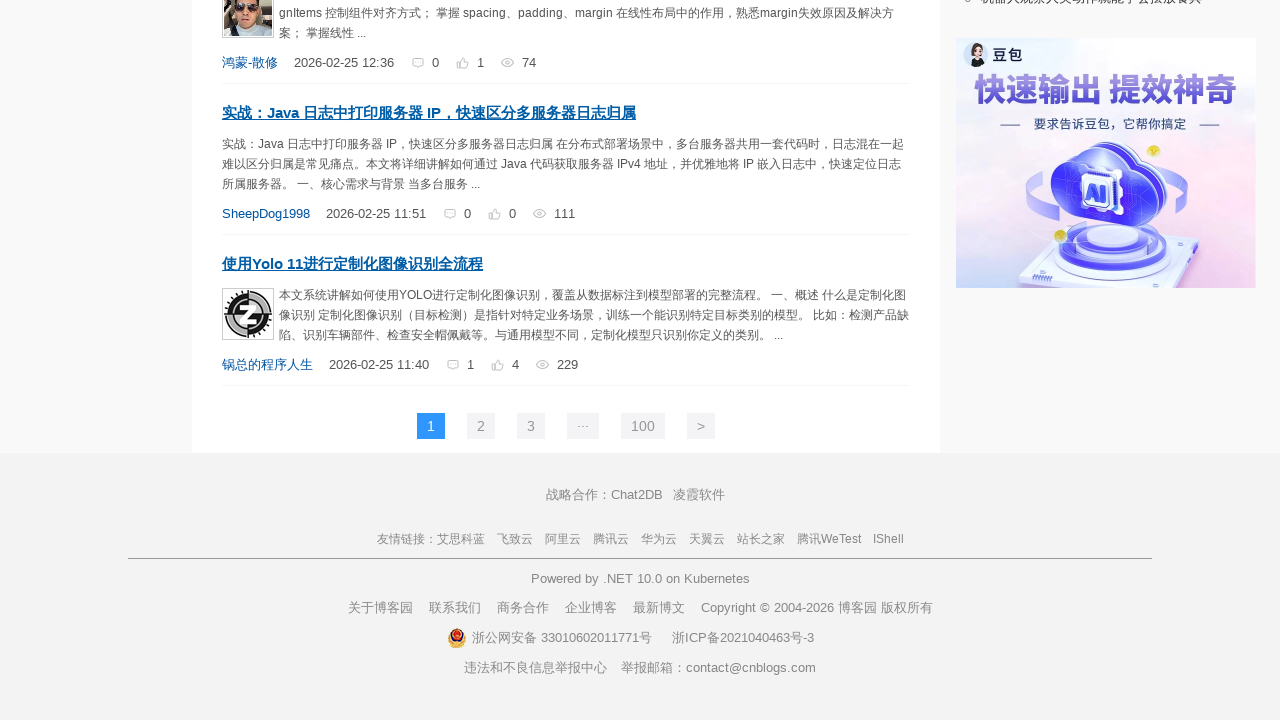

Scrolled down to position 4100px
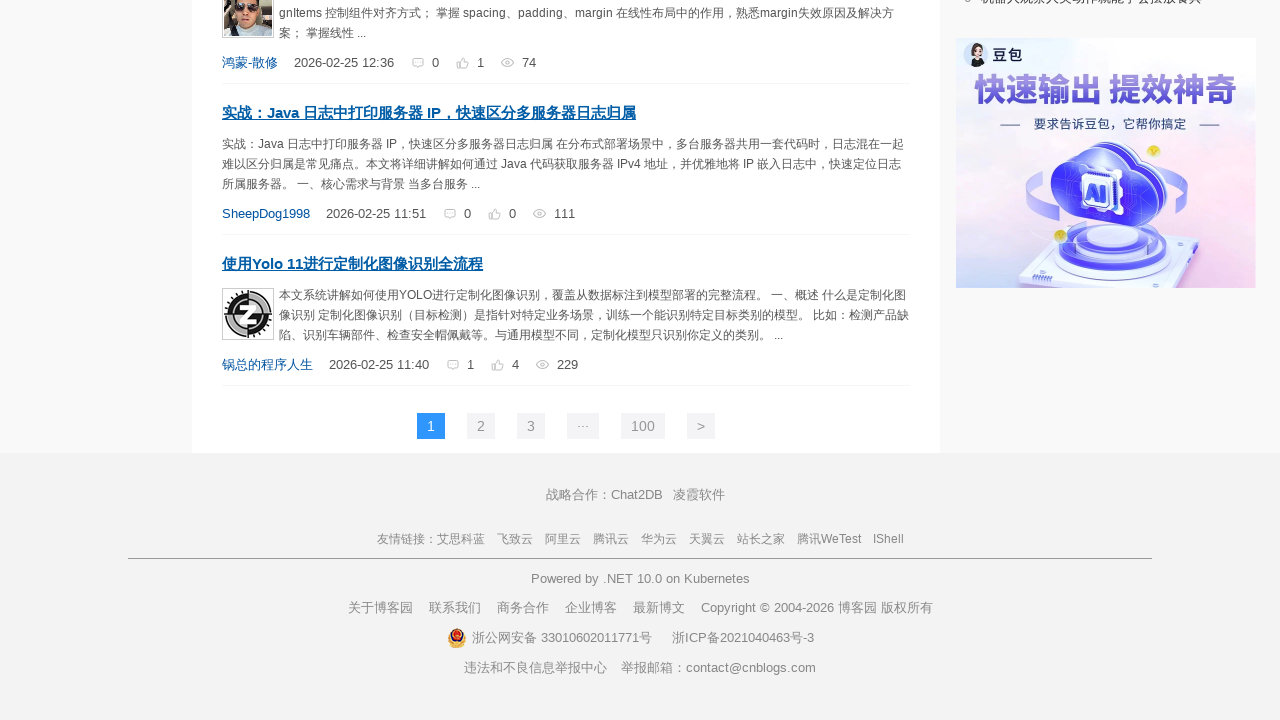

Scrolled down to position 4200px
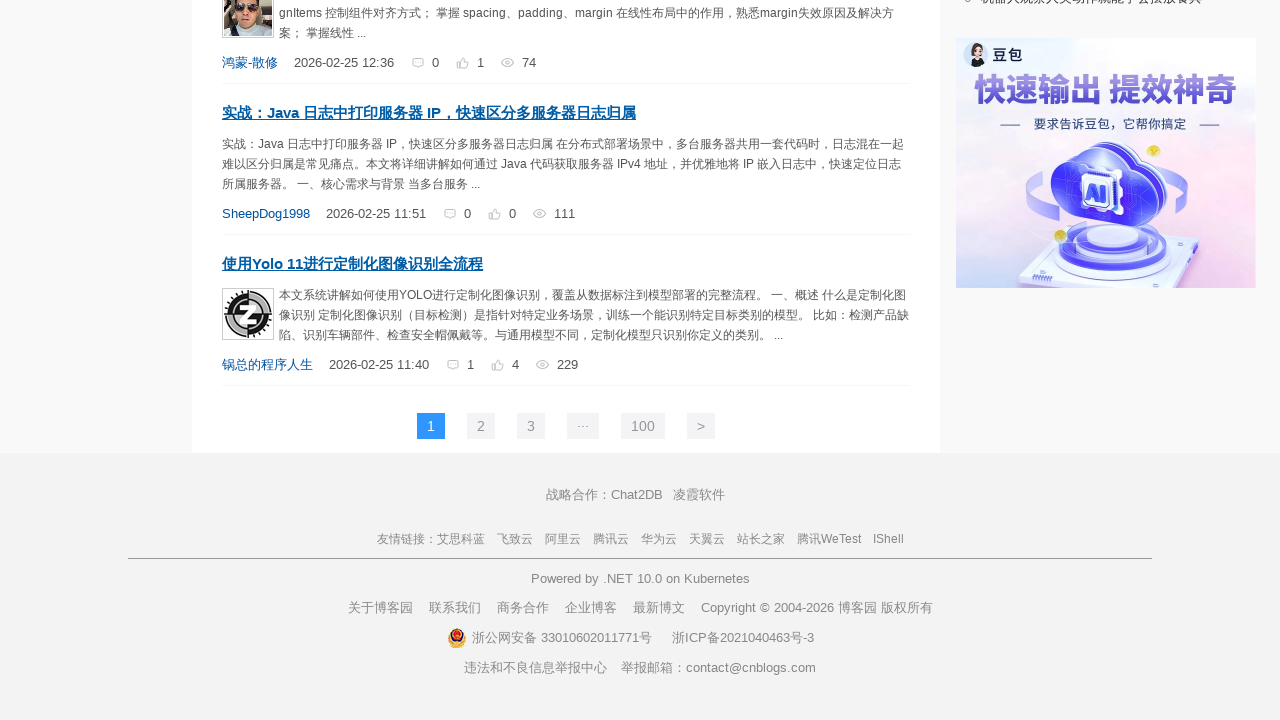

Scrolled down to position 4300px
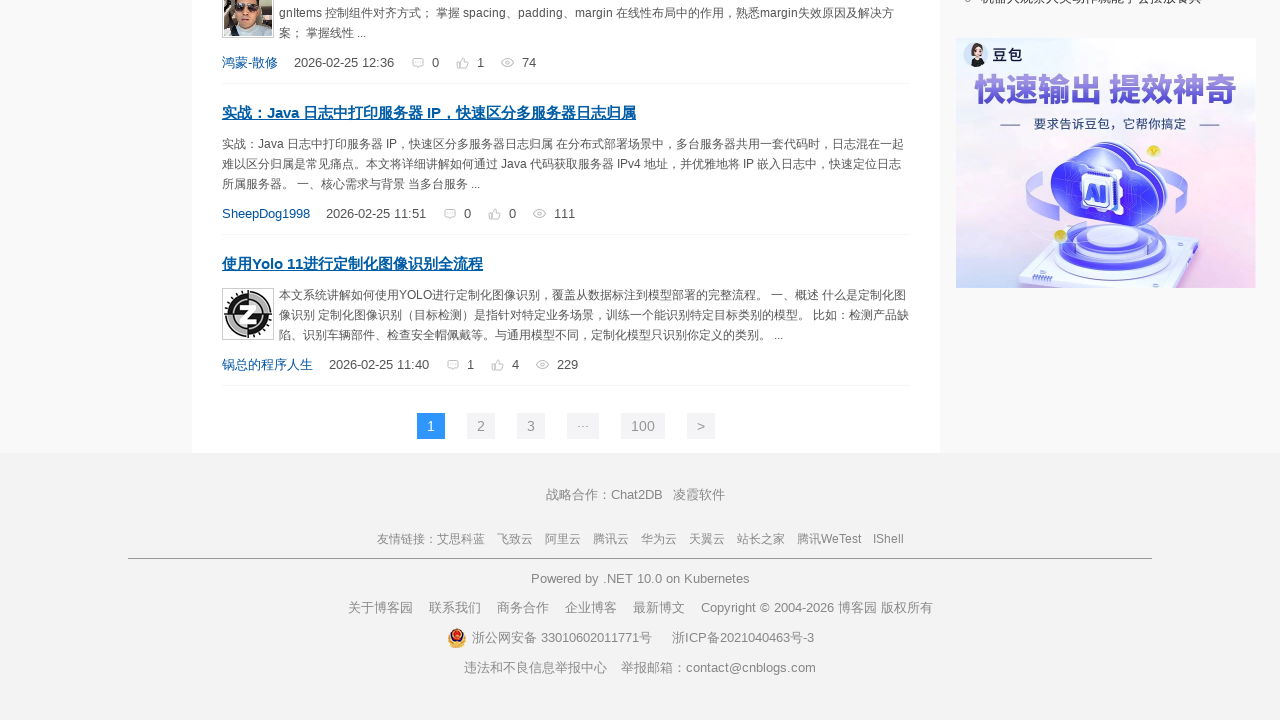

Scrolled down to position 4400px
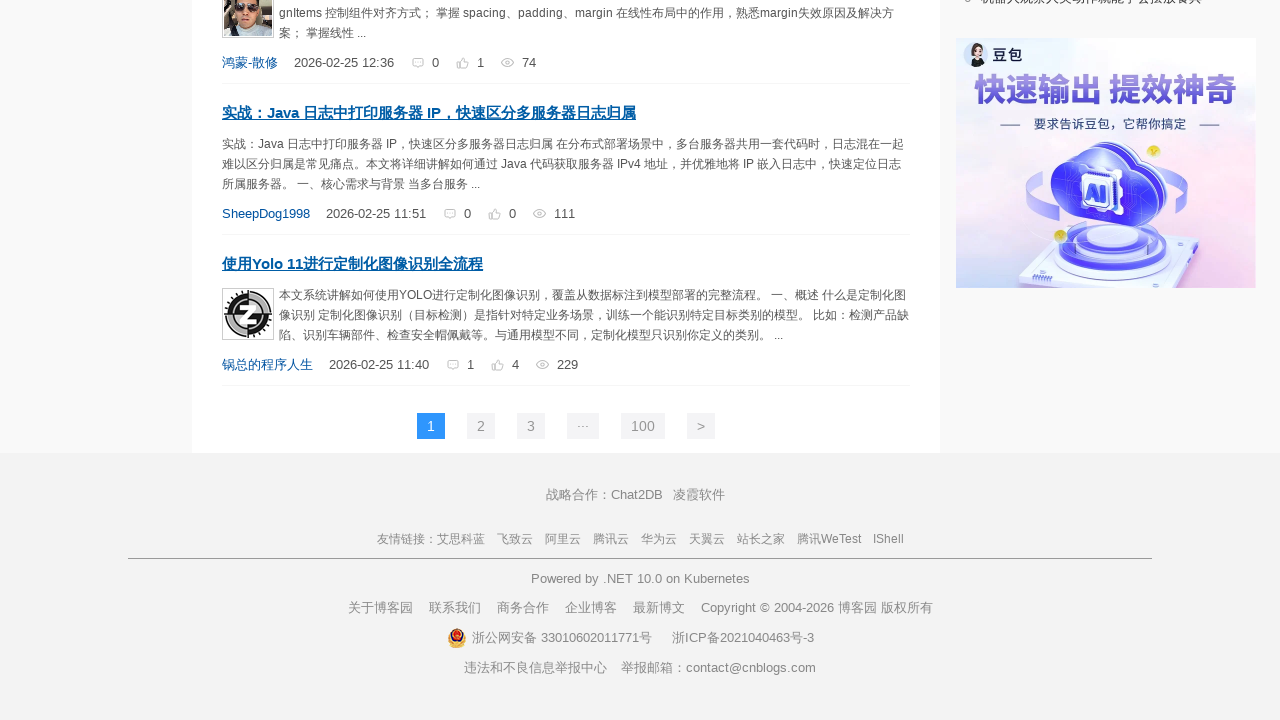

Scrolled down to position 4500px
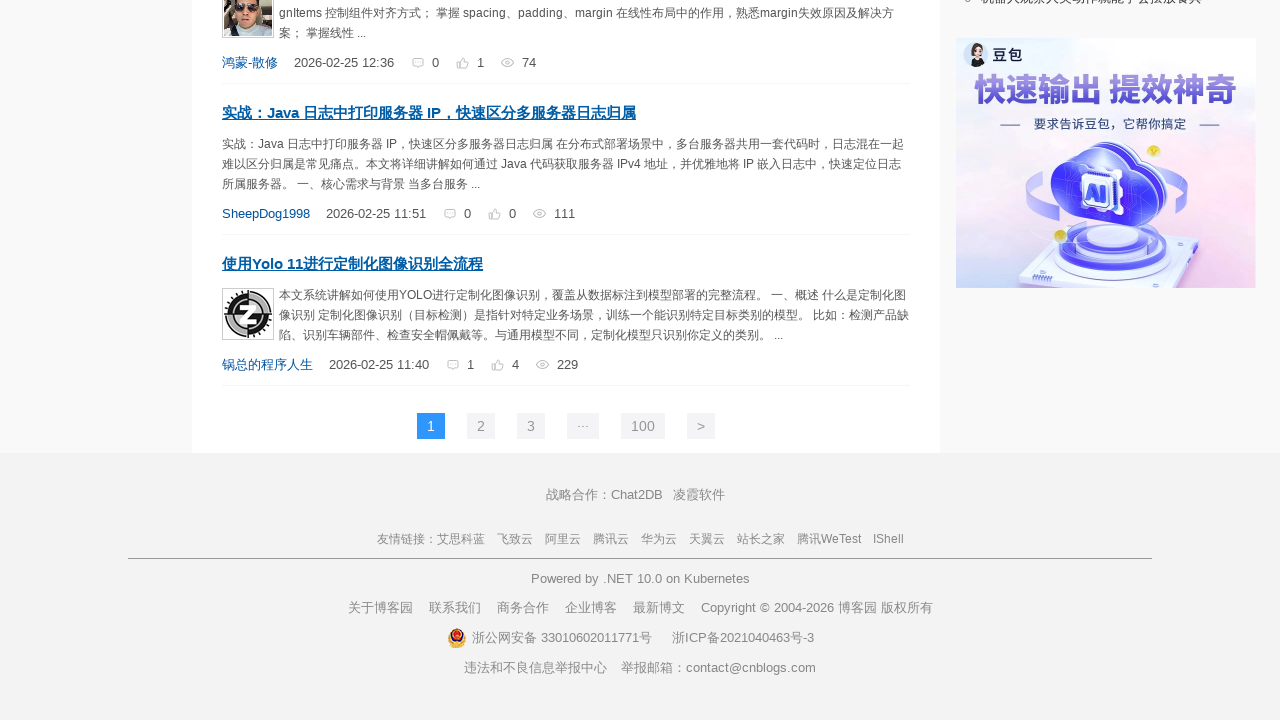

Scrolled down to position 4600px
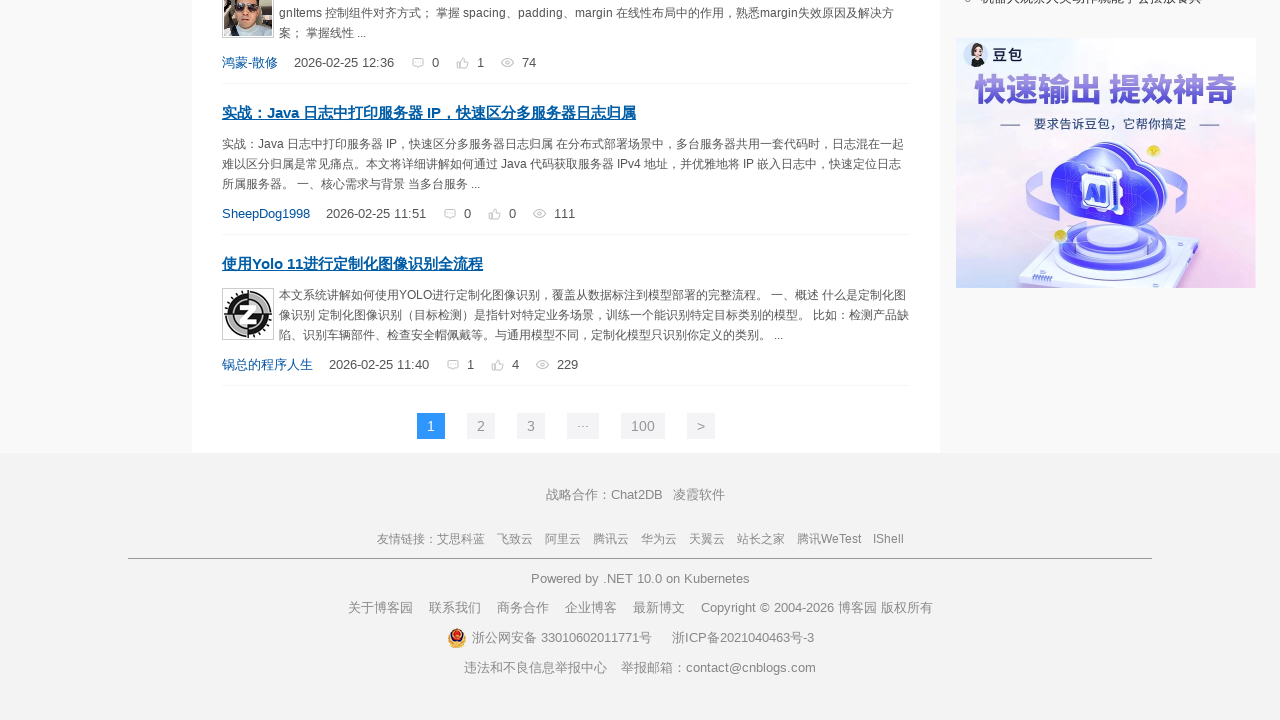

Scrolled down to position 4700px
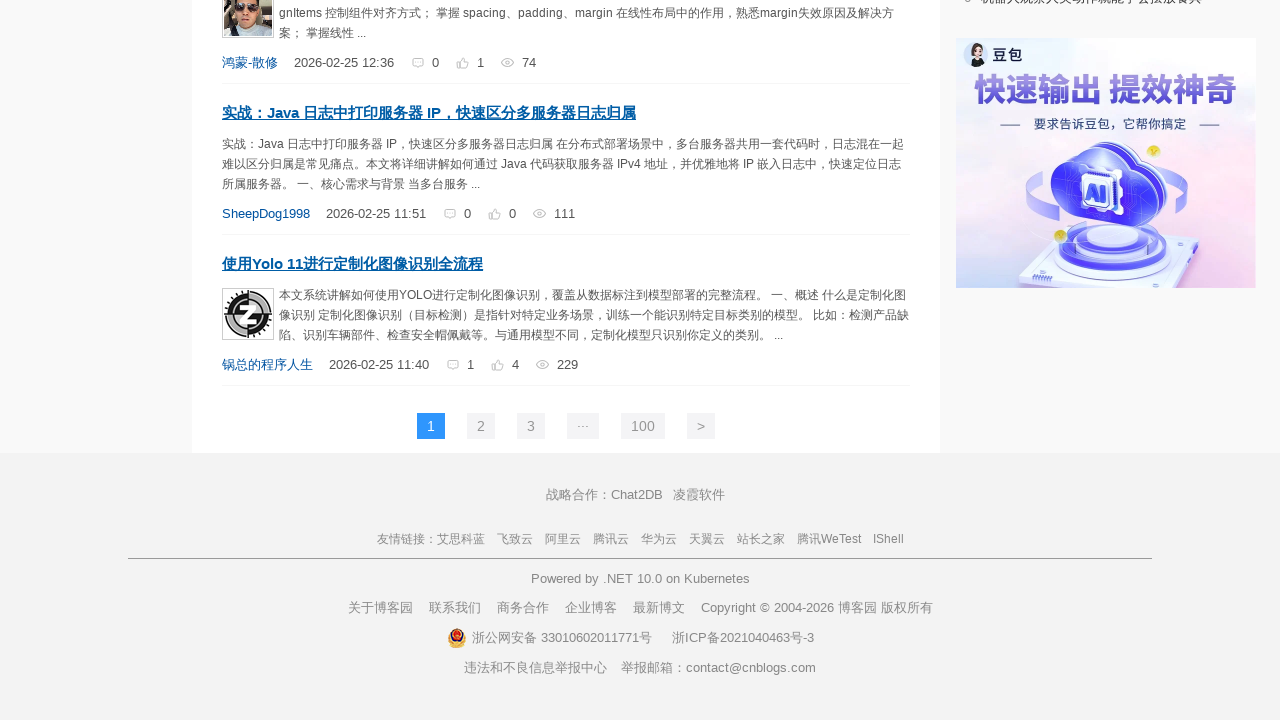

Scrolled down to position 4800px
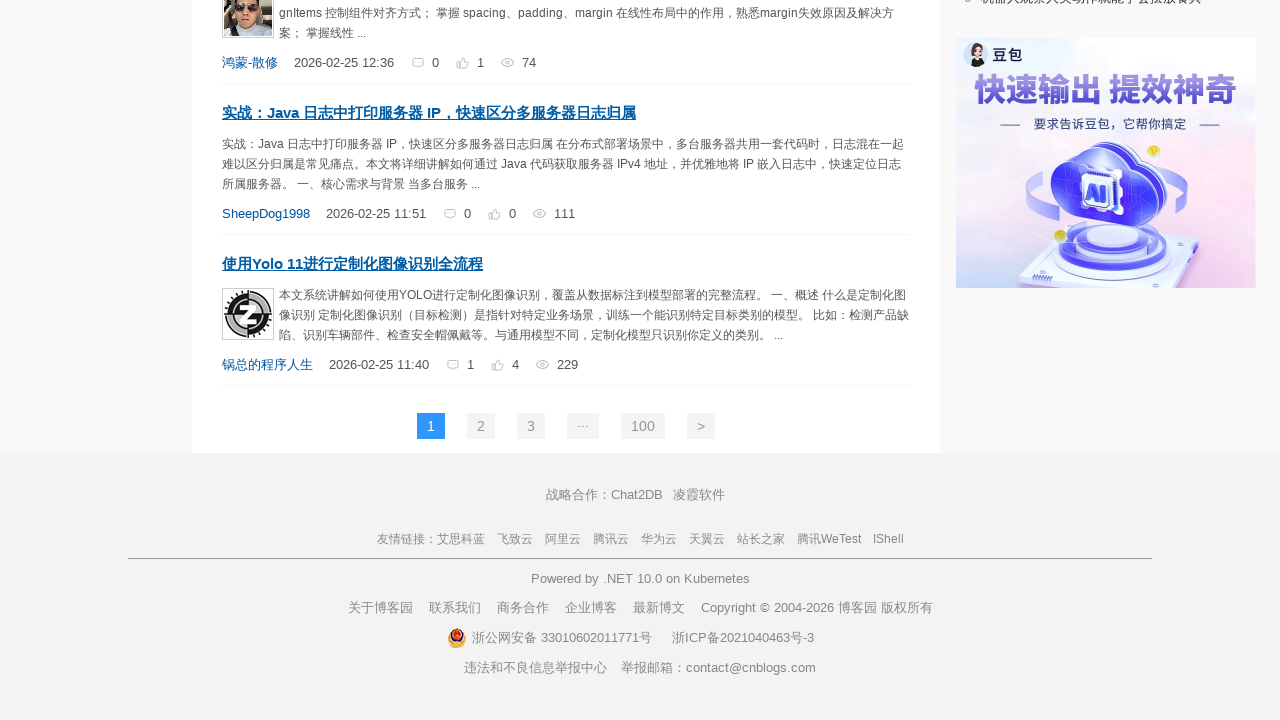

Scrolled down to position 4900px
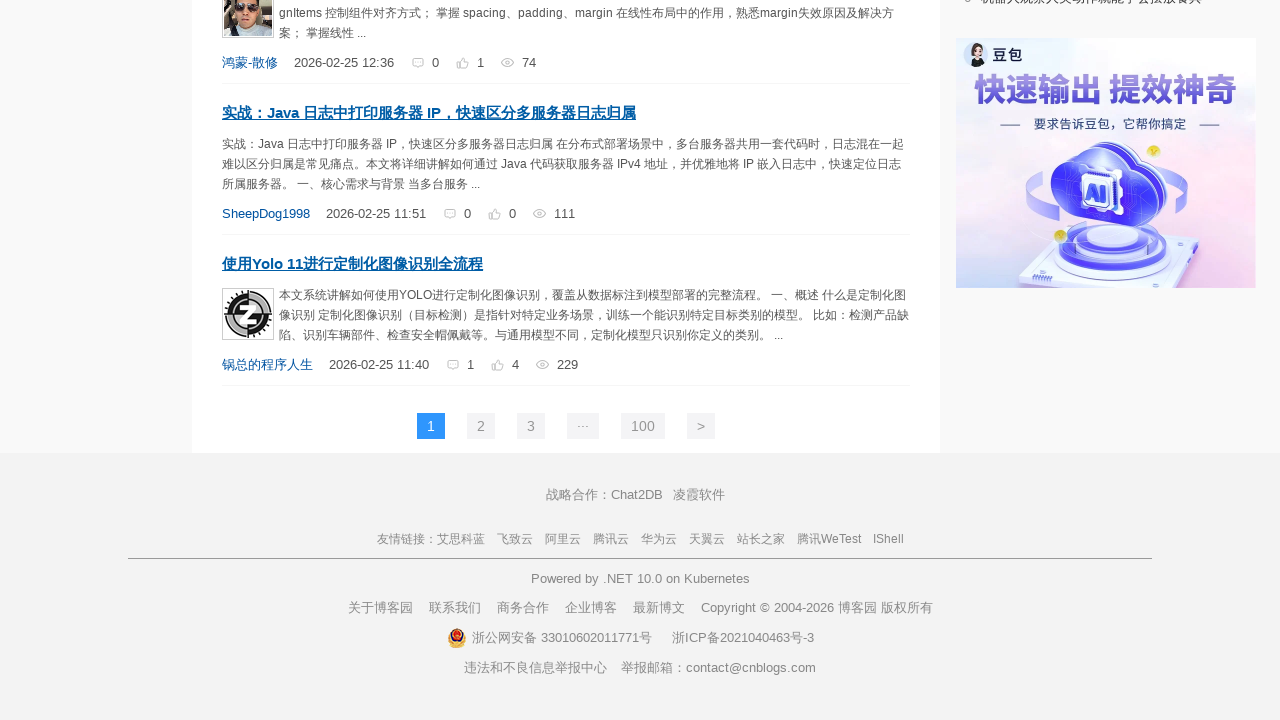

Scrolled down to position 5000px
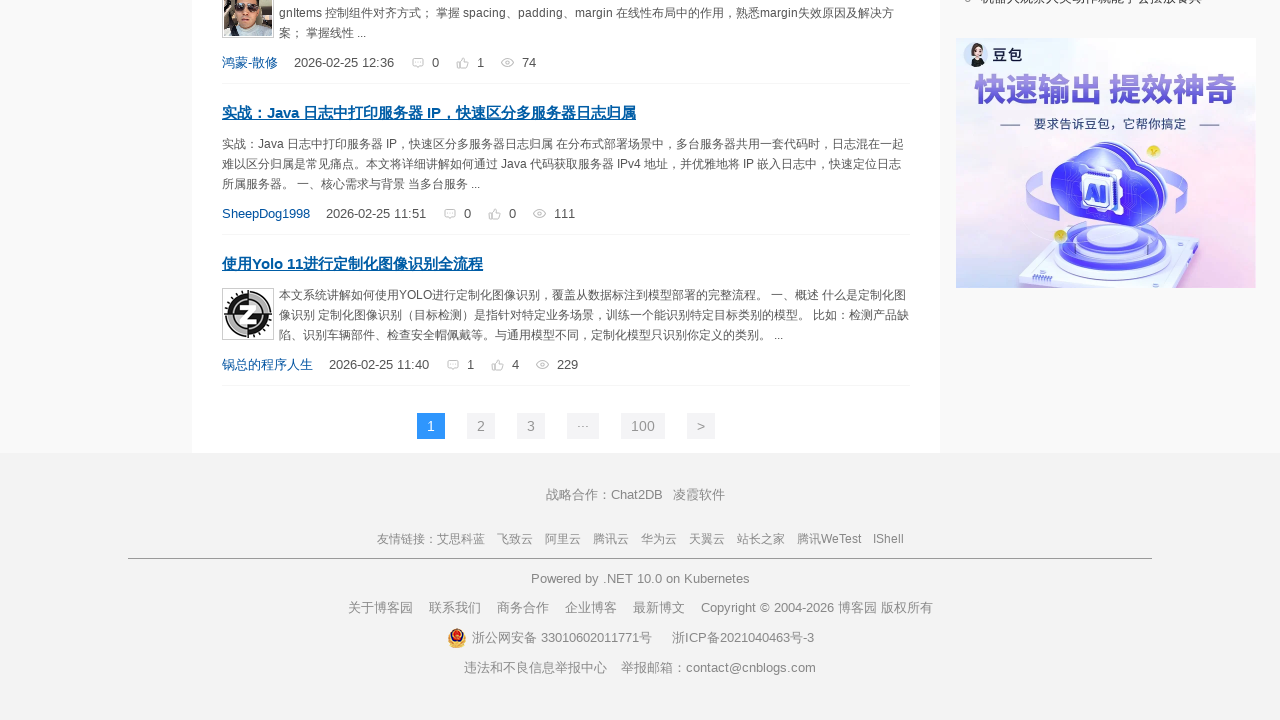

Scrolled down to position 5100px
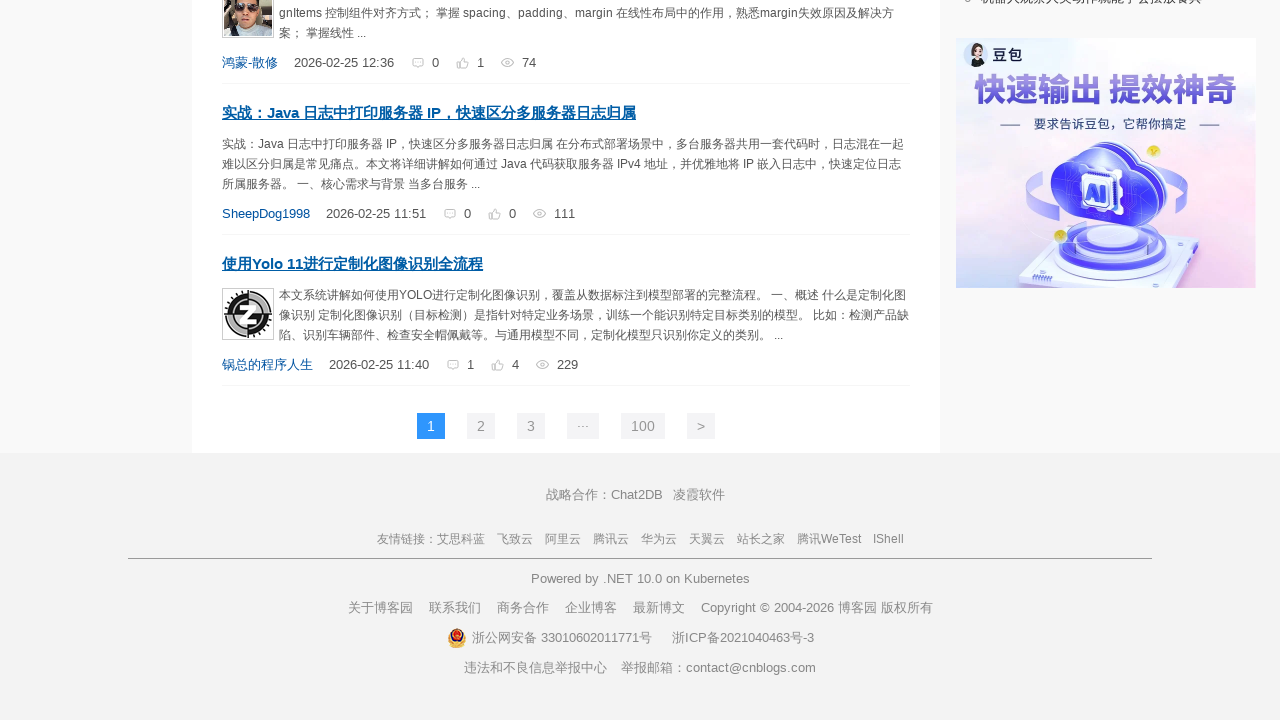

Scrolled down to position 5200px
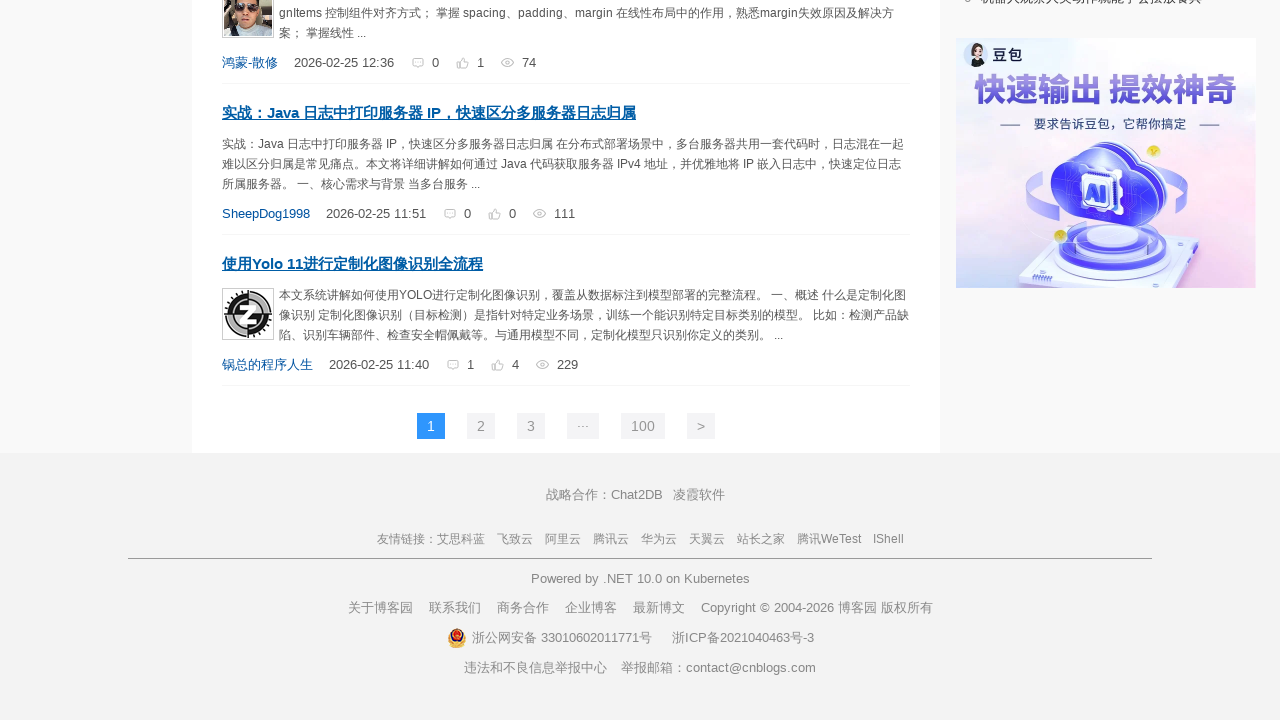

Scrolled down to position 5300px
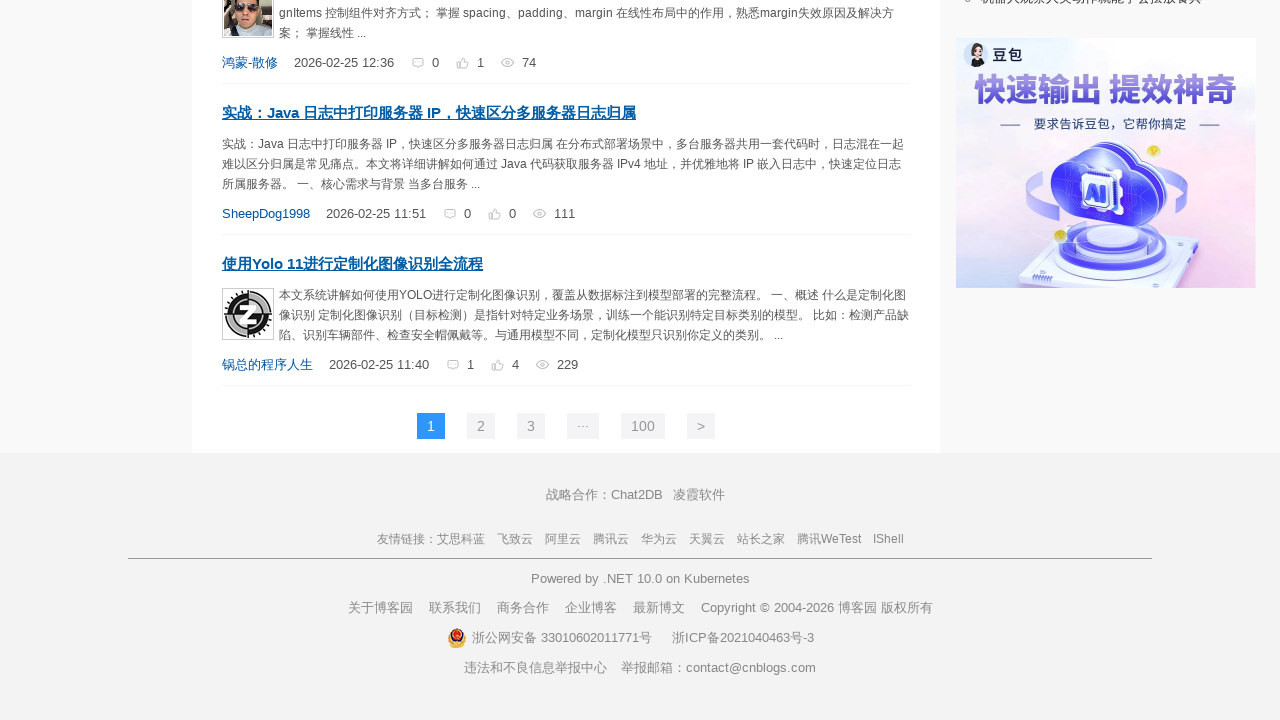

Scrolled down to position 5400px
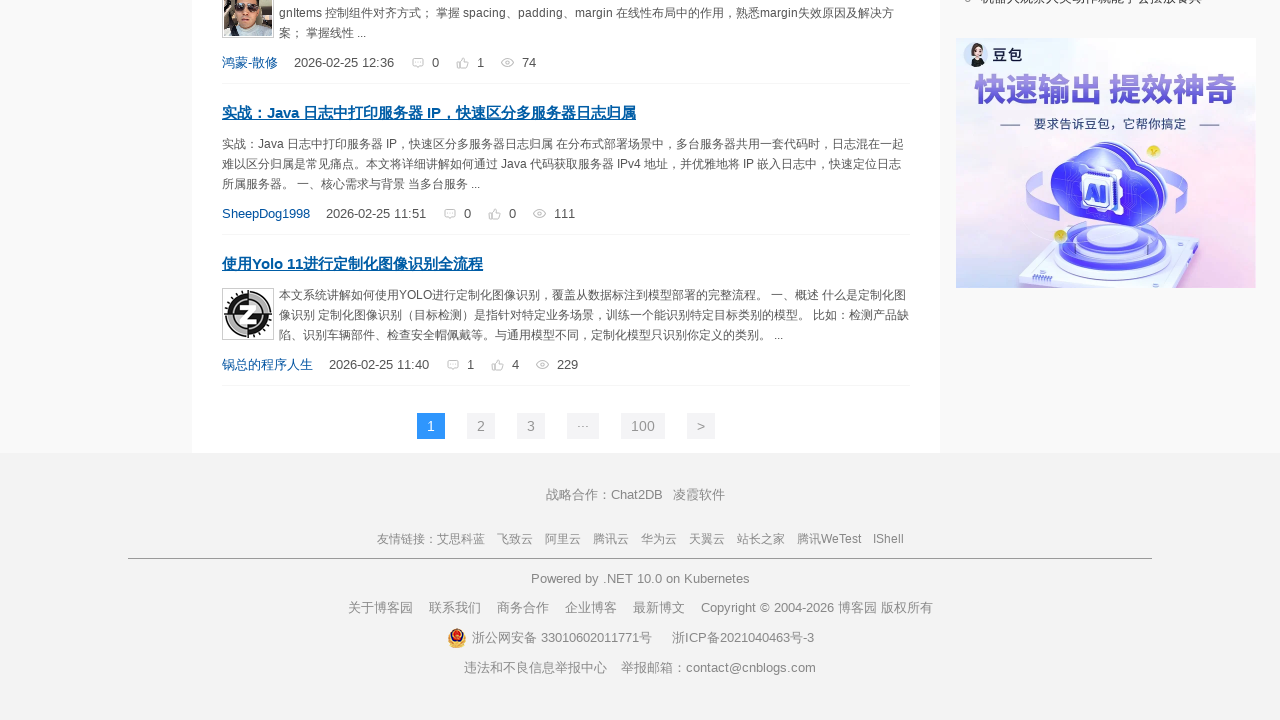

Scrolled down to position 5500px
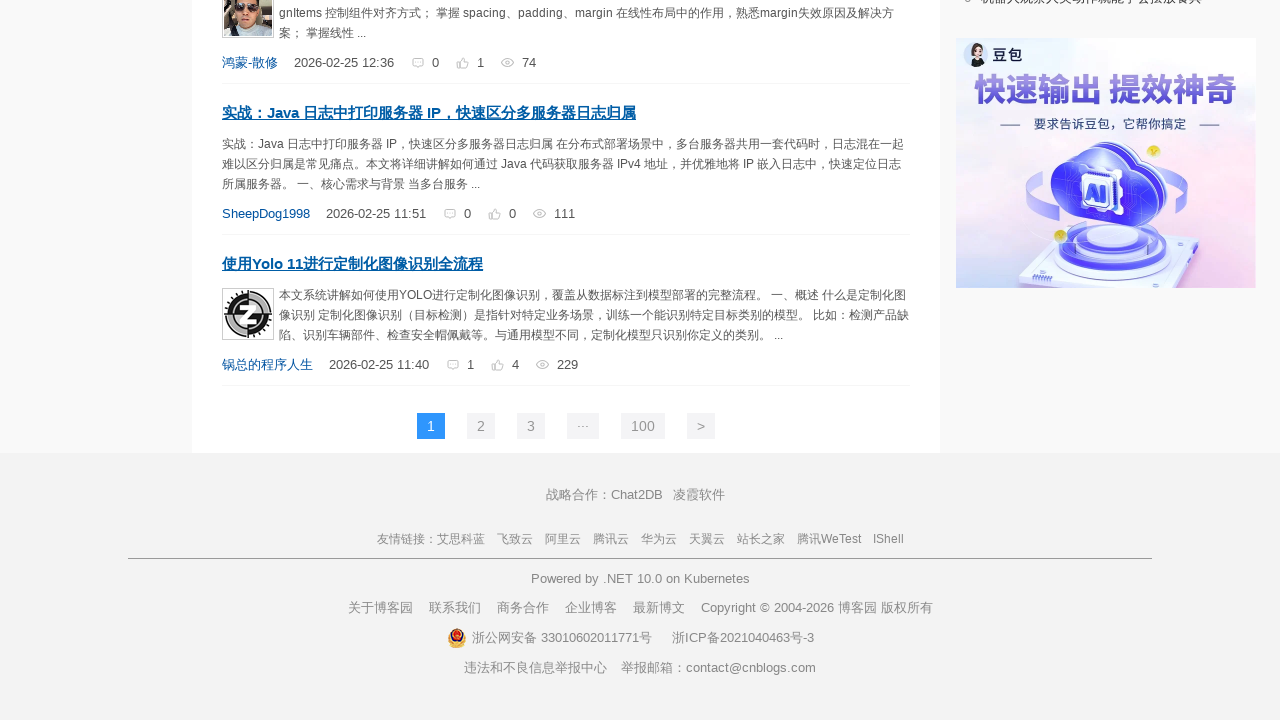

Scrolled down to position 5600px
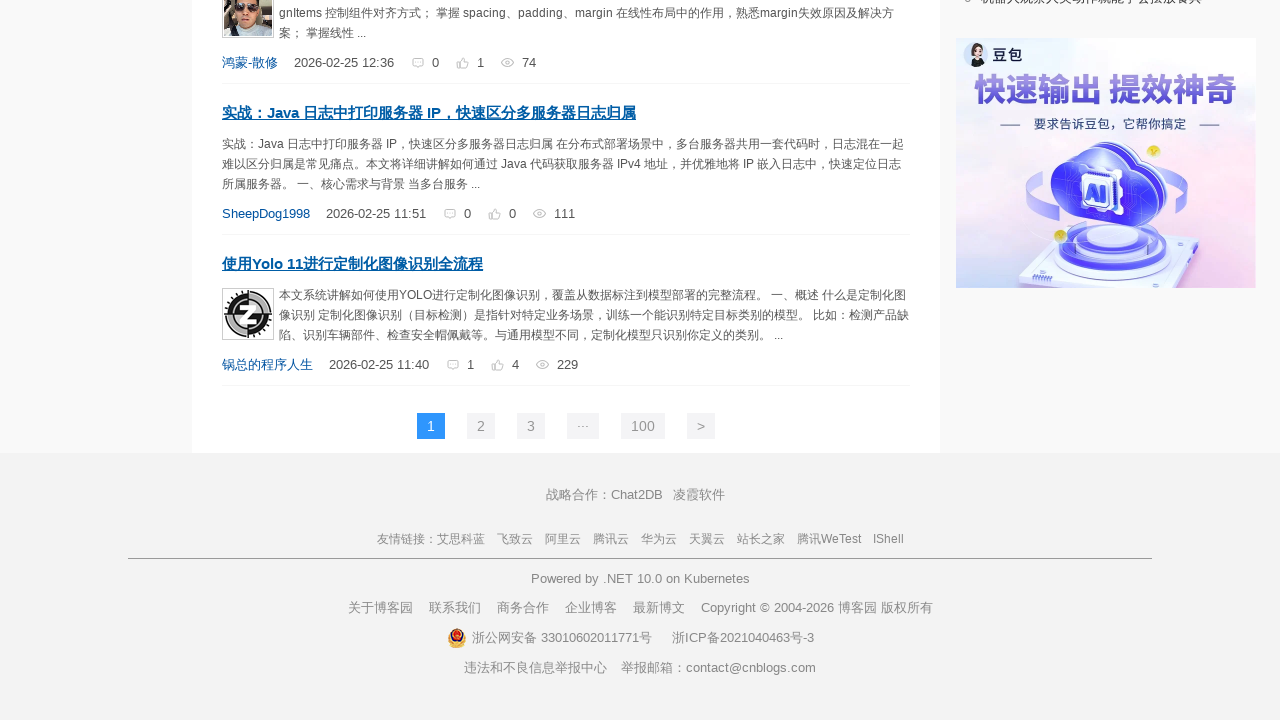

Scrolled down to position 5700px
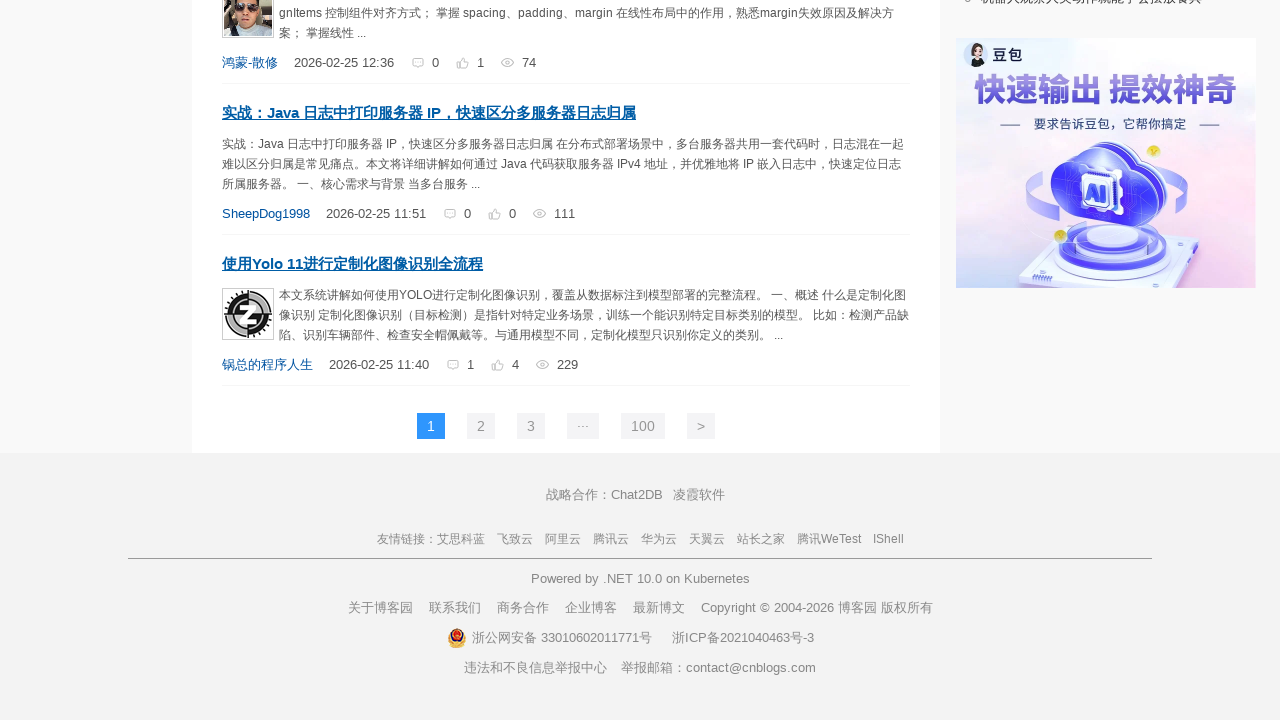

Scrolled down to position 5800px
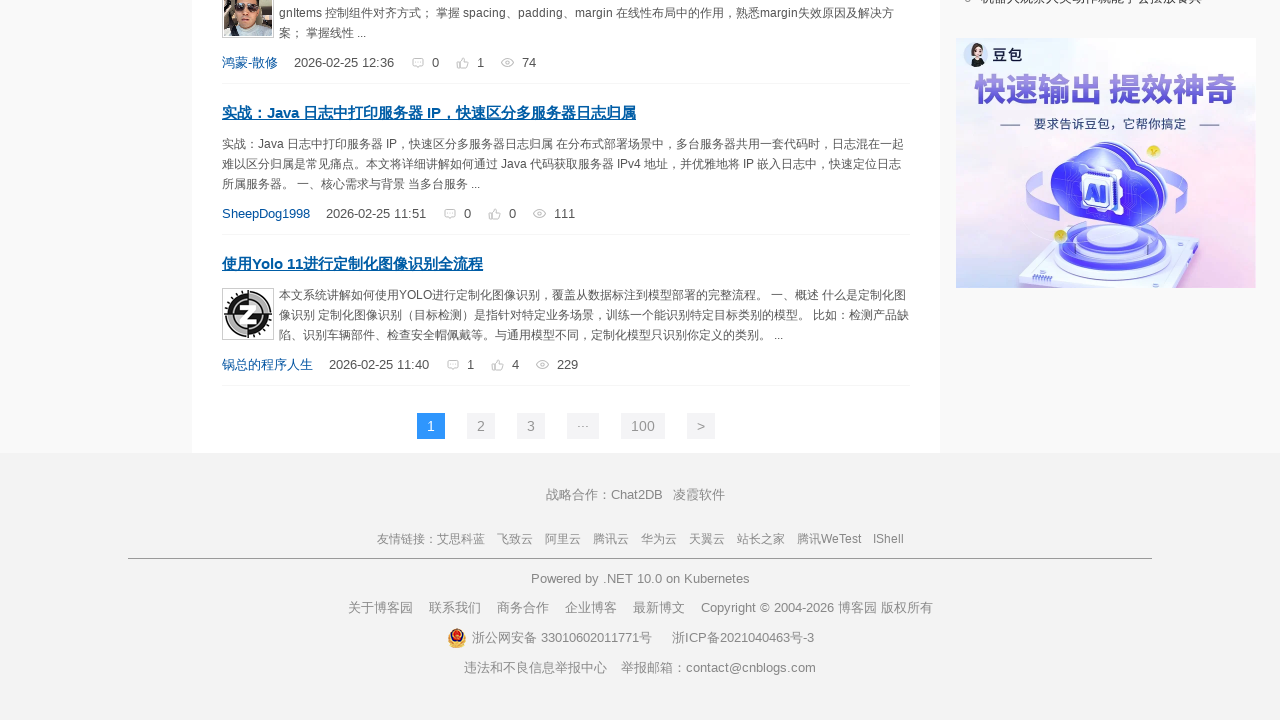

Scrolled down to position 5900px
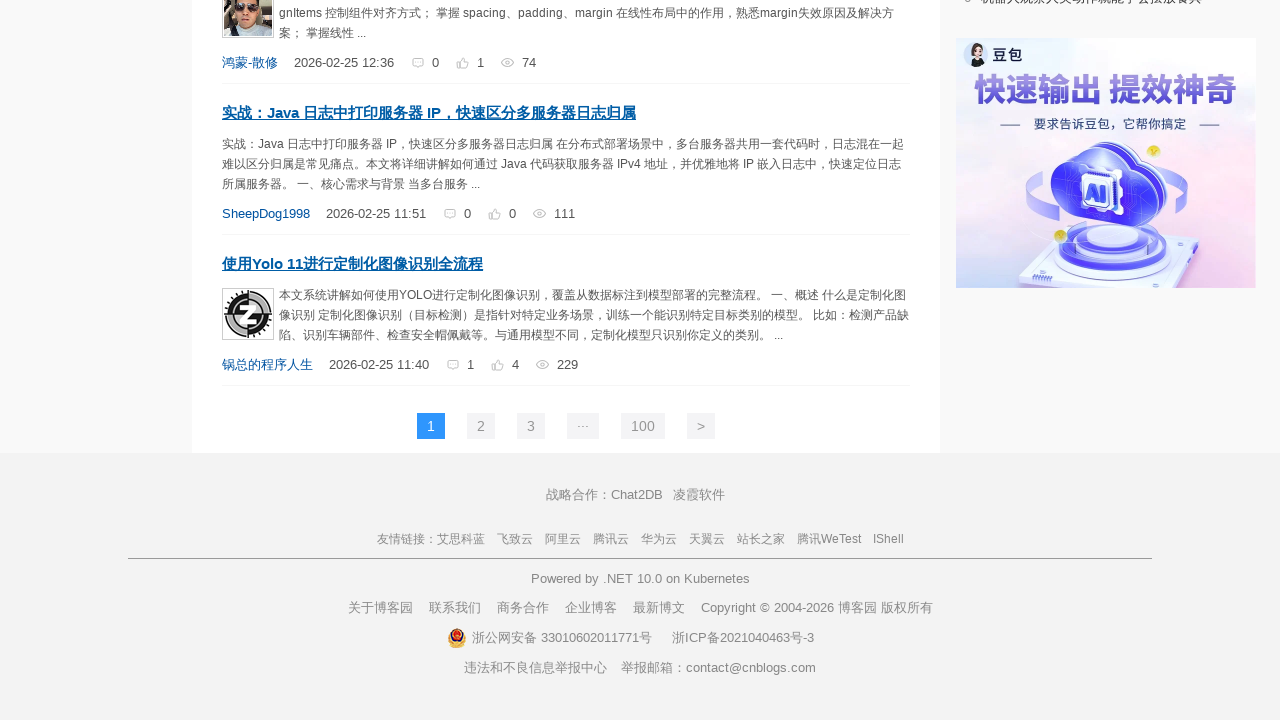

Scrolled down to position 6000px
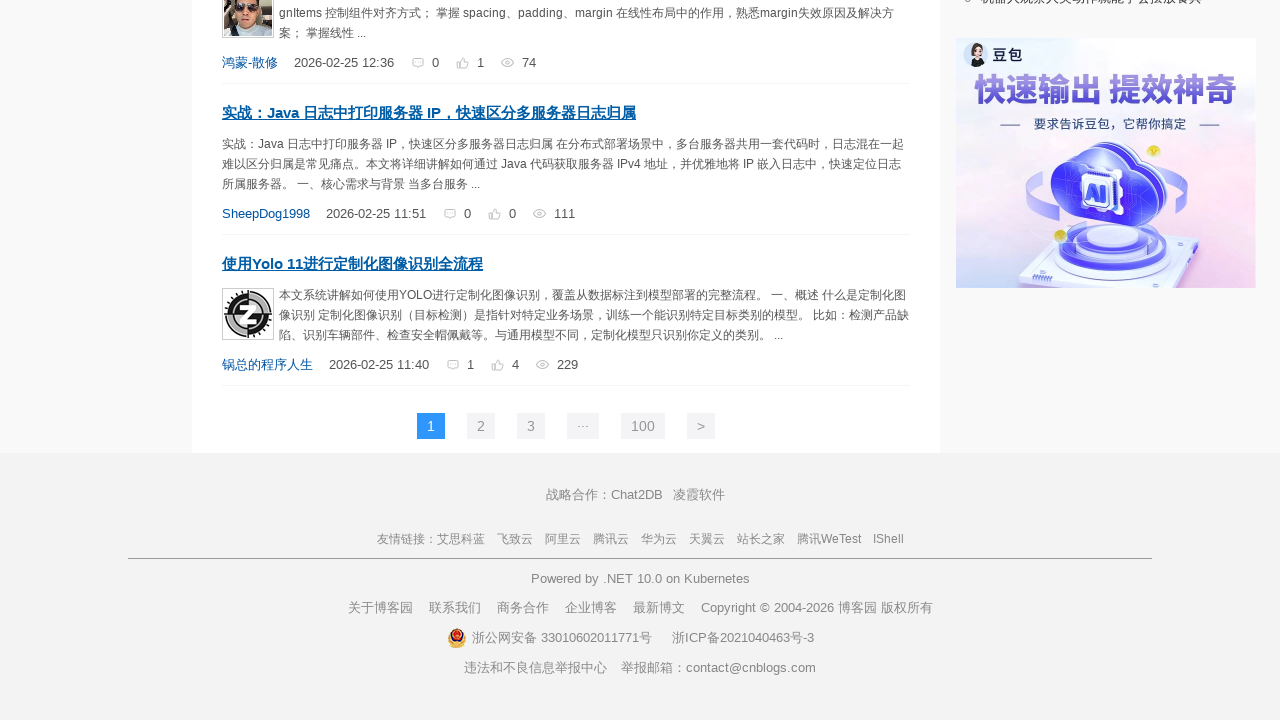

Scrolled down to position 6100px
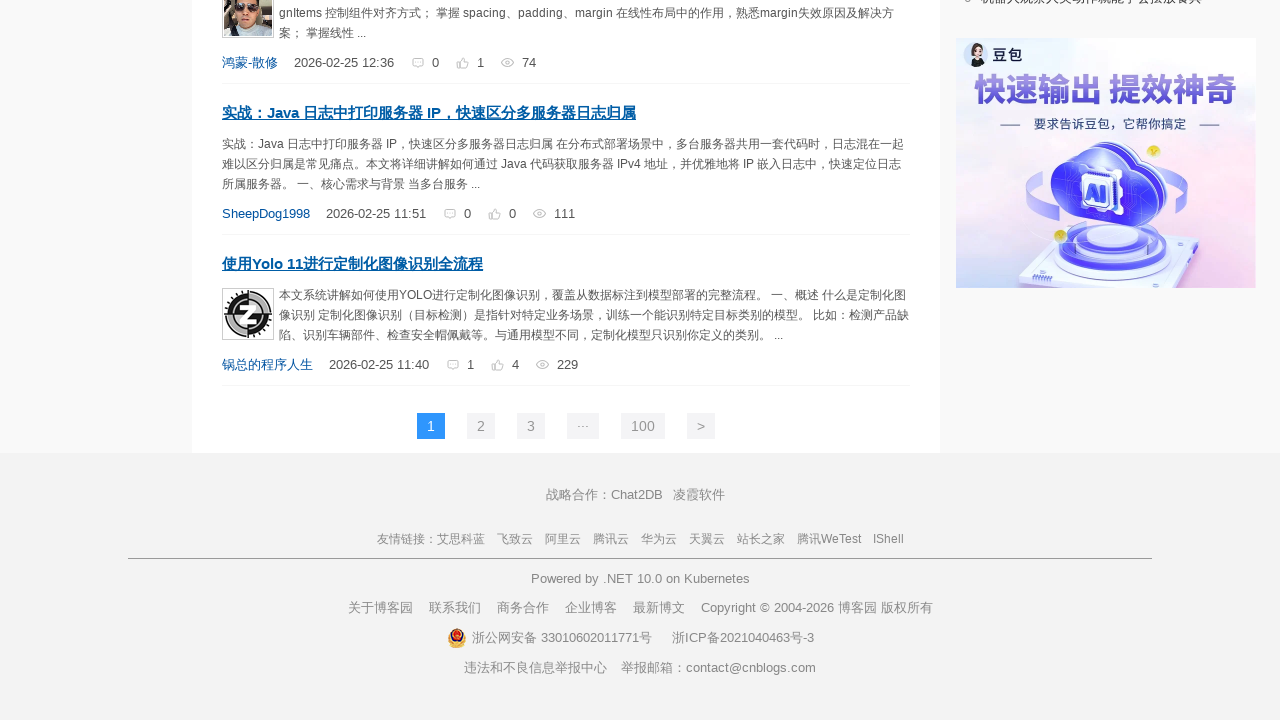

Scrolled down to position 6200px
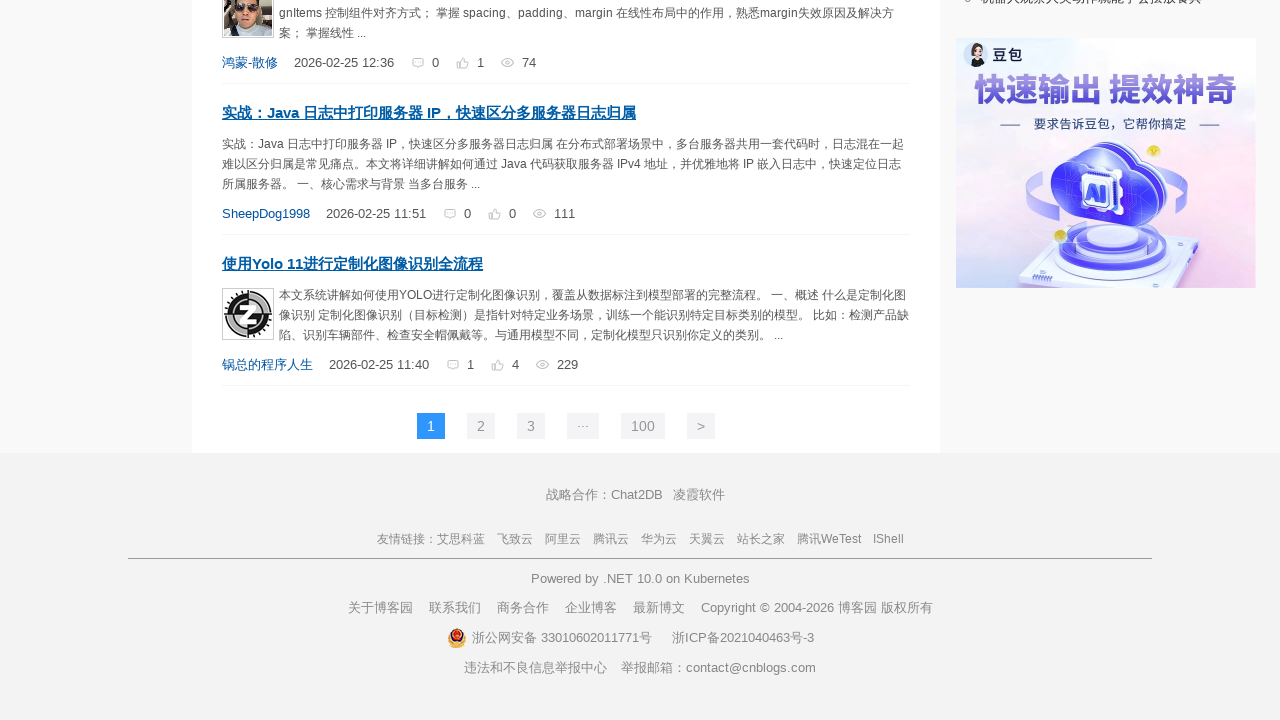

Scrolled down to position 6300px
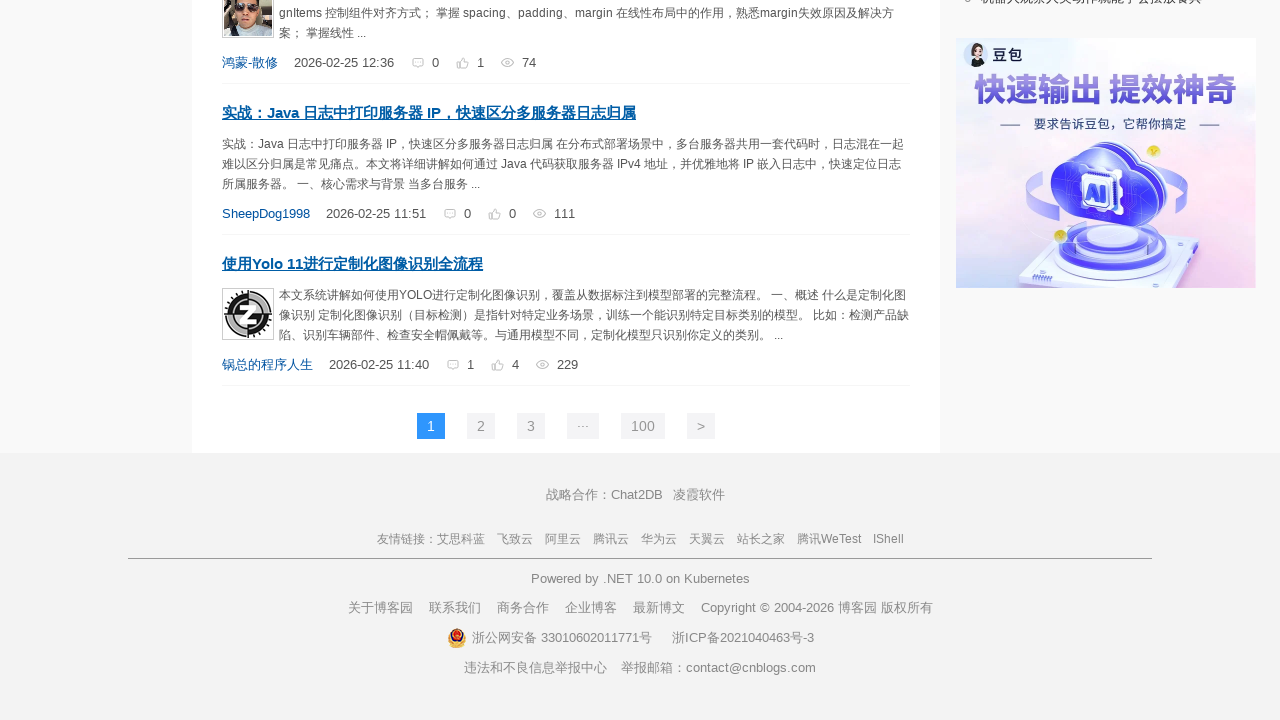

Scrolled down to position 6400px
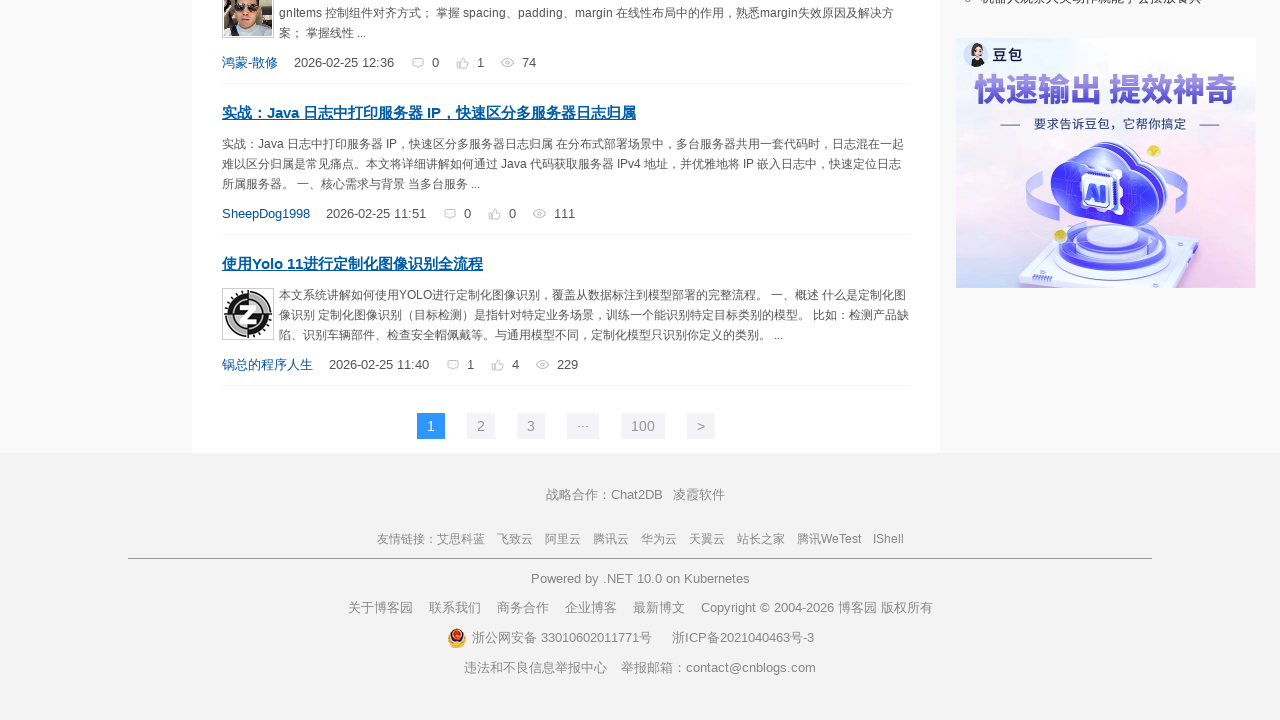

Scrolled down to position 6500px
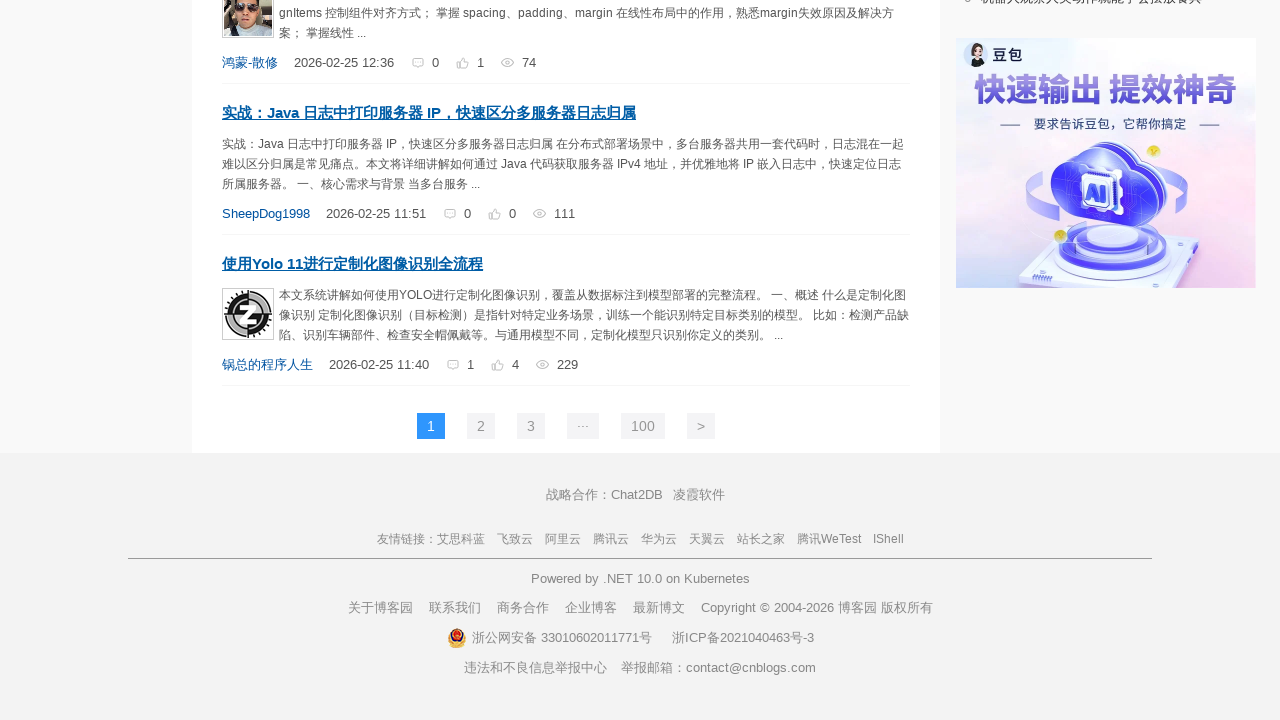

Scrolled down to position 6600px
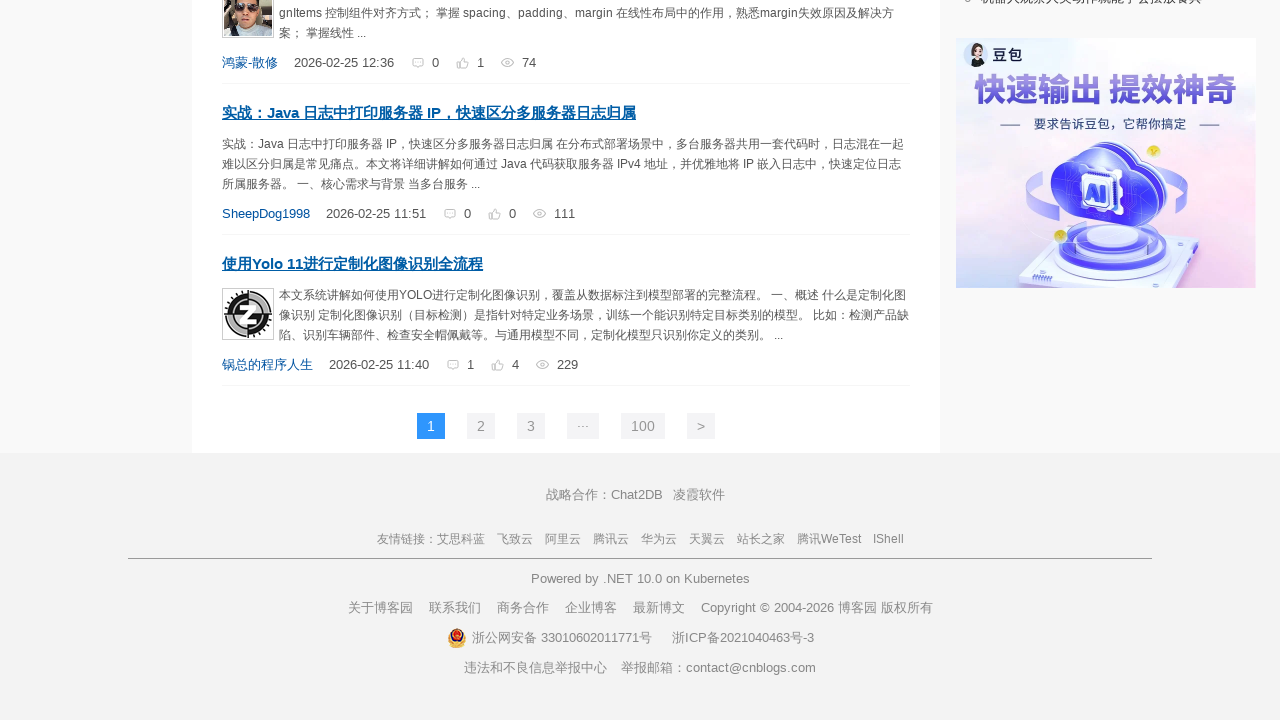

Scrolled down to position 6700px
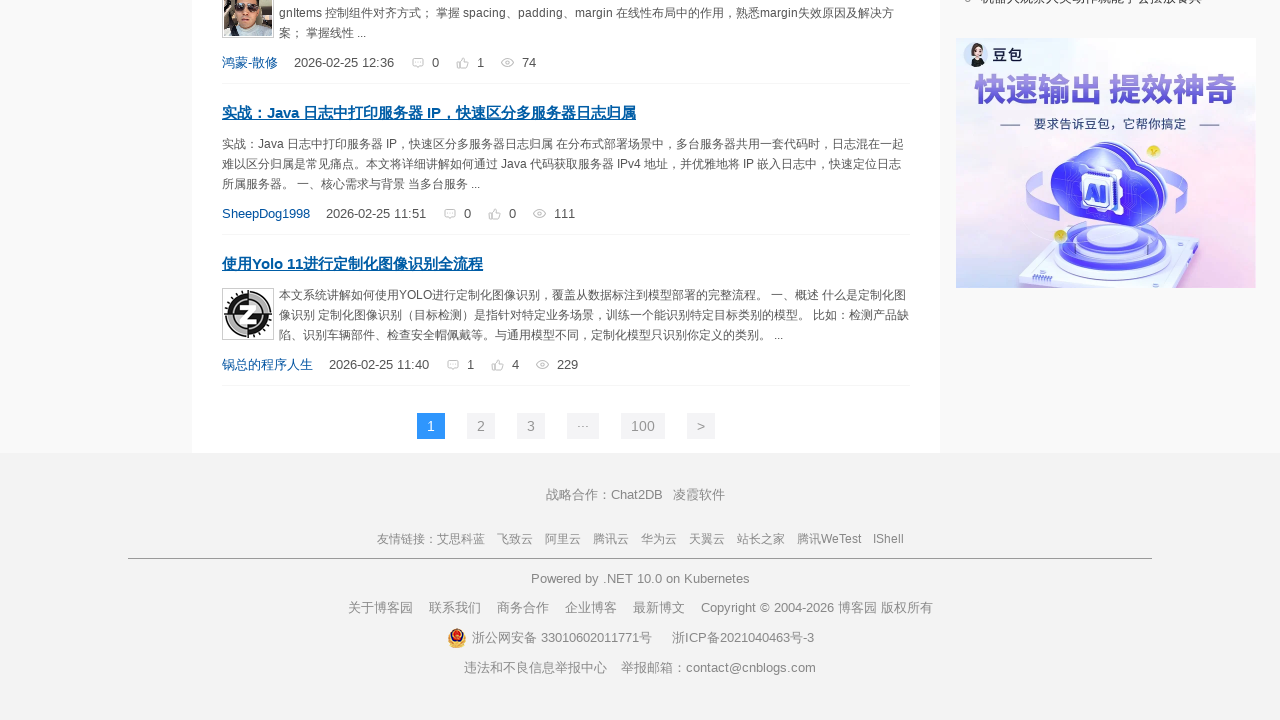

Scrolled down to position 6800px
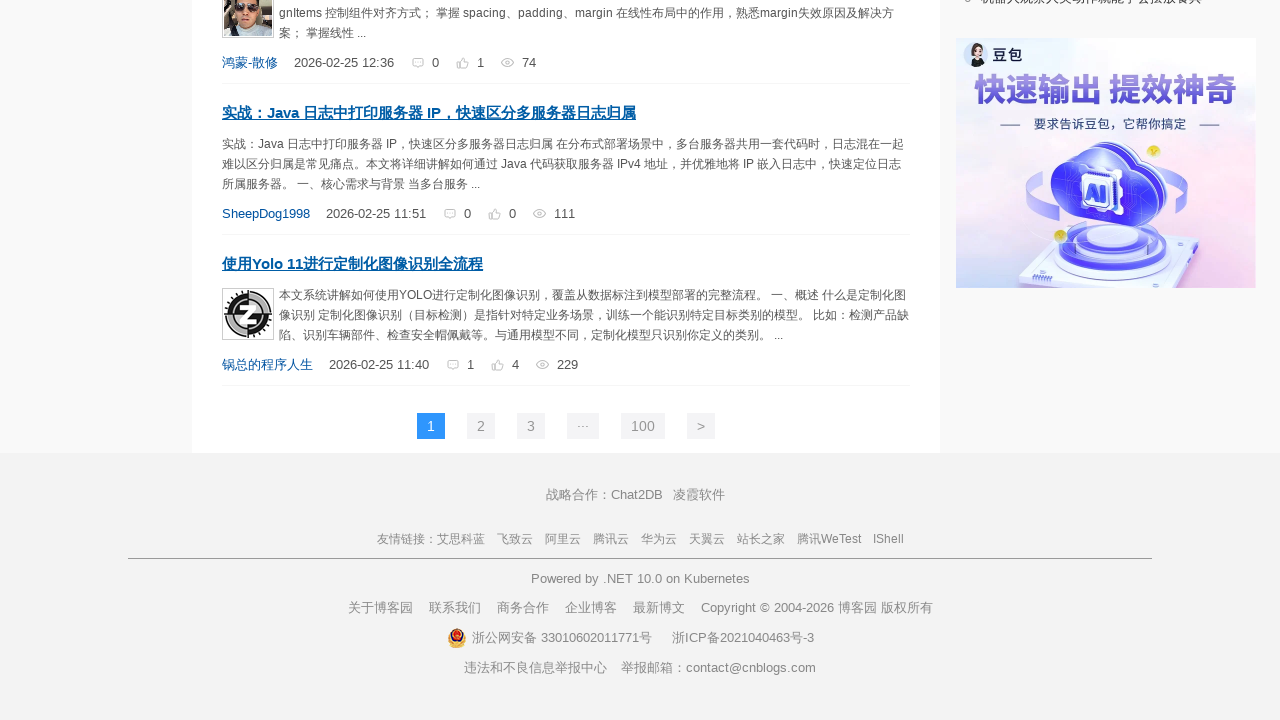

Scrolled down to position 6900px
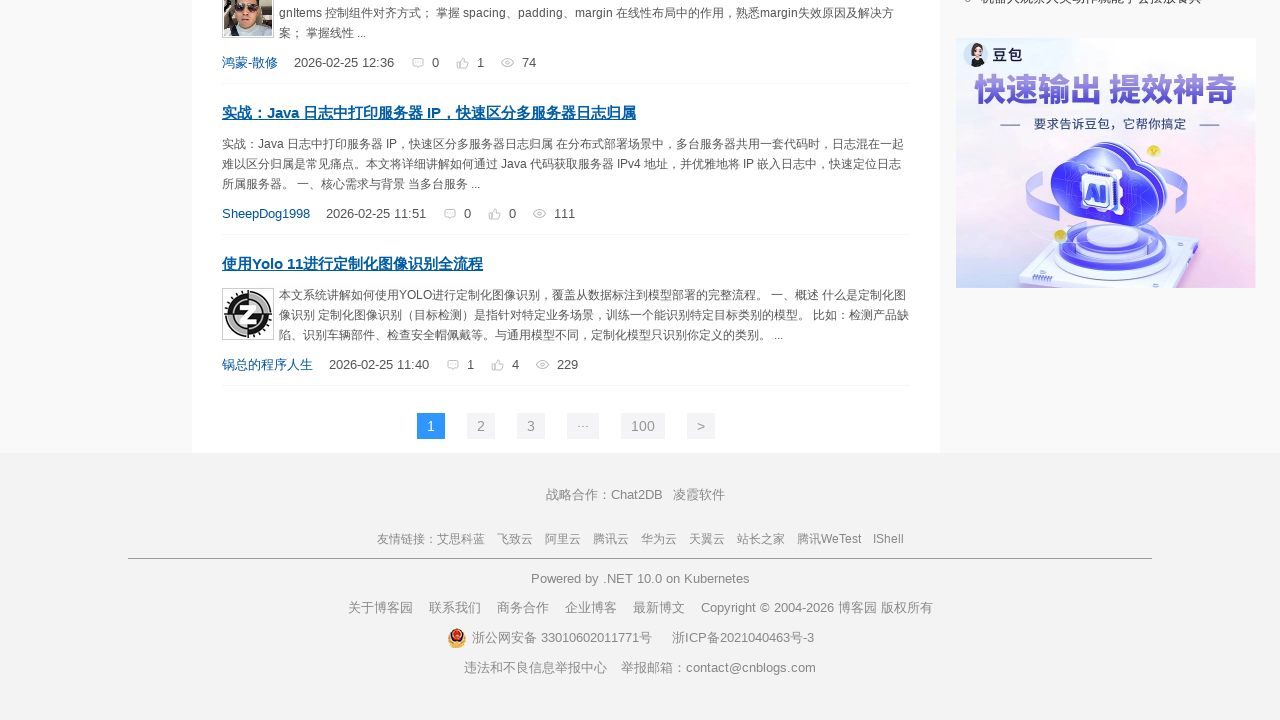

Scrolled down to position 7000px
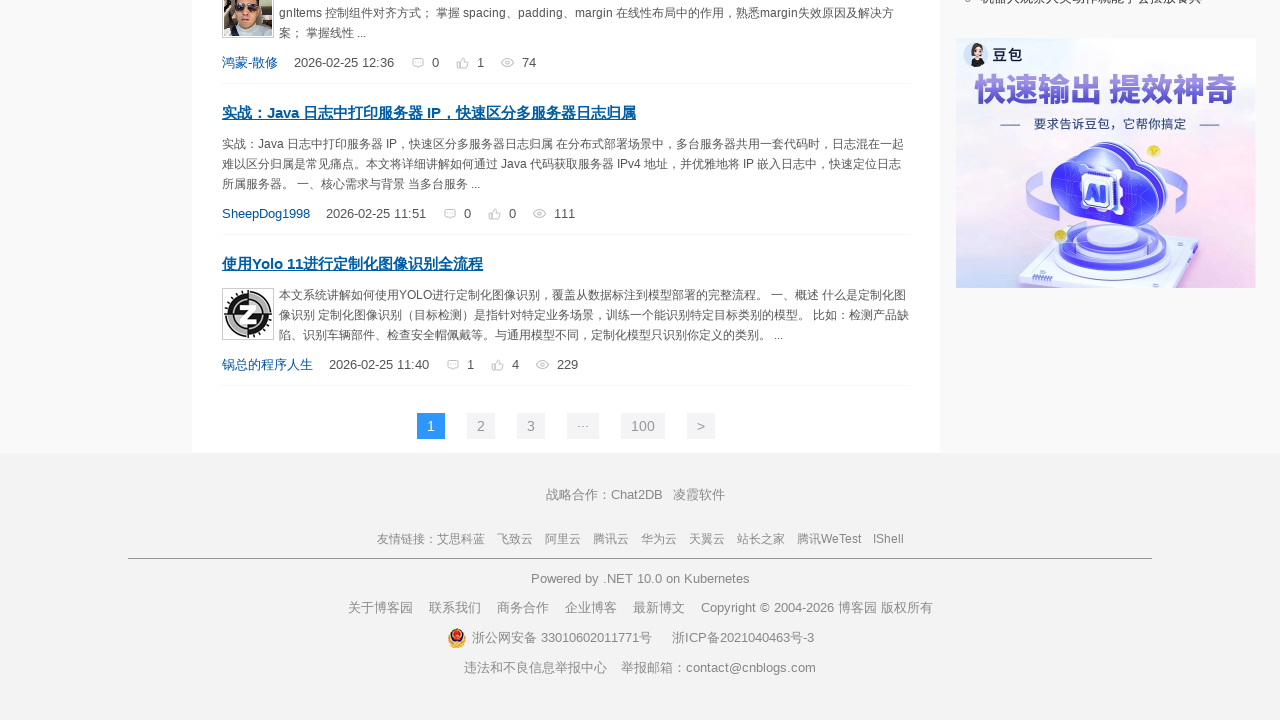

Scrolled down to position 7100px
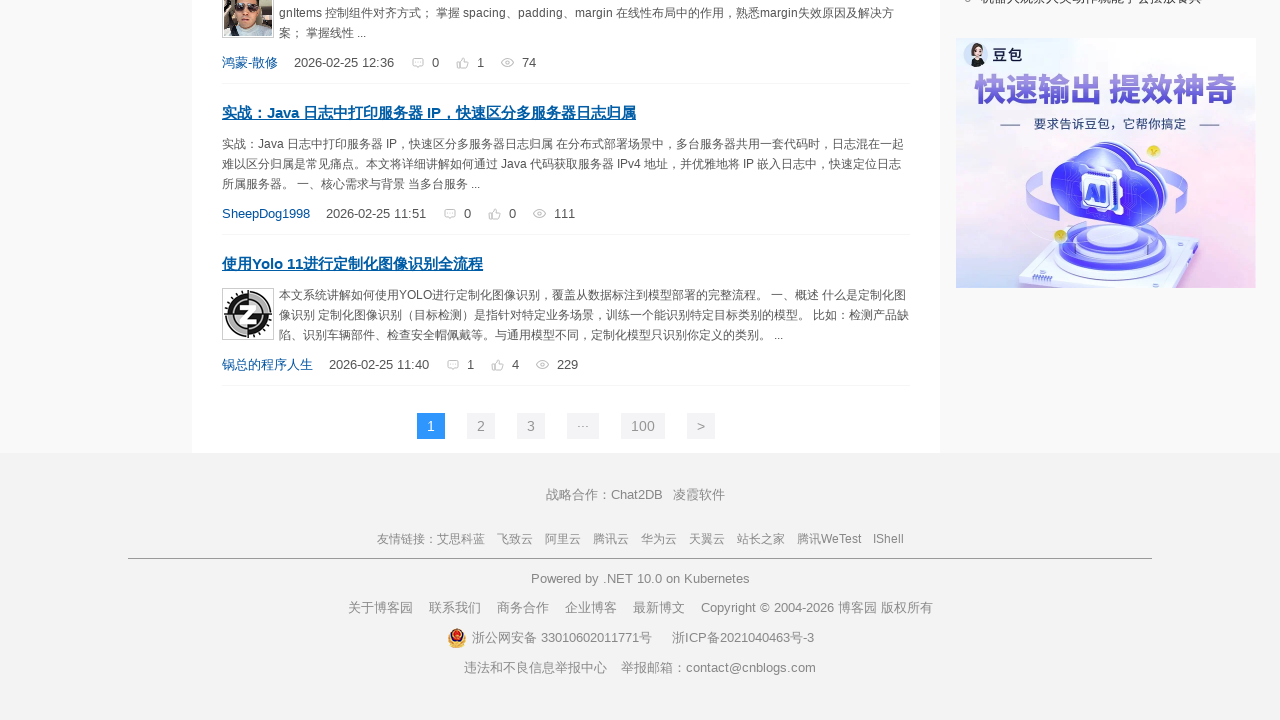

Scrolled down to position 7200px
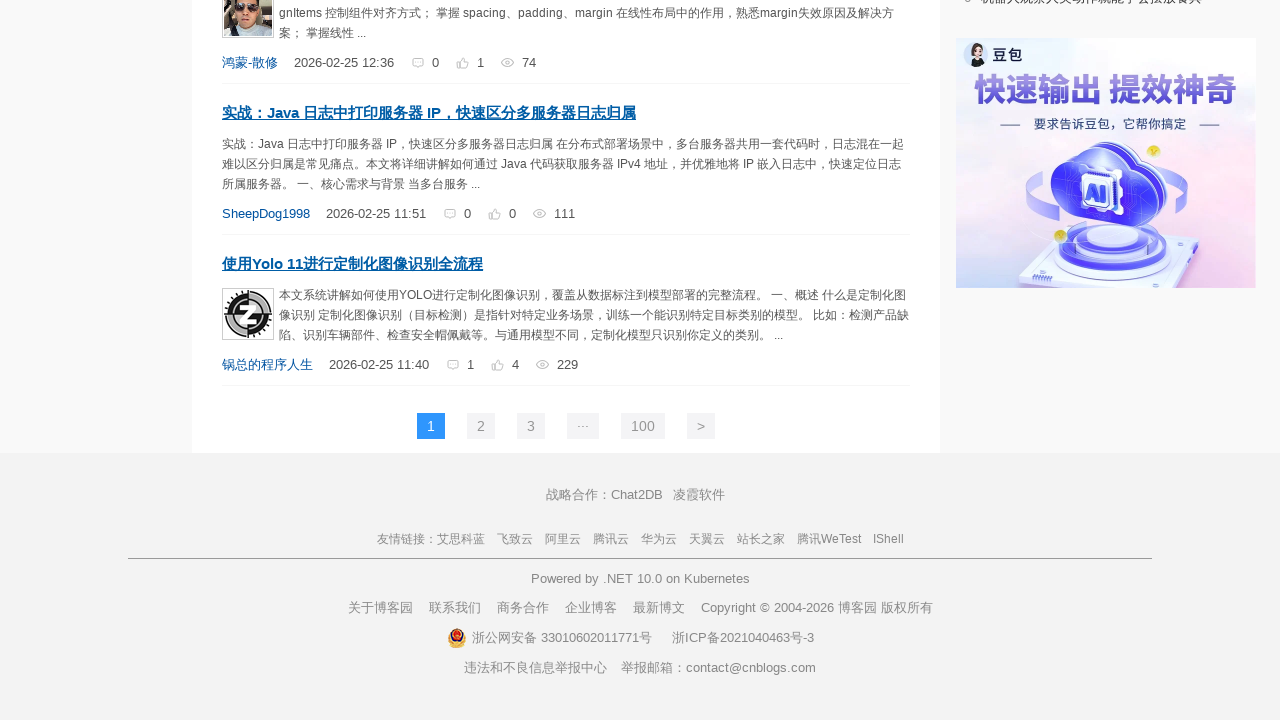

Scrolled down to position 7300px
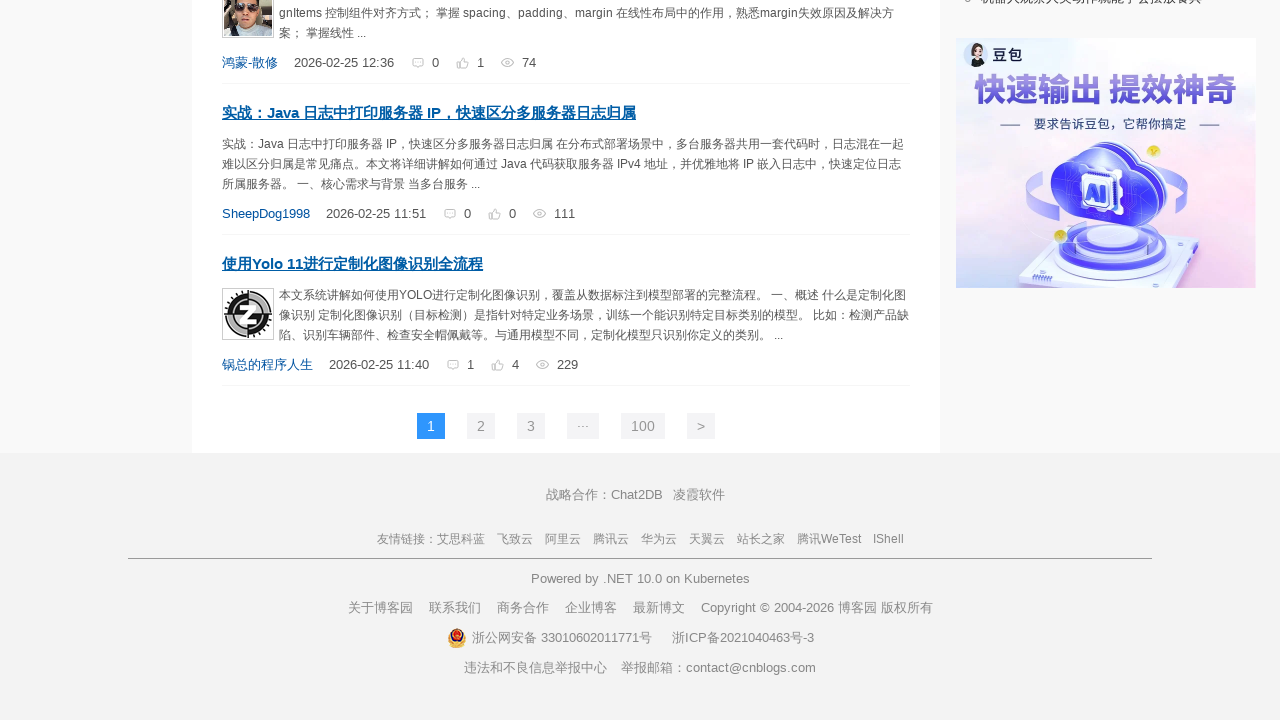

Scrolled down to position 7400px
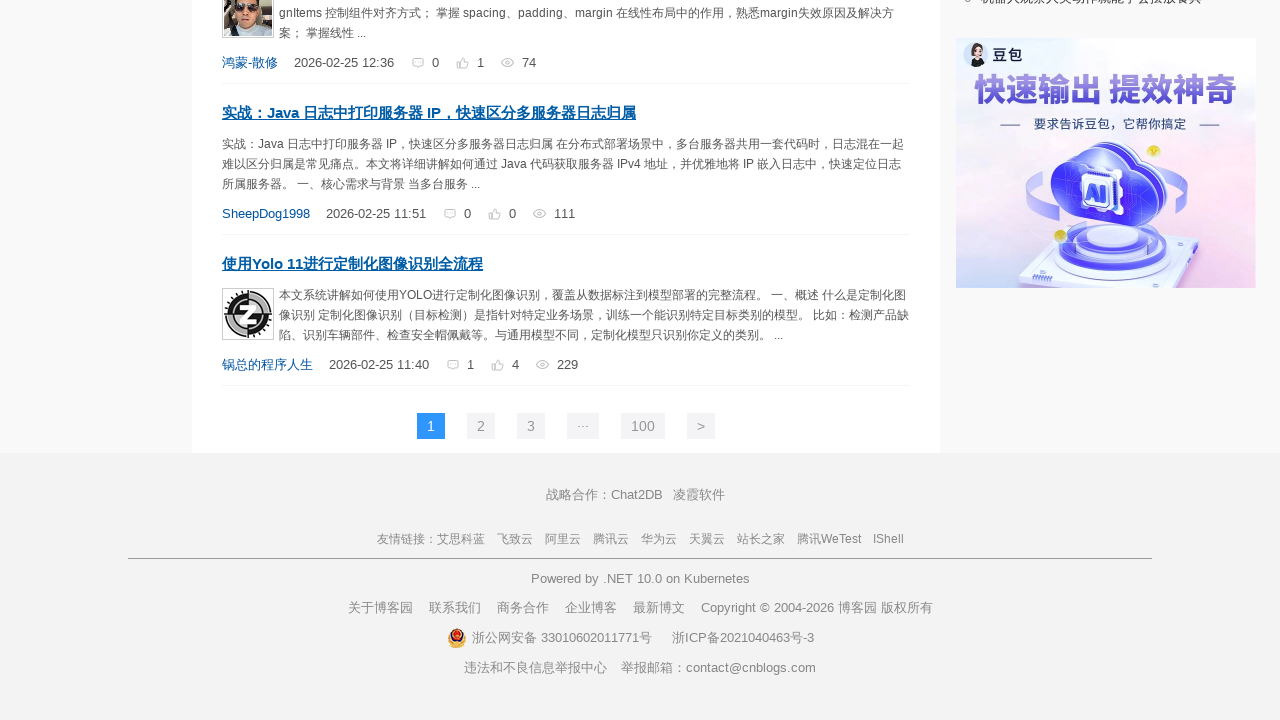

Scrolled down to position 7500px
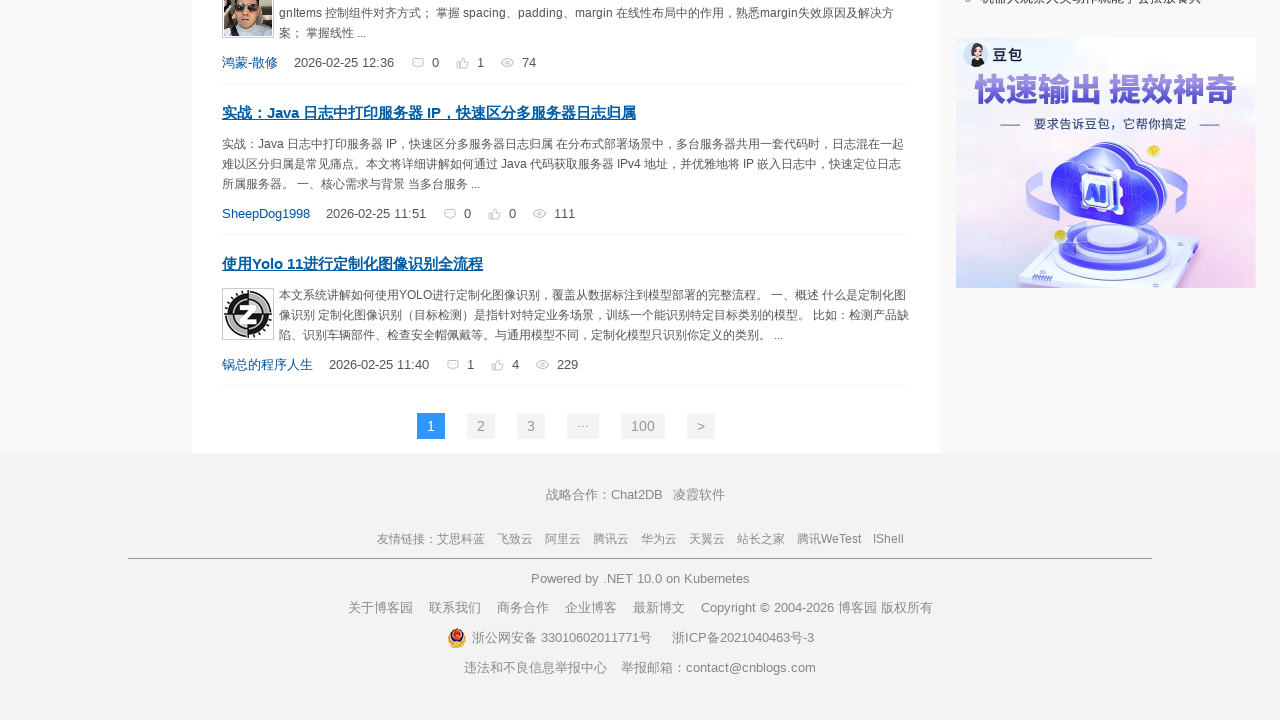

Scrolled down to position 7600px
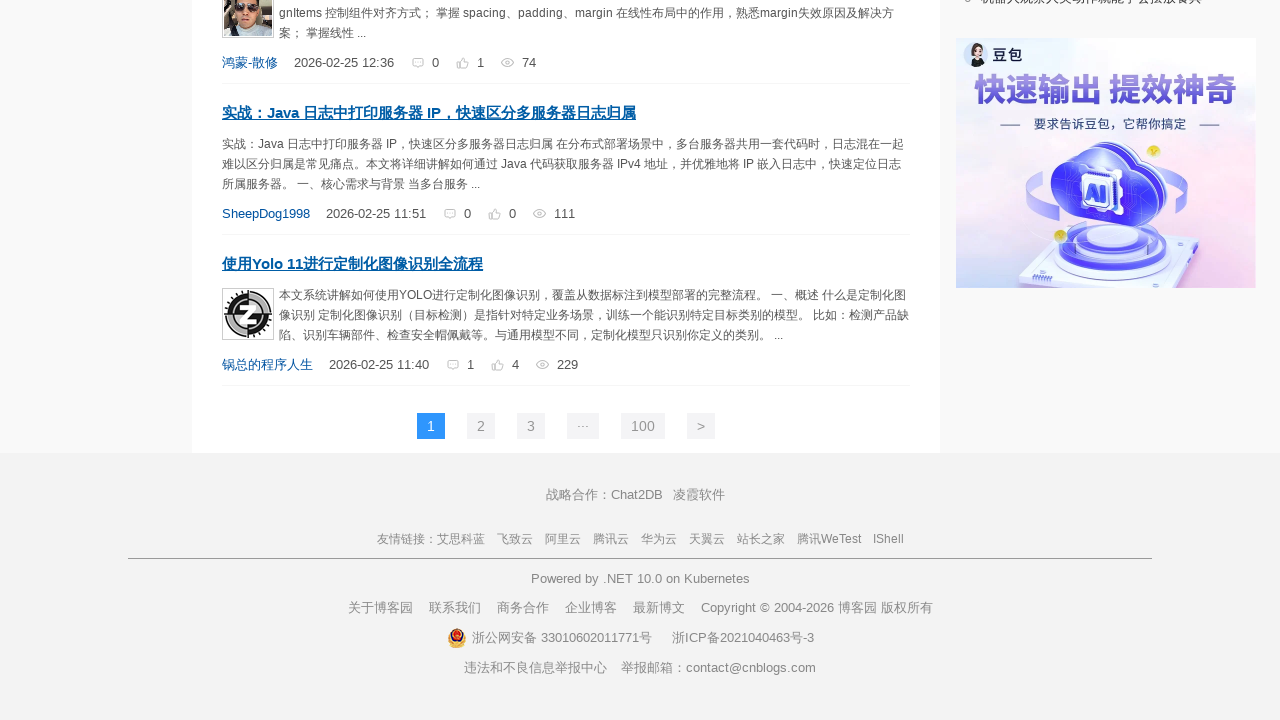

Scrolled down to position 7700px
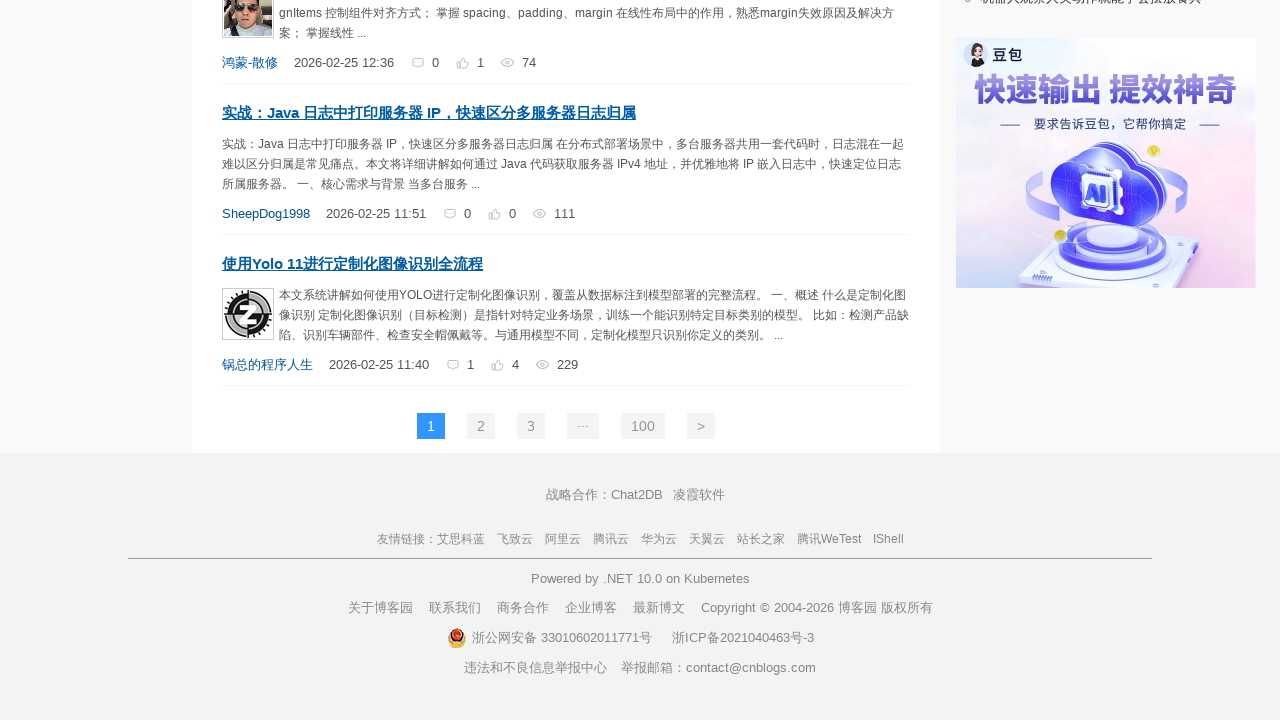

Scrolled down to position 7800px
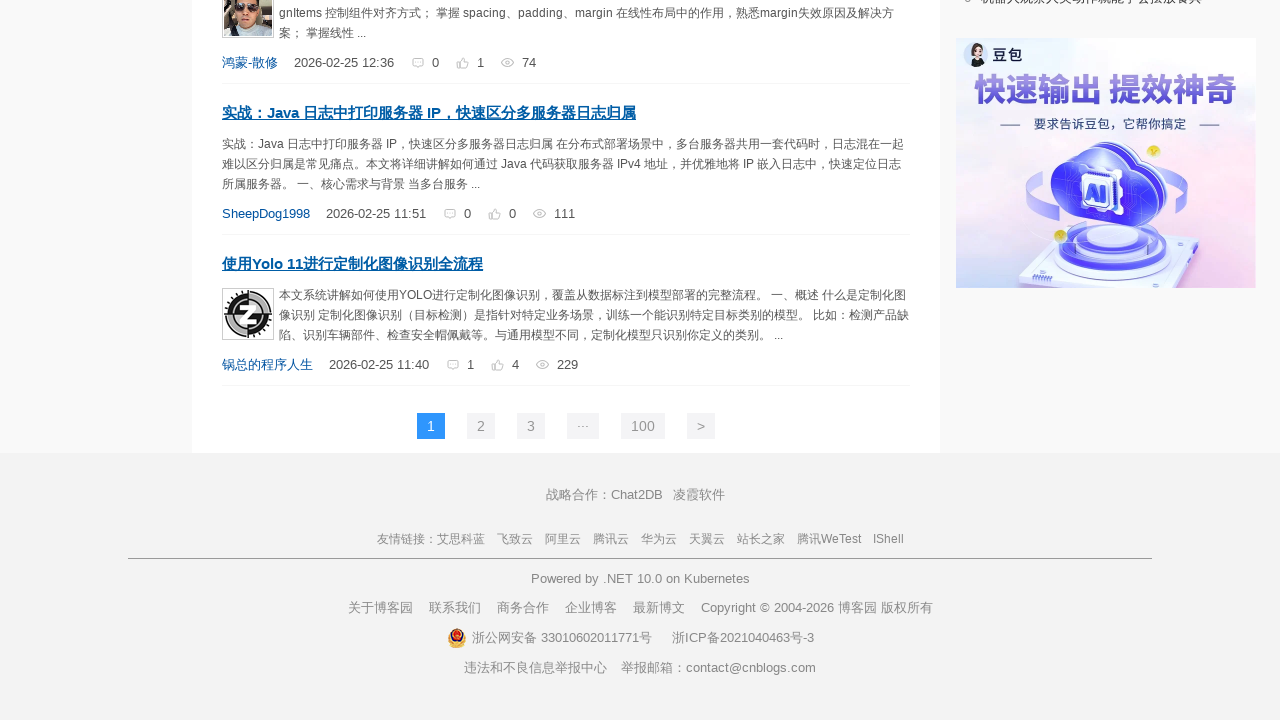

Scrolled down to position 7900px
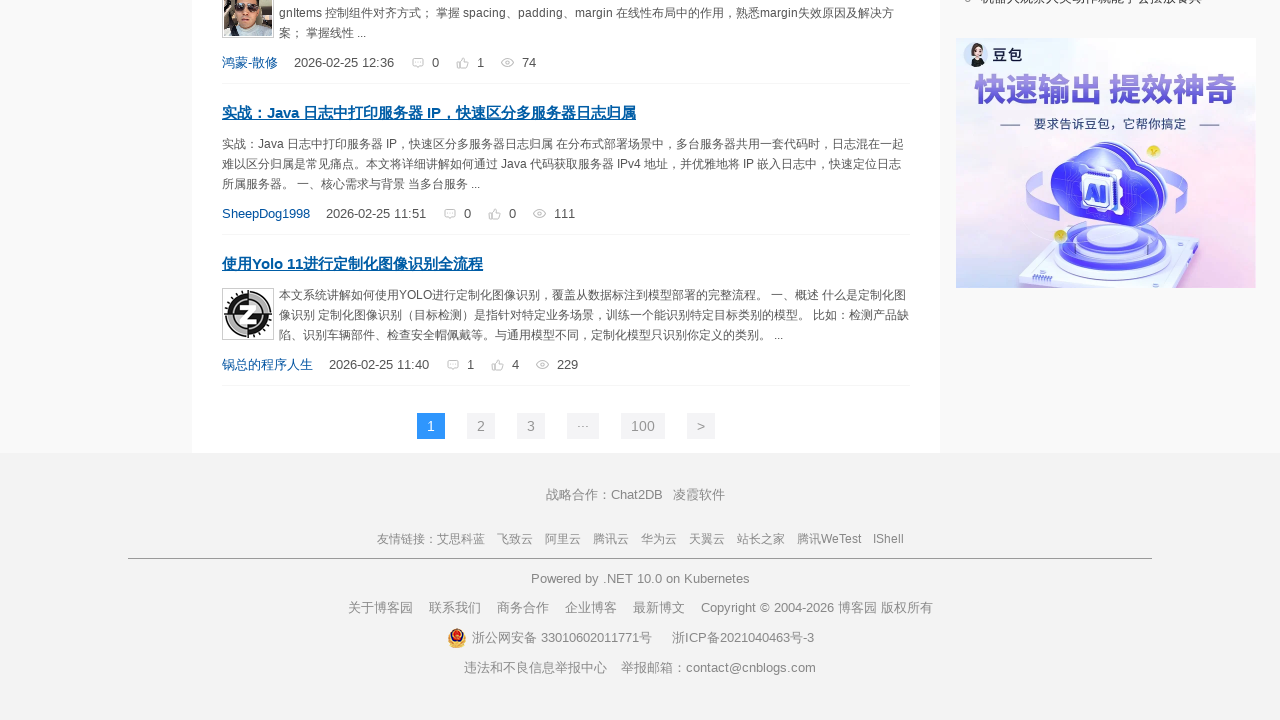

Scrolled down to position 8000px
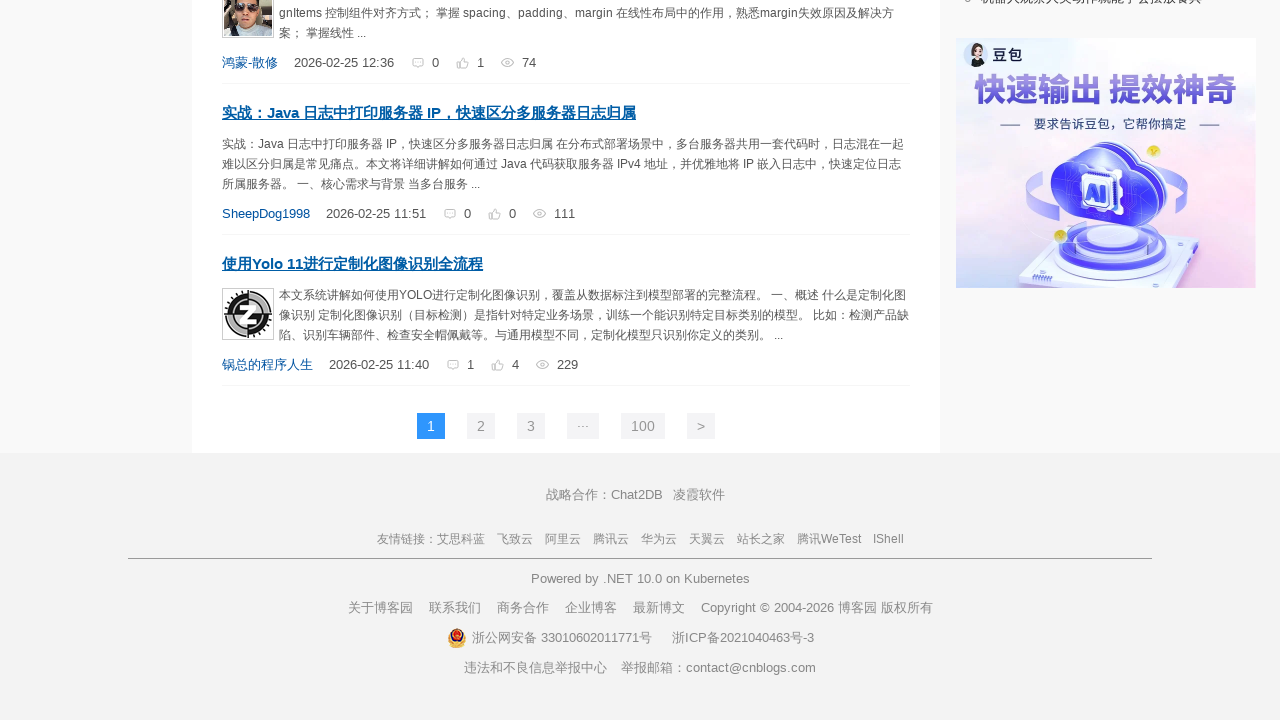

Scrolled down to position 8100px
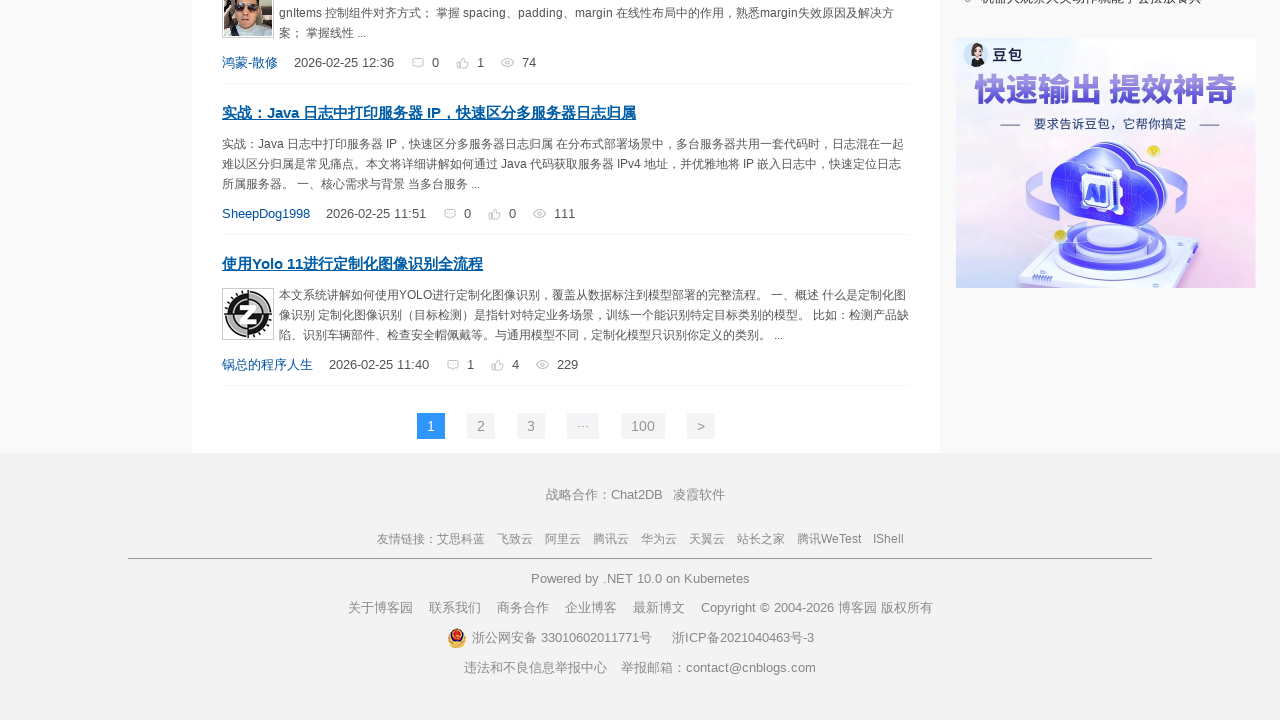

Scrolled down to position 8200px
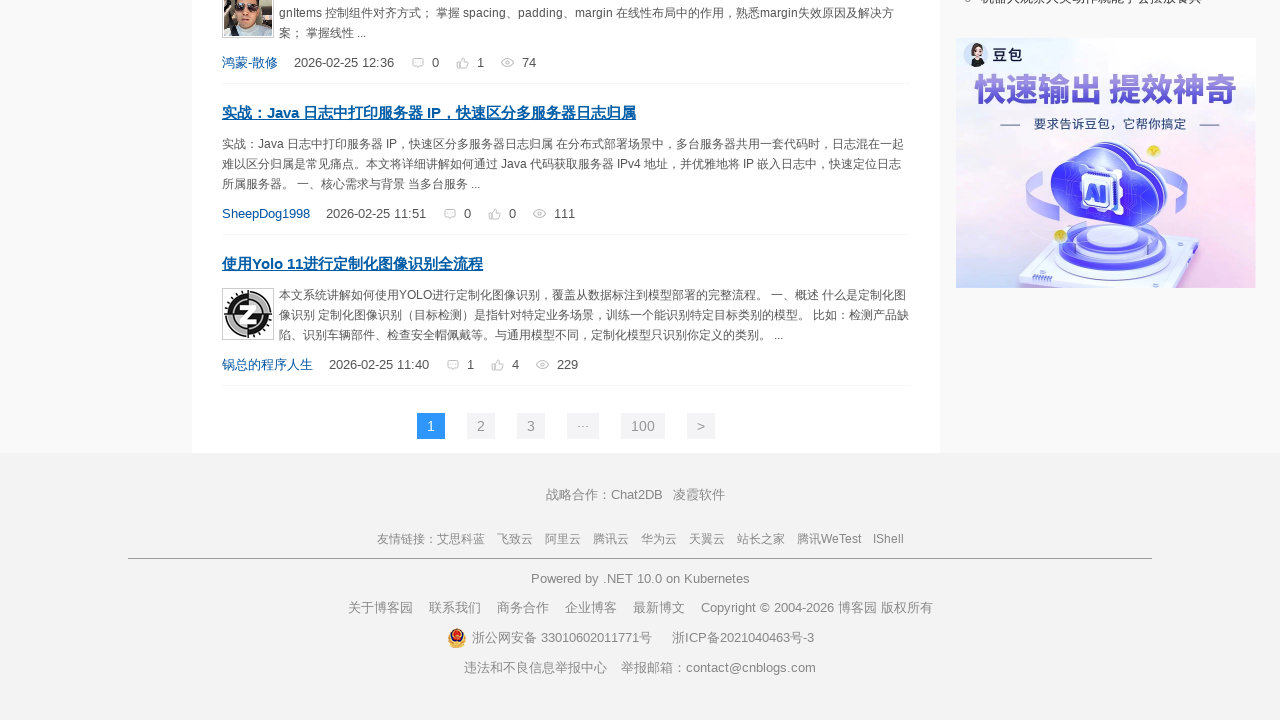

Scrolled down to position 8300px
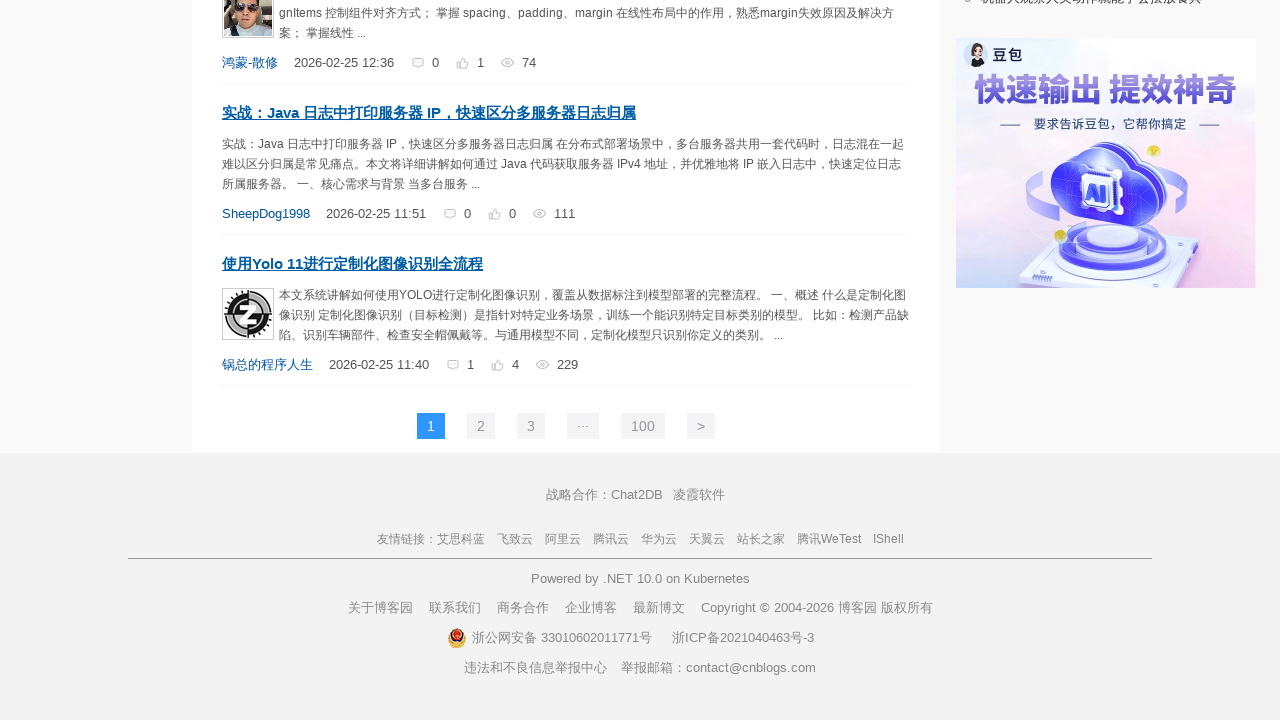

Scrolled down to position 8400px
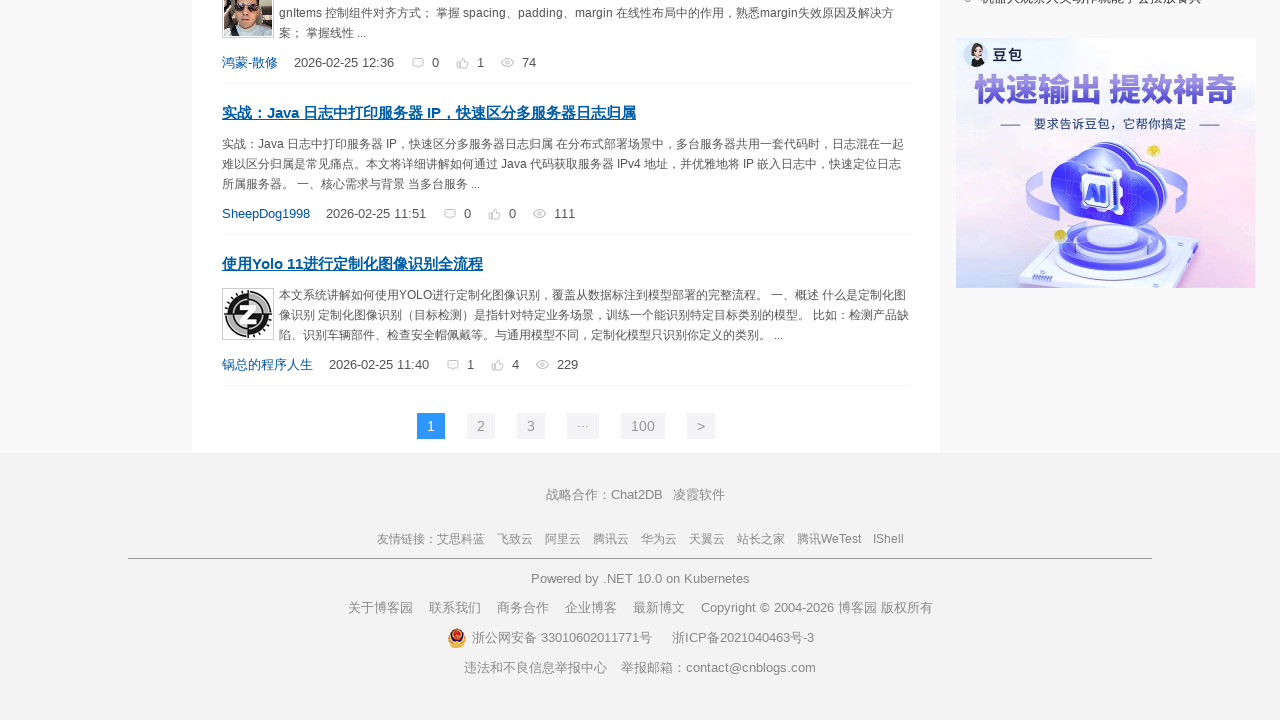

Scrolled down to position 8500px
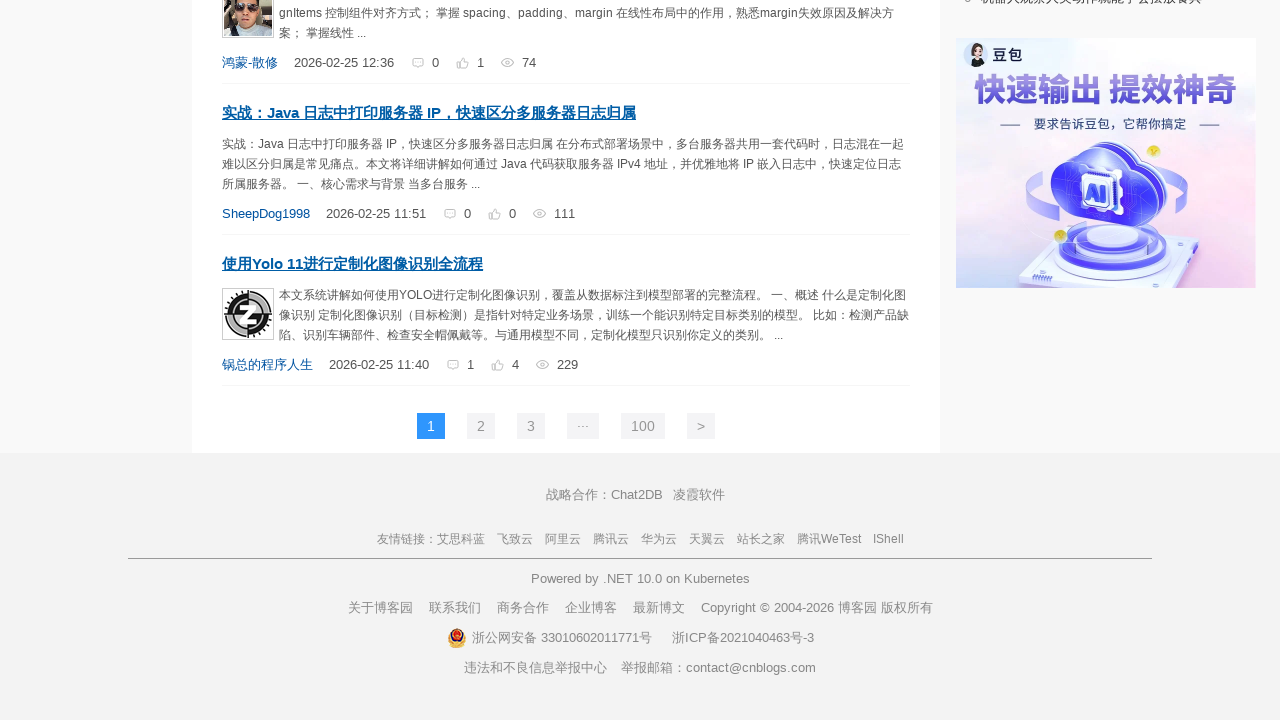

Scrolled down to position 8600px
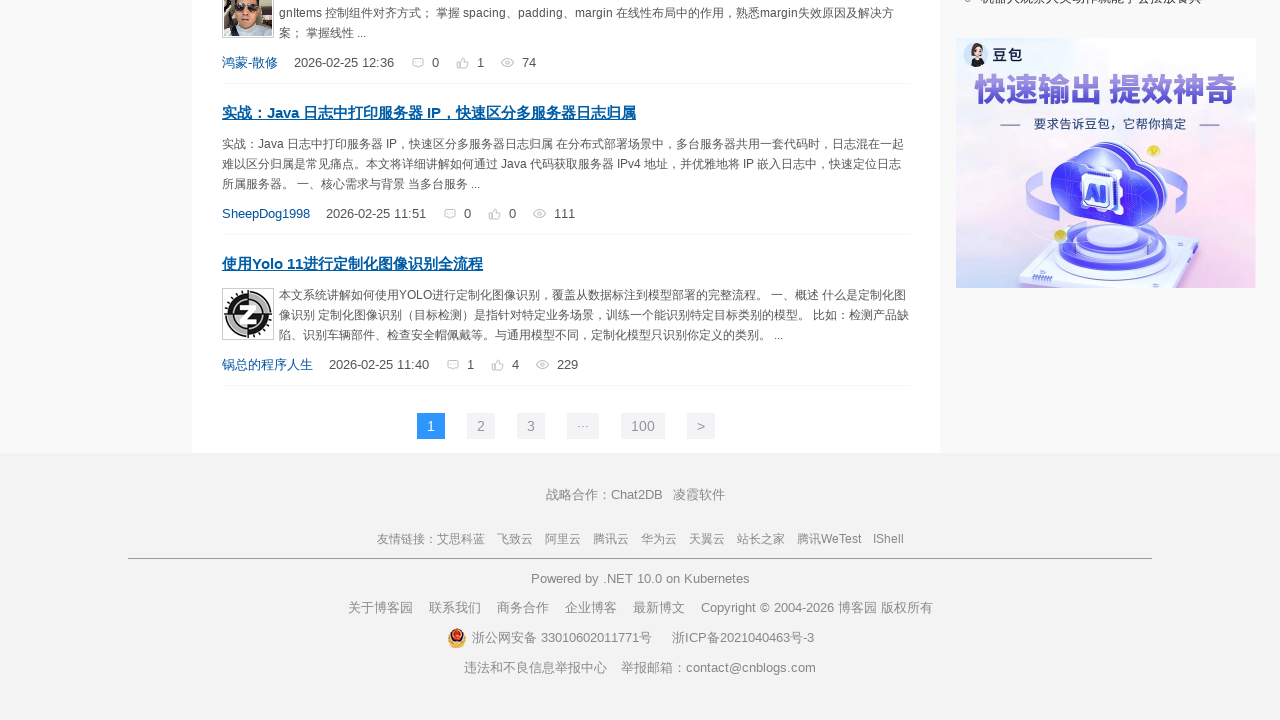

Scrolled down to position 8700px
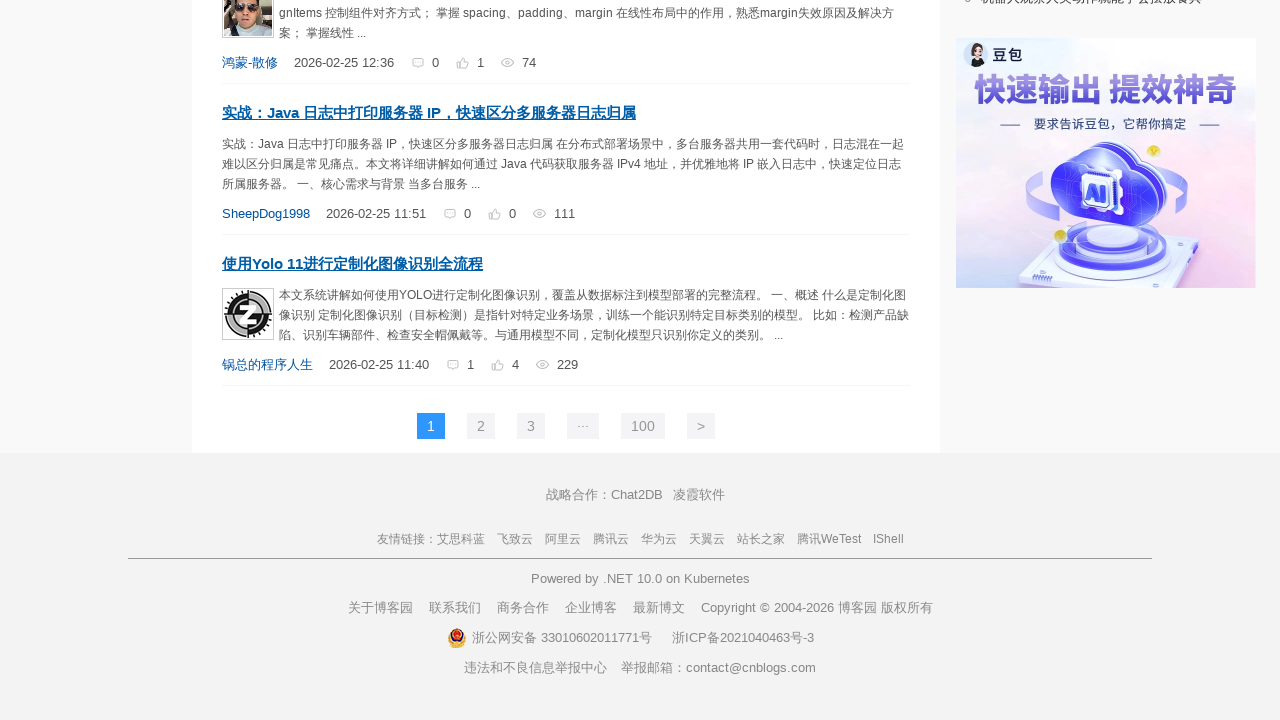

Scrolled down to position 8800px
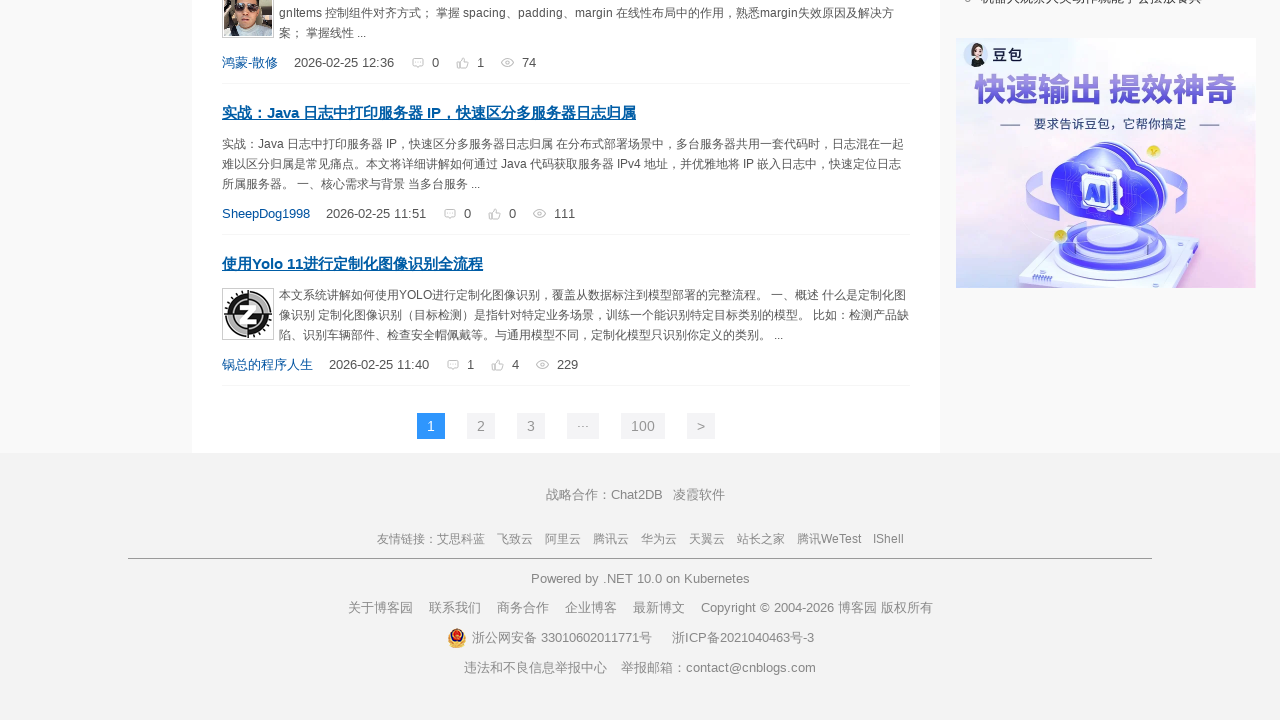

Scrolled down to position 8900px
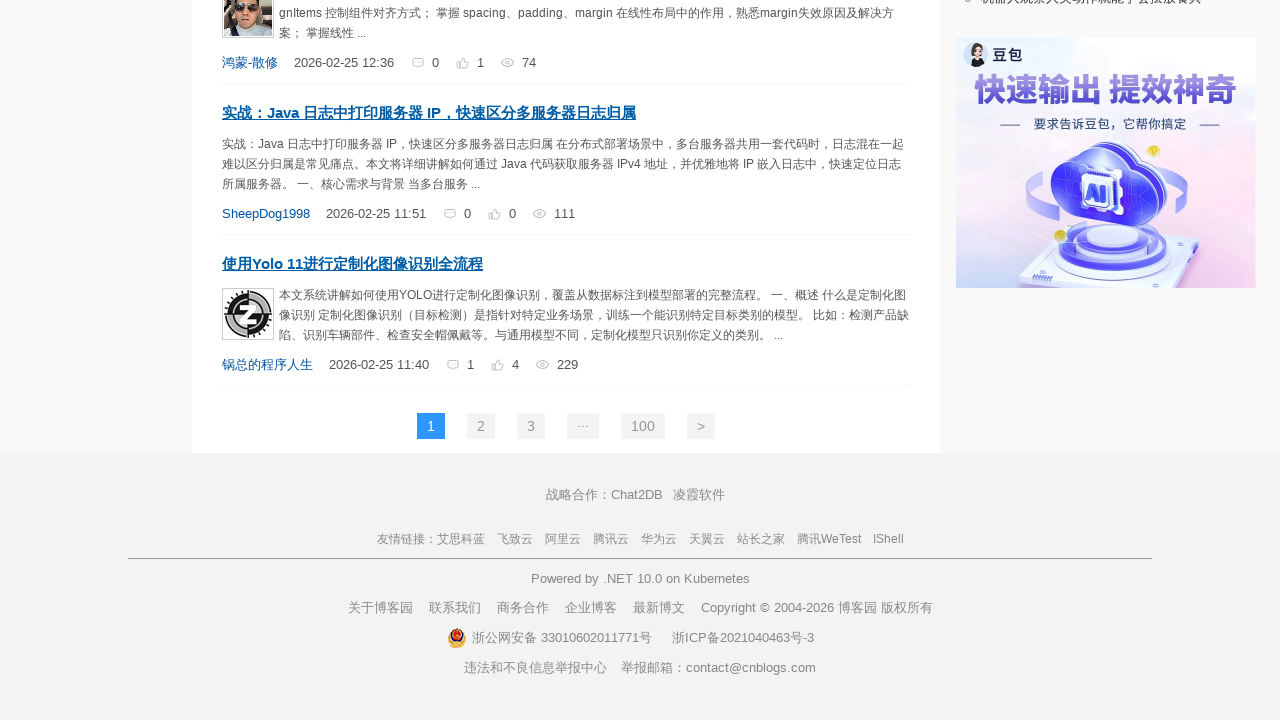

Scrolled down to position 9000px
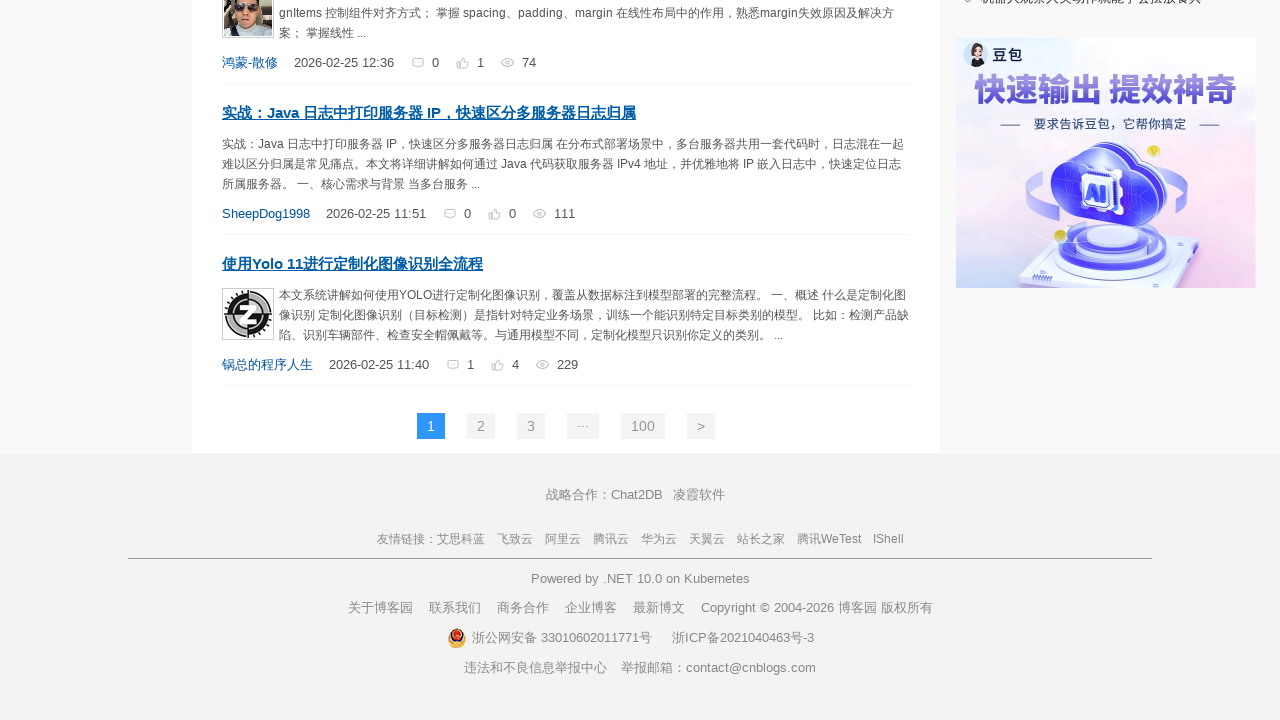

Scrolled down to position 9100px
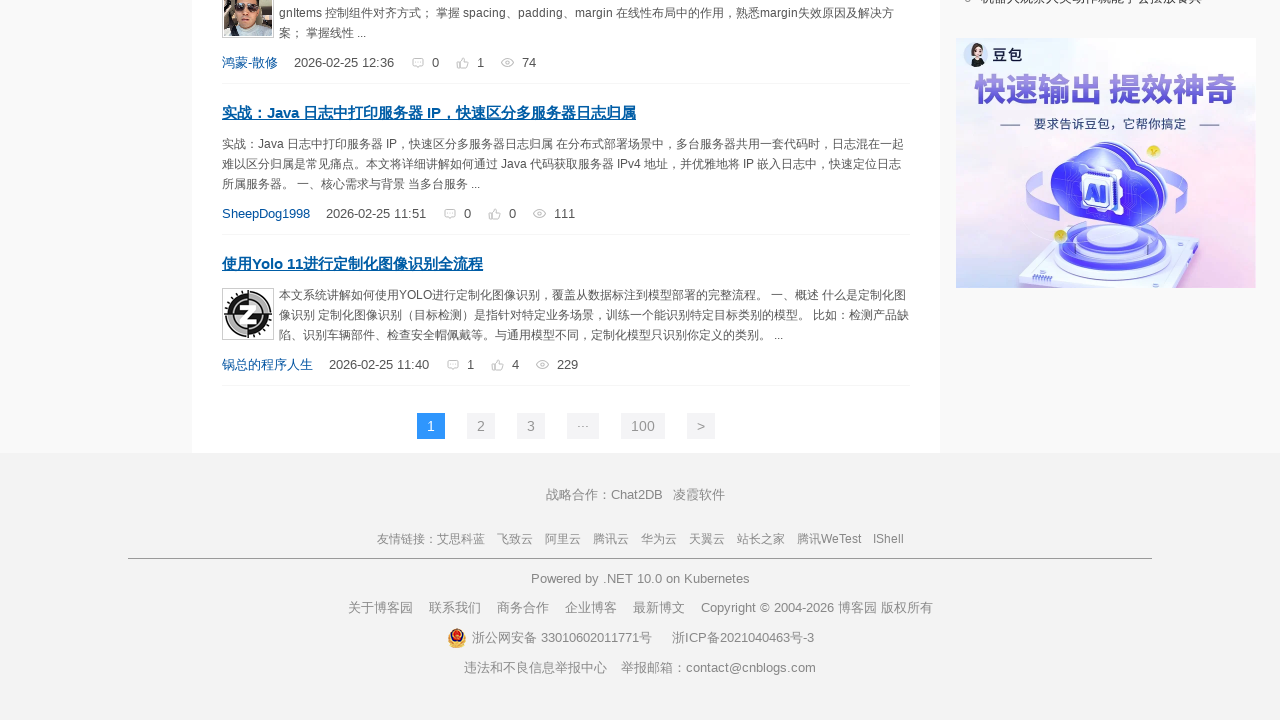

Scrolled down to position 9200px
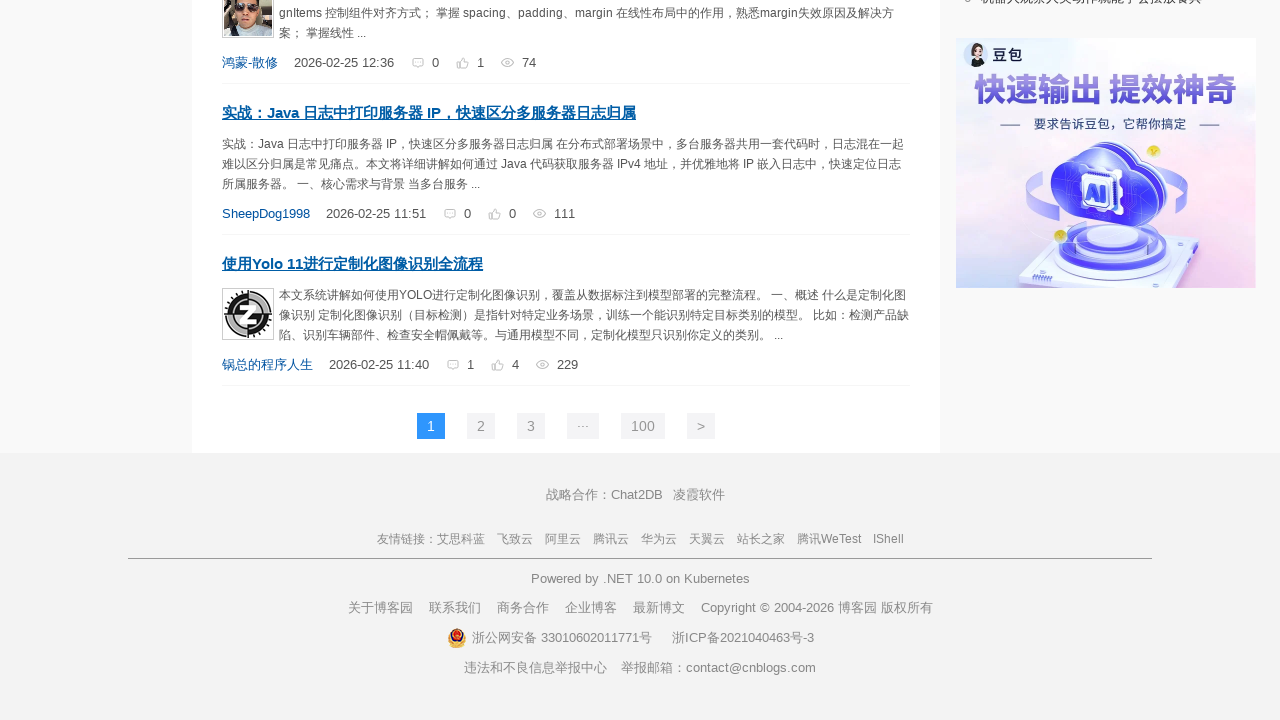

Scrolled down to position 9300px
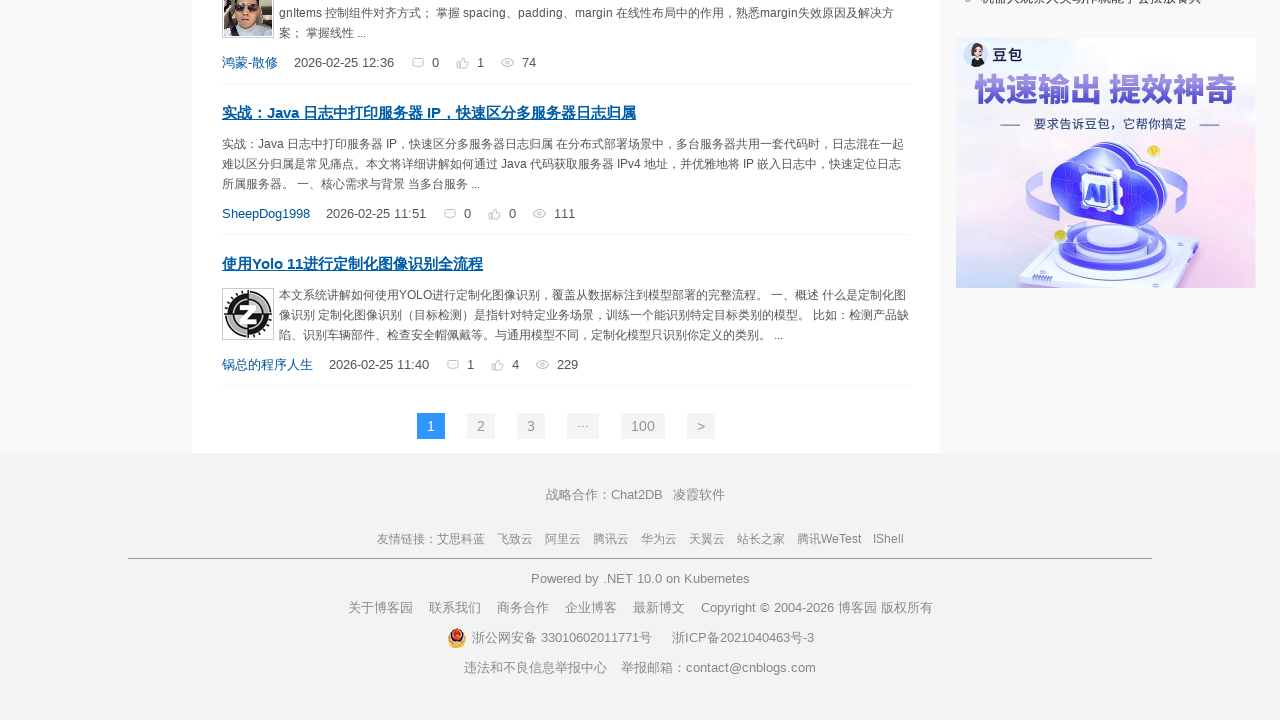

Scrolled down to position 9400px
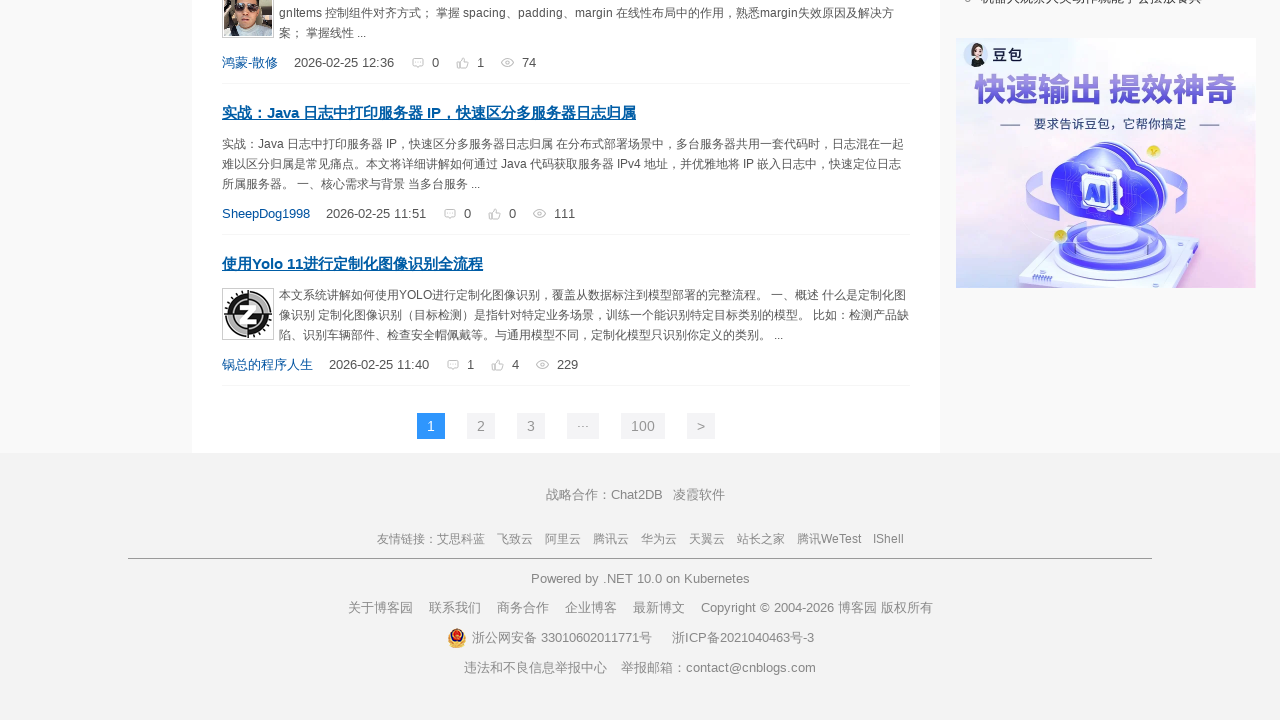

Scrolled down to position 9500px
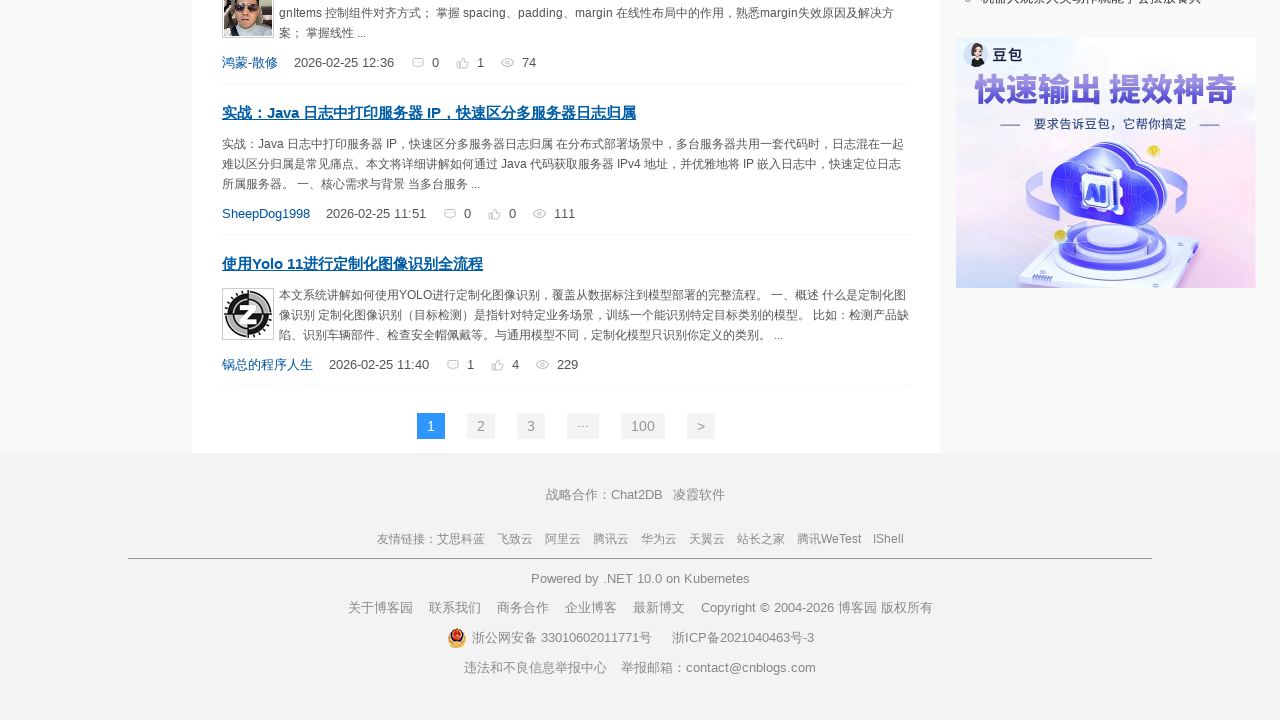

Scrolled down to position 9600px
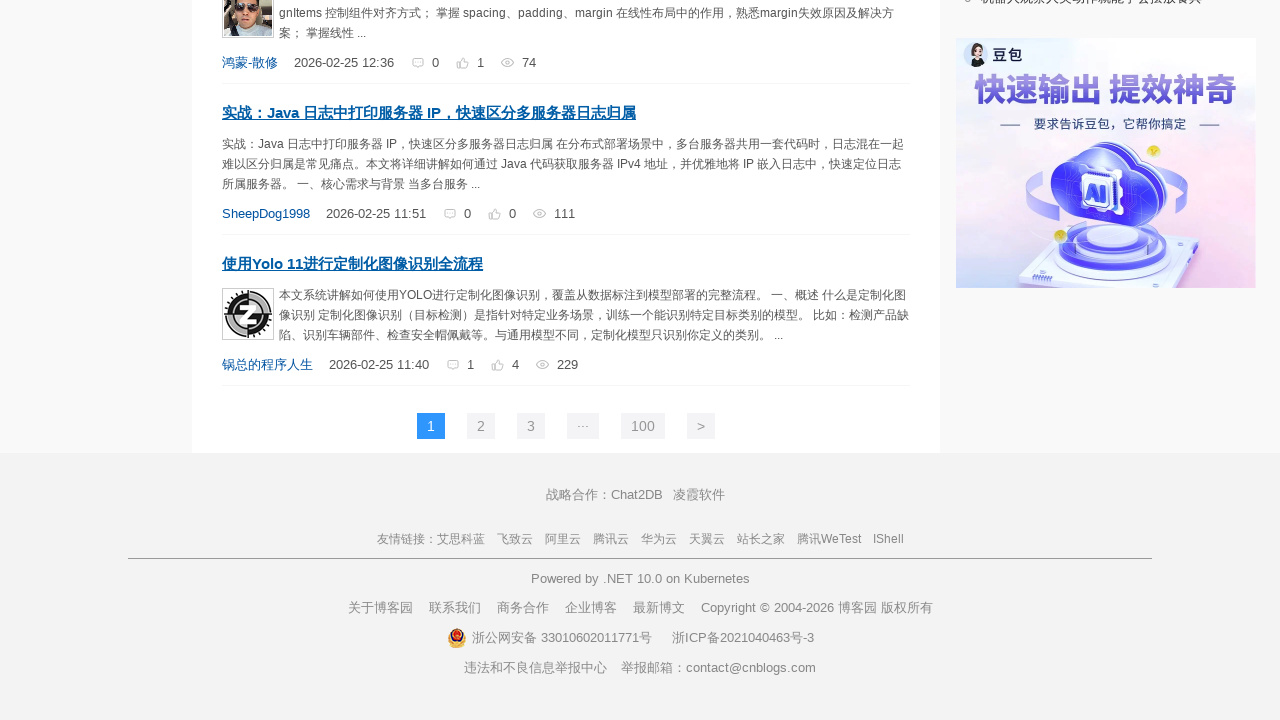

Scrolled down to position 9700px
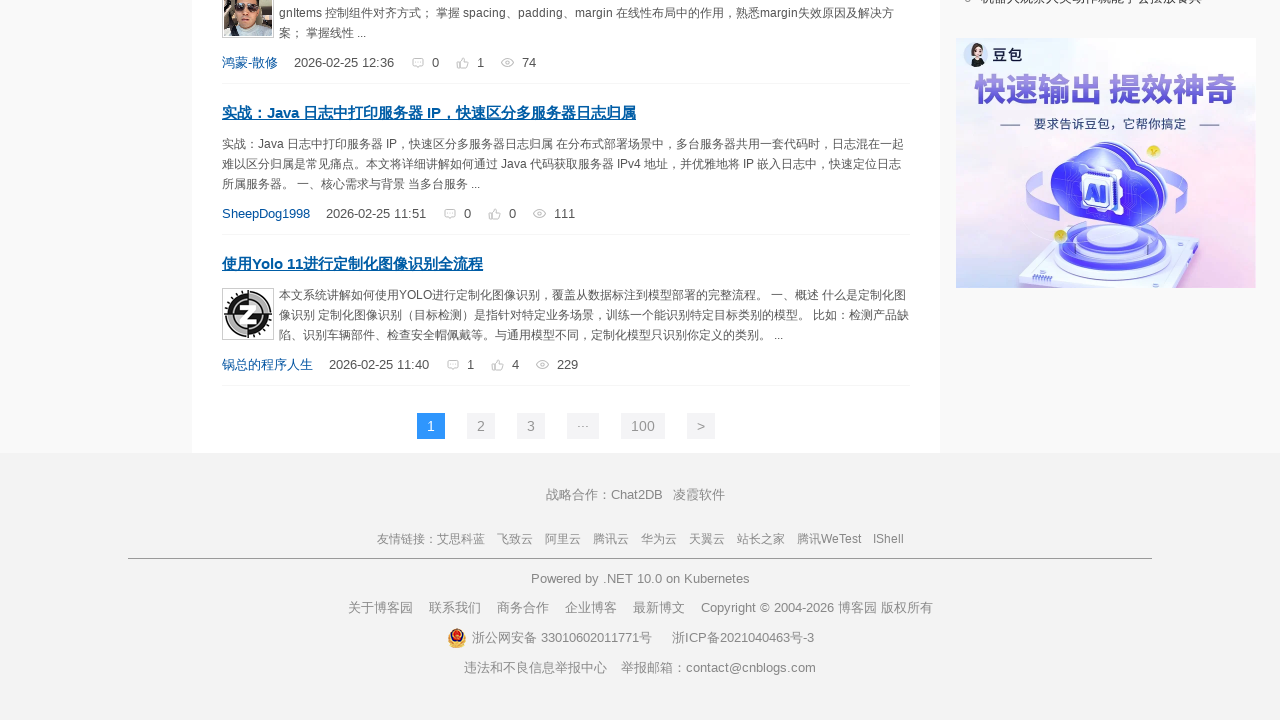

Scrolled down to position 9800px
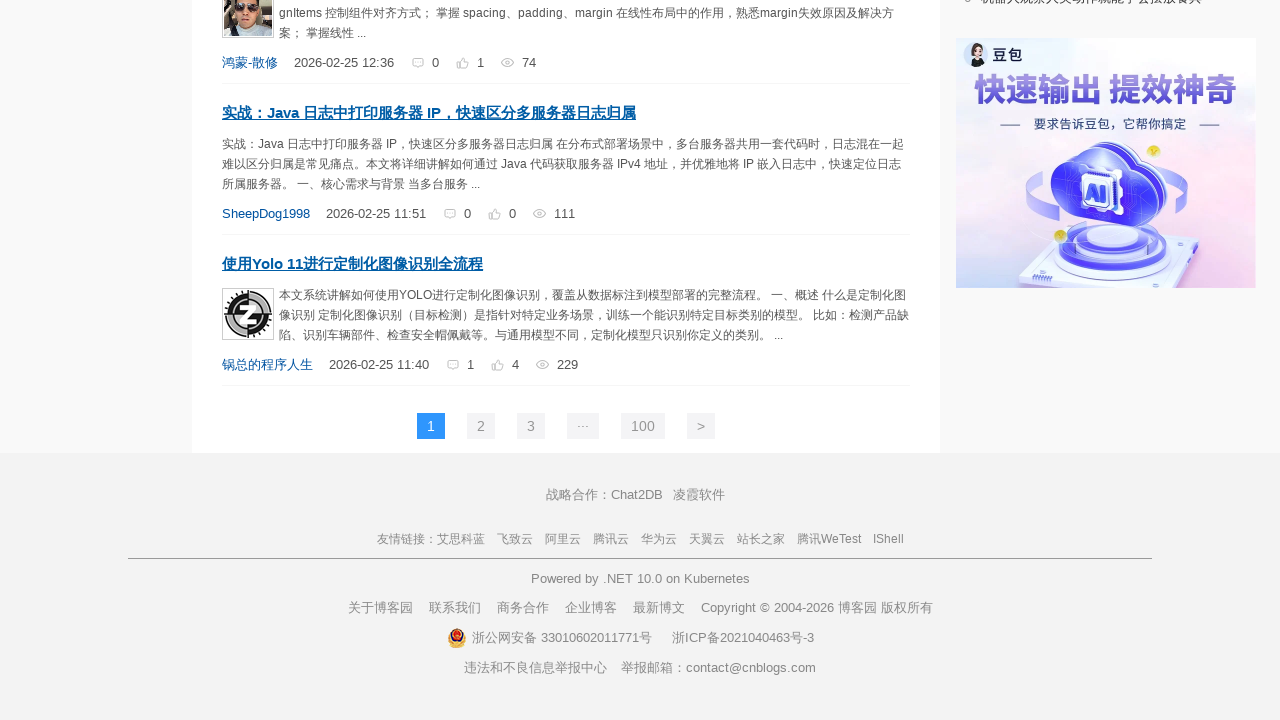

Scrolled down to position 9900px
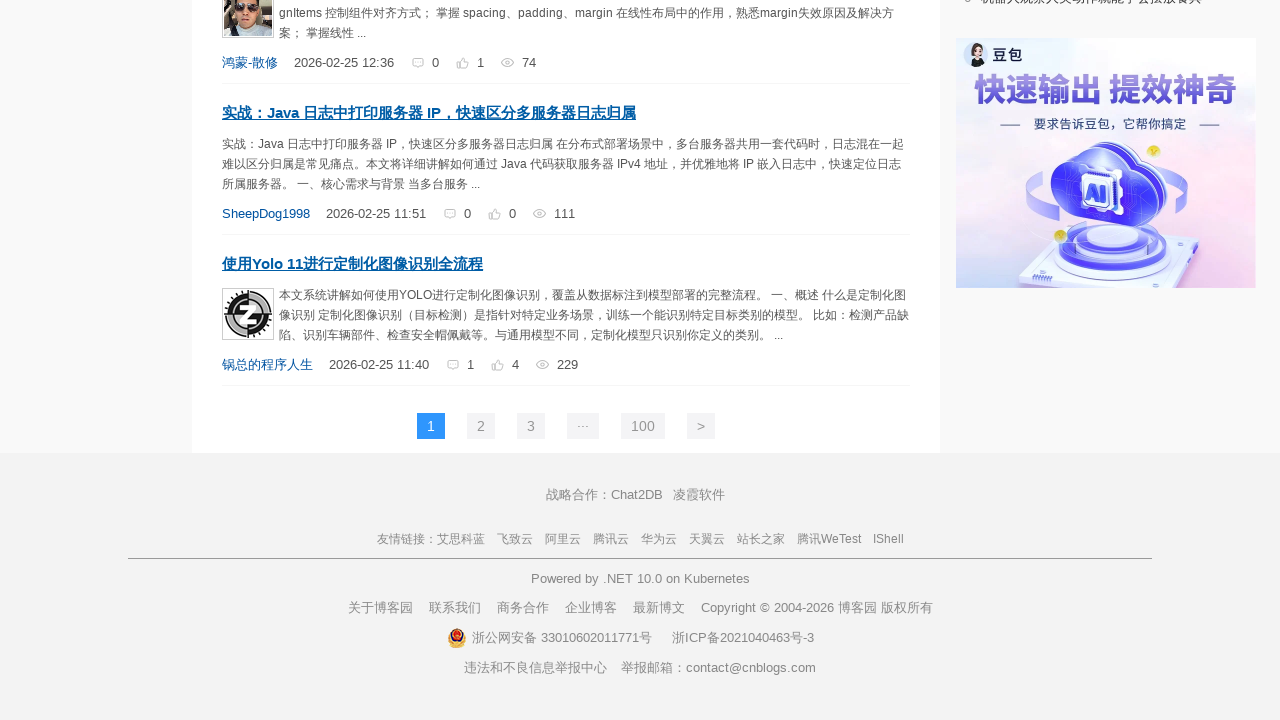

Scrolled back to top of page
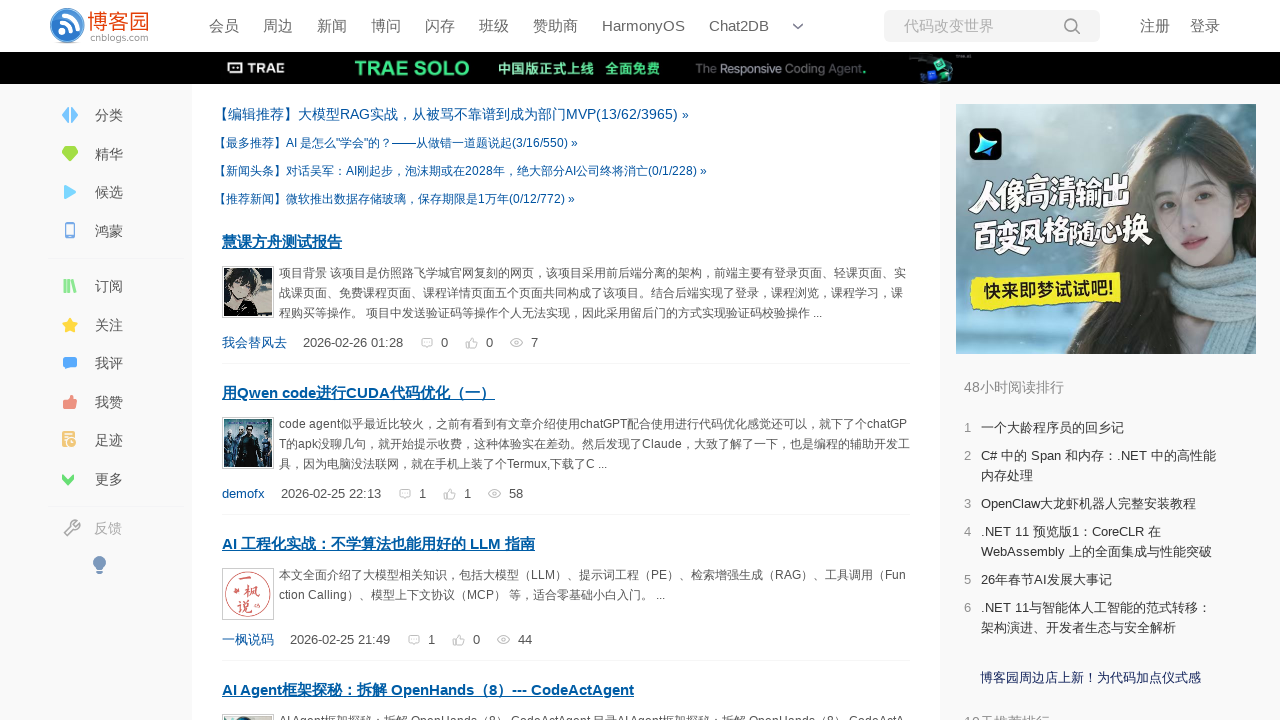

Resized viewport to 1920x1080
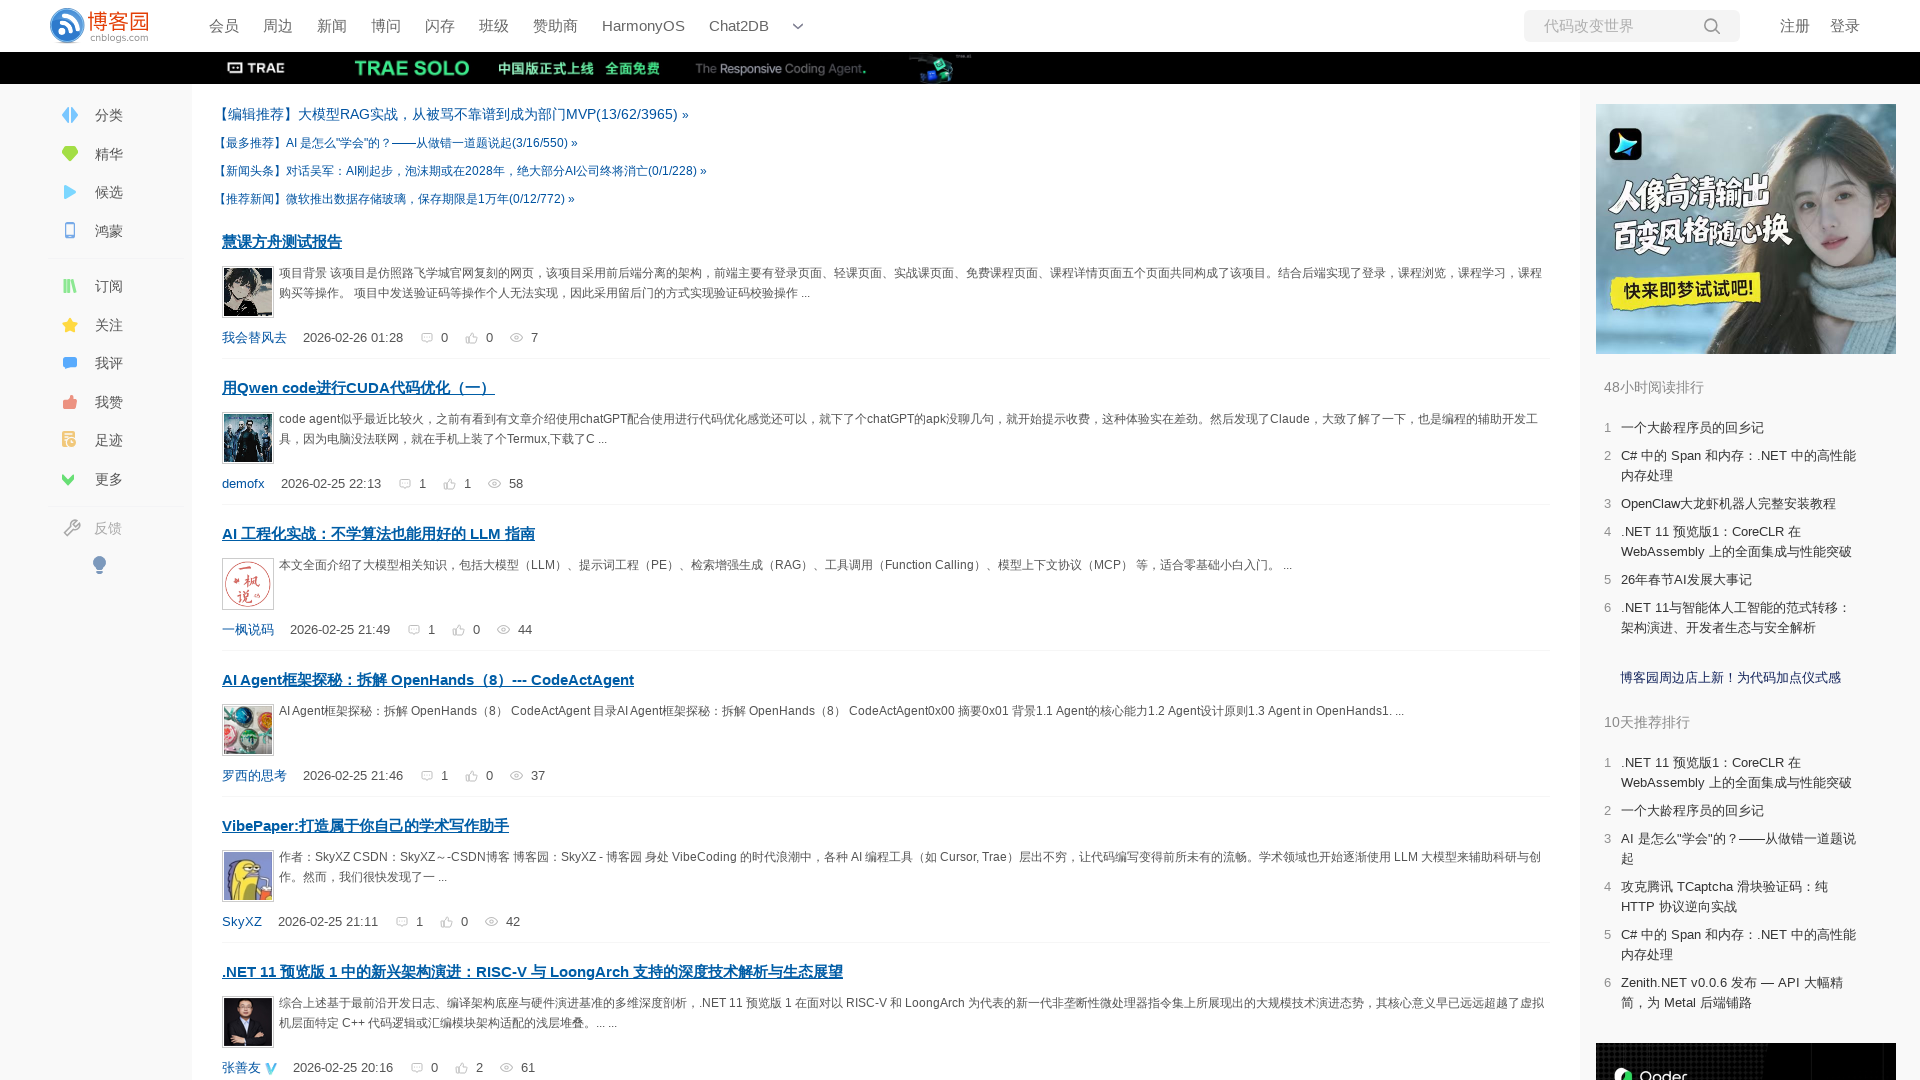

Resized viewport to 800x600
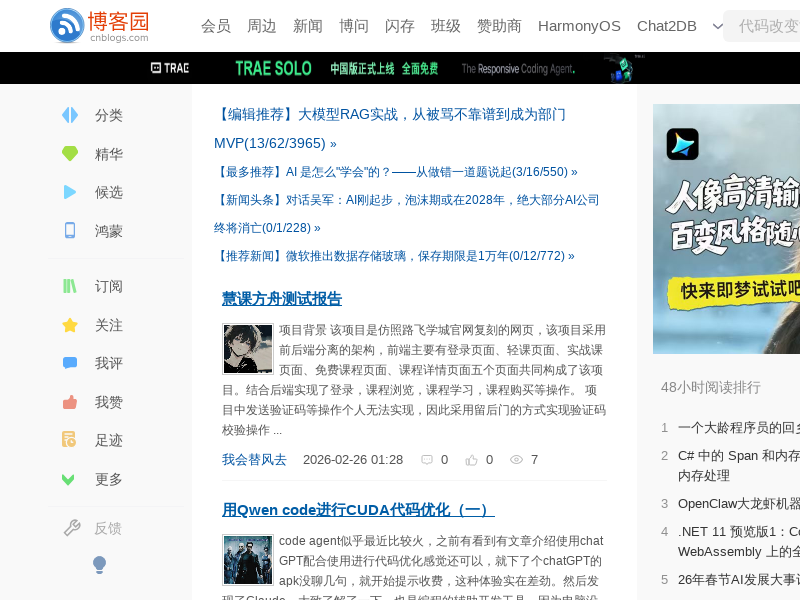

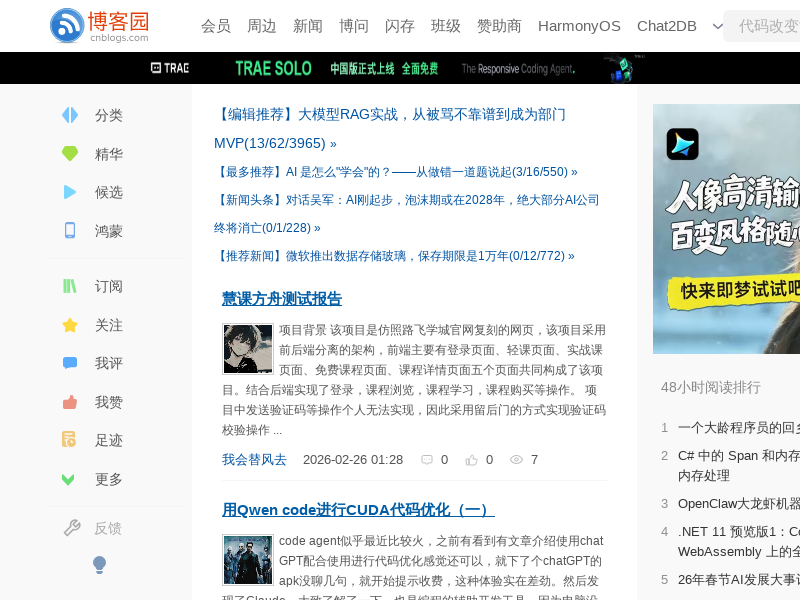